Fills all input fields in a large form with text, submits the form, and handles the resulting alert dialog

Starting URL: https://suninjuly.github.io/huge_form.html

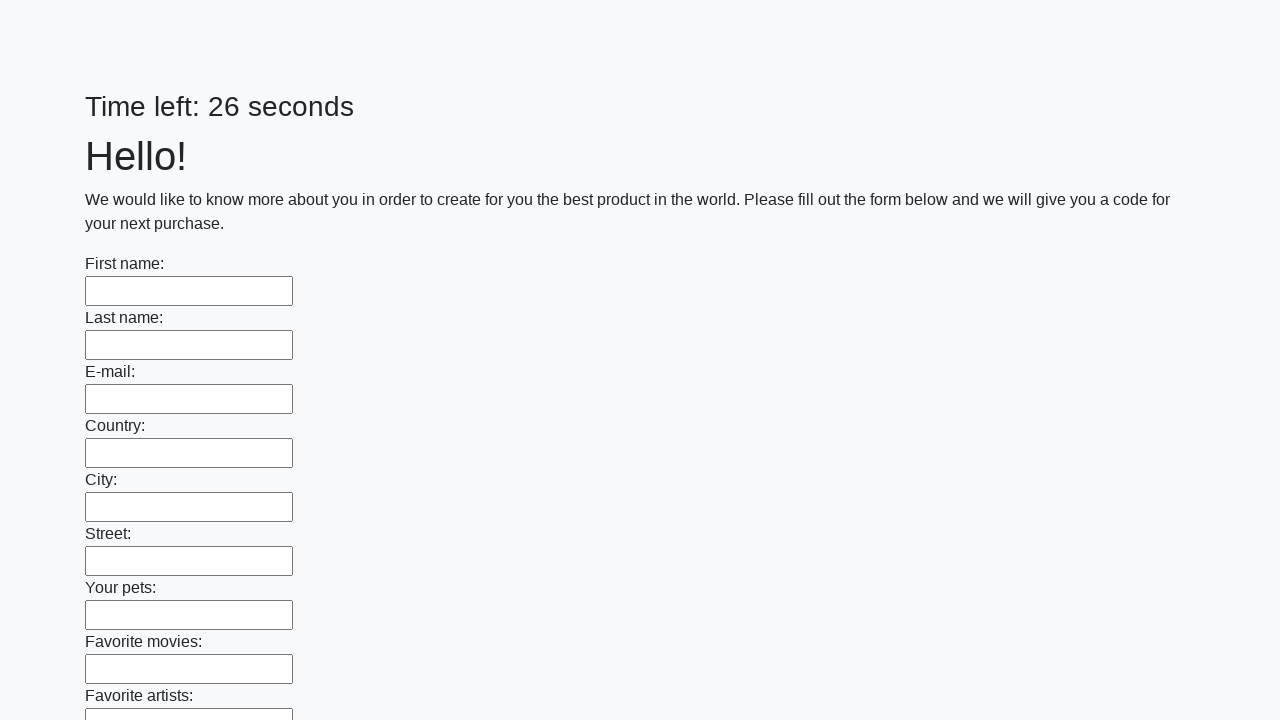

Located all input elements on the page
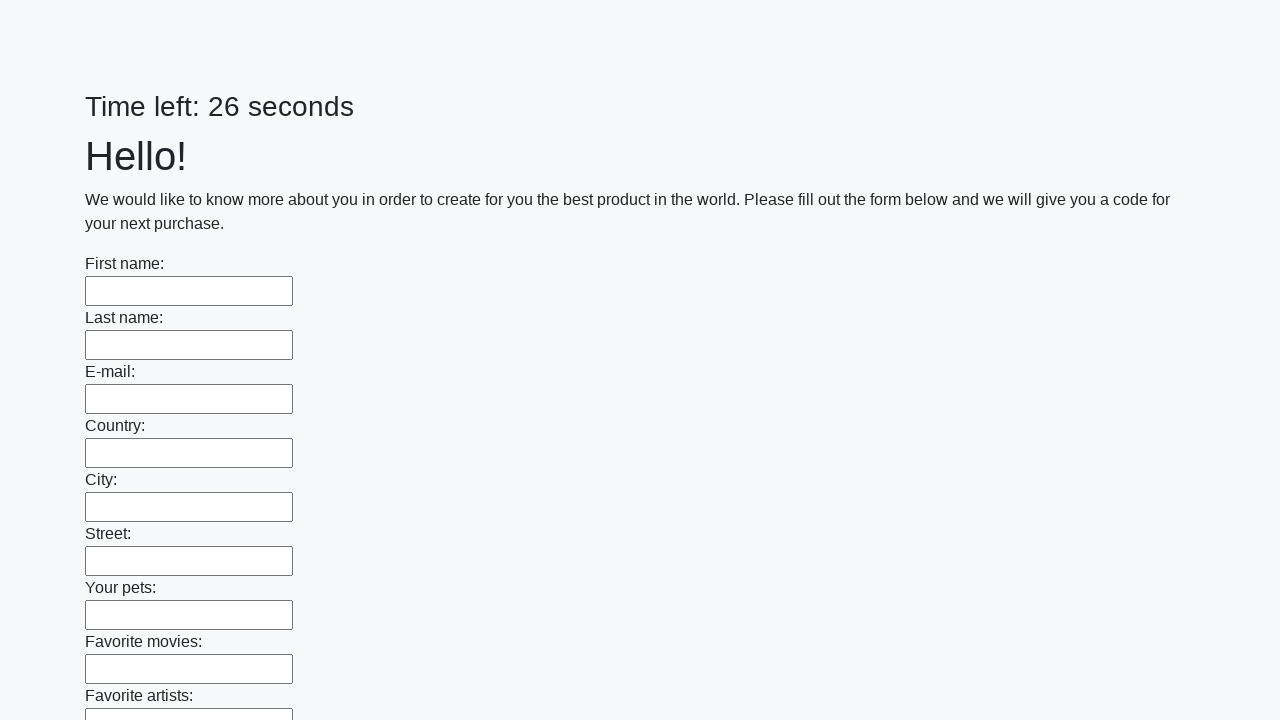

Filled input field with 'Hello, World!' on input >> nth=0
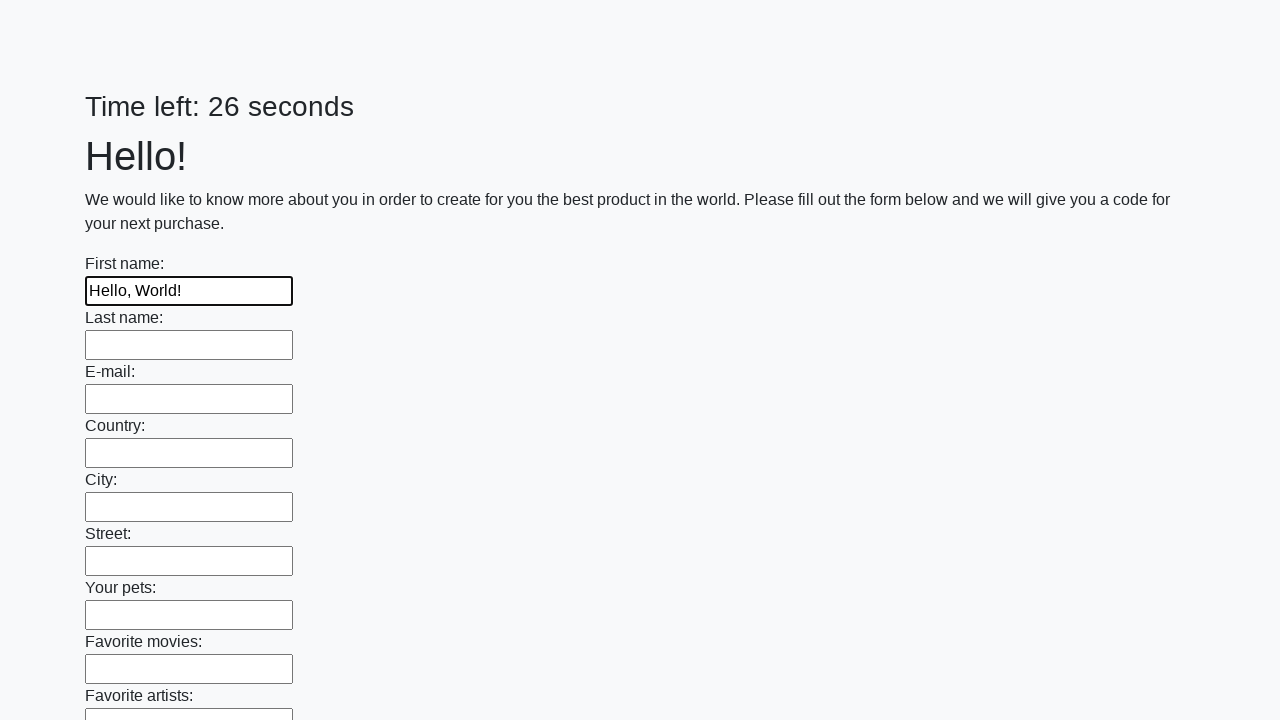

Filled input field with 'Hello, World!' on input >> nth=1
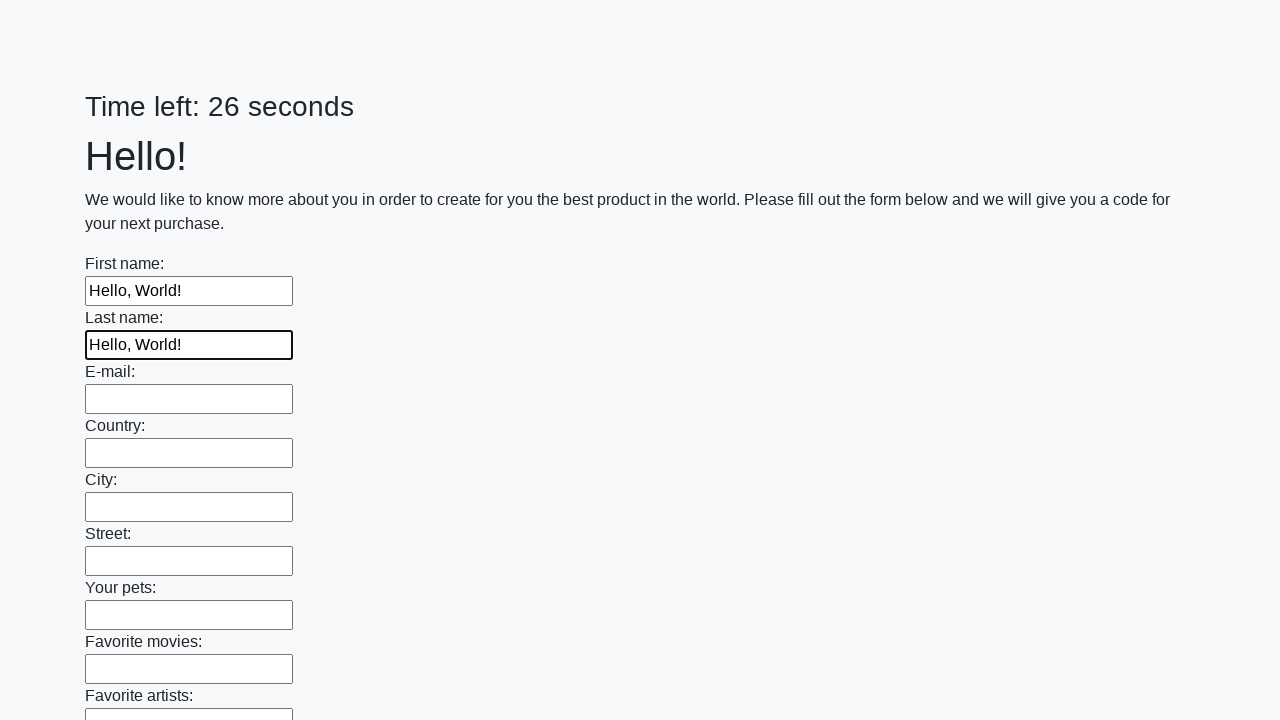

Filled input field with 'Hello, World!' on input >> nth=2
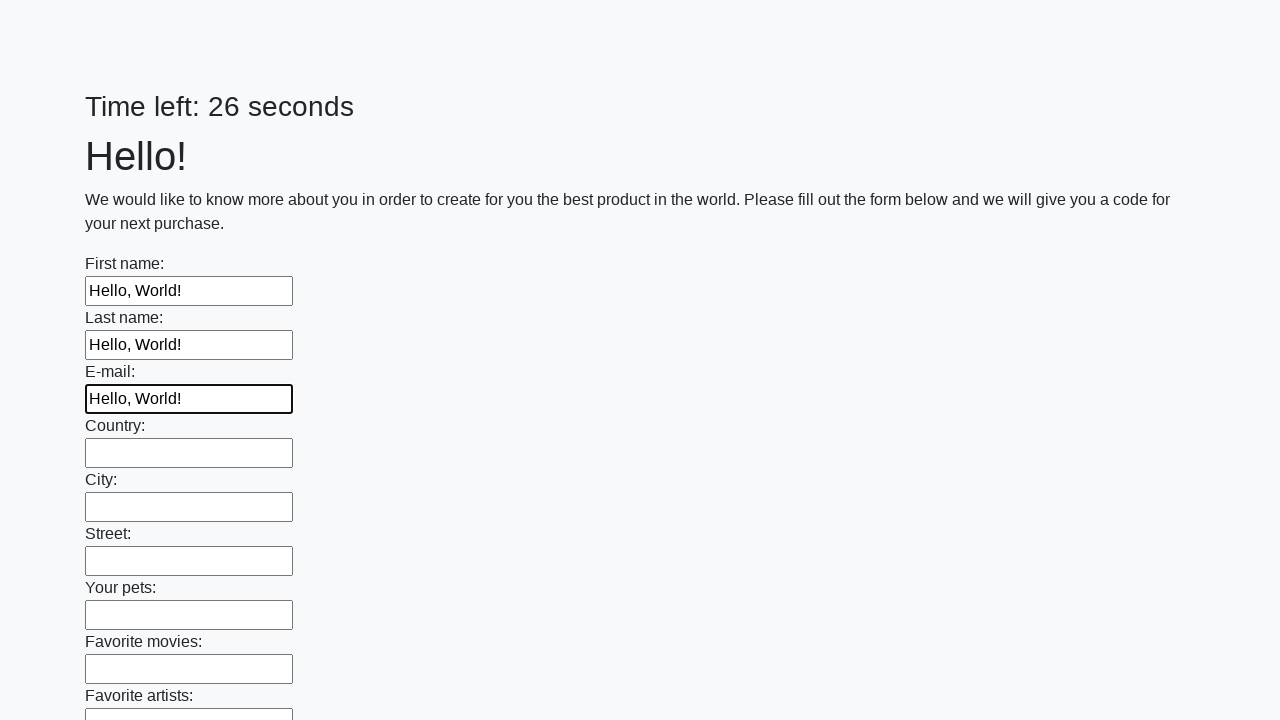

Filled input field with 'Hello, World!' on input >> nth=3
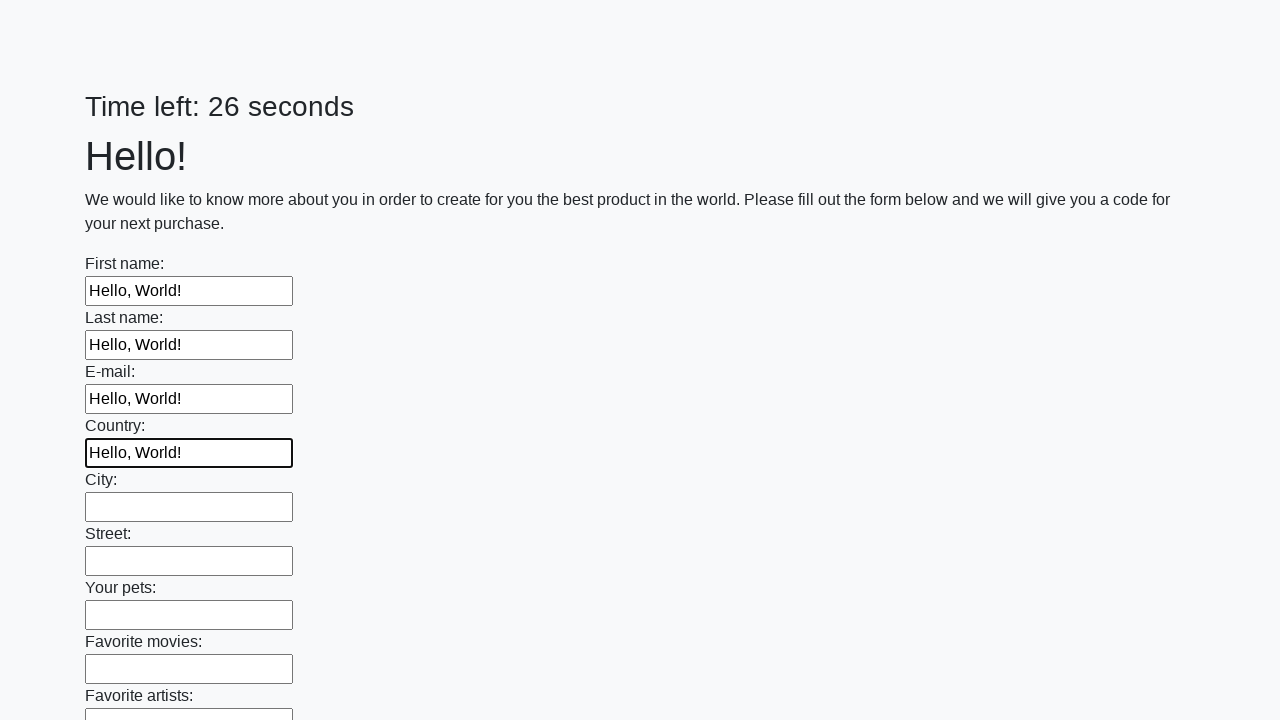

Filled input field with 'Hello, World!' on input >> nth=4
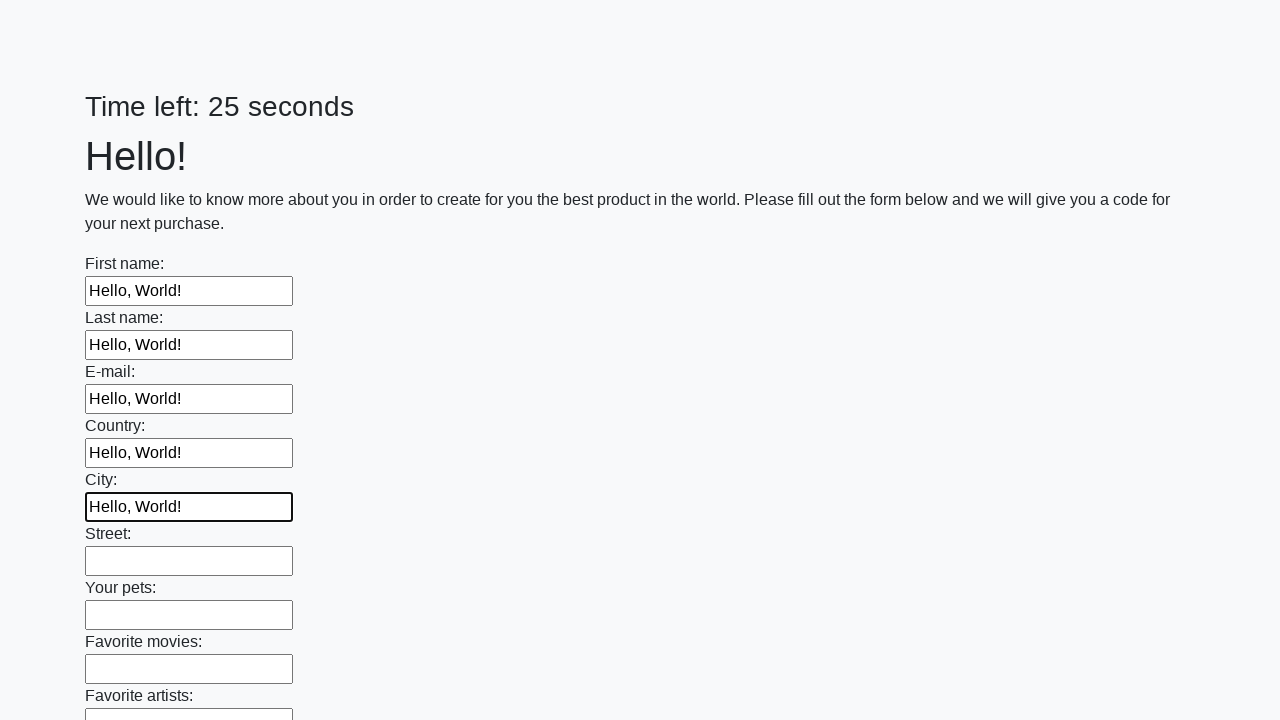

Filled input field with 'Hello, World!' on input >> nth=5
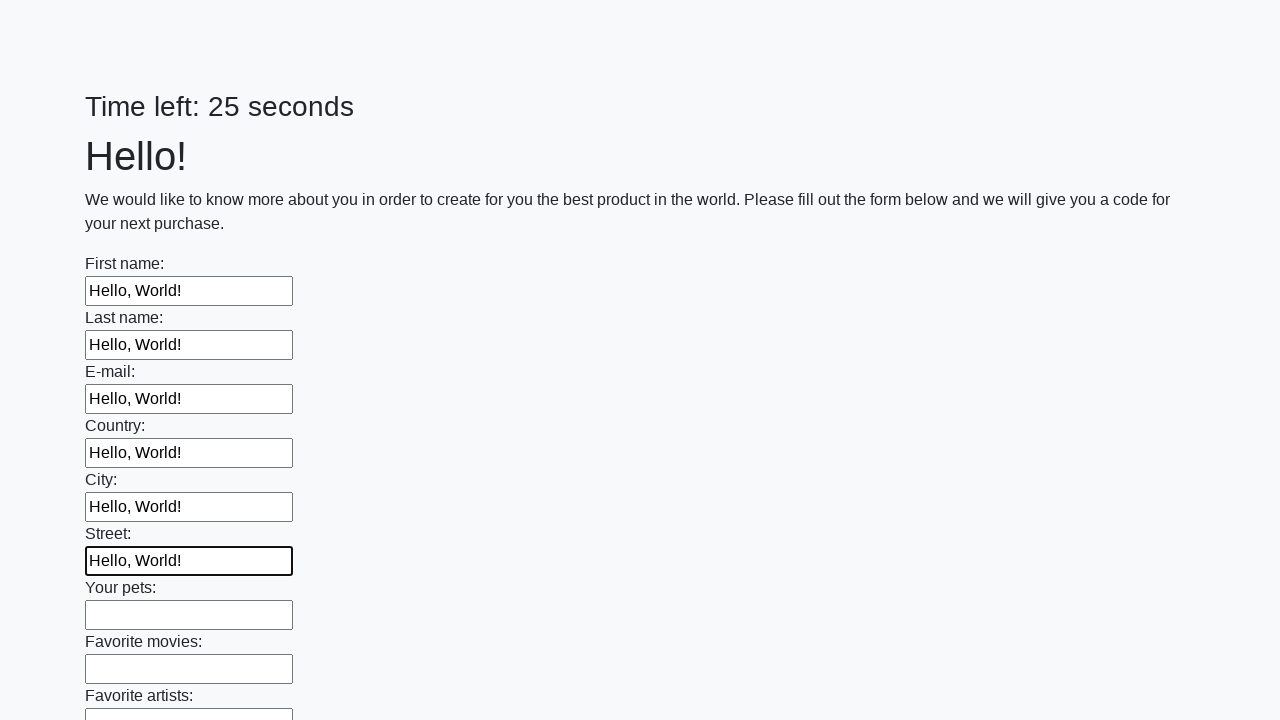

Filled input field with 'Hello, World!' on input >> nth=6
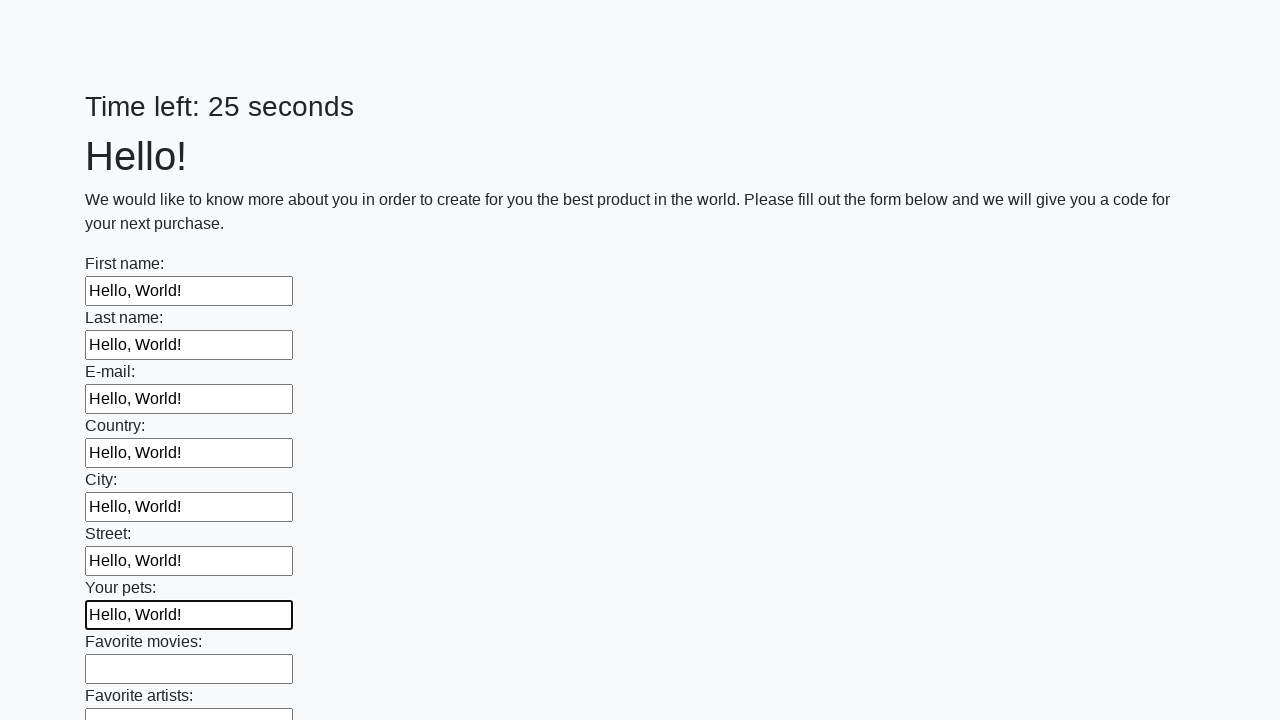

Filled input field with 'Hello, World!' on input >> nth=7
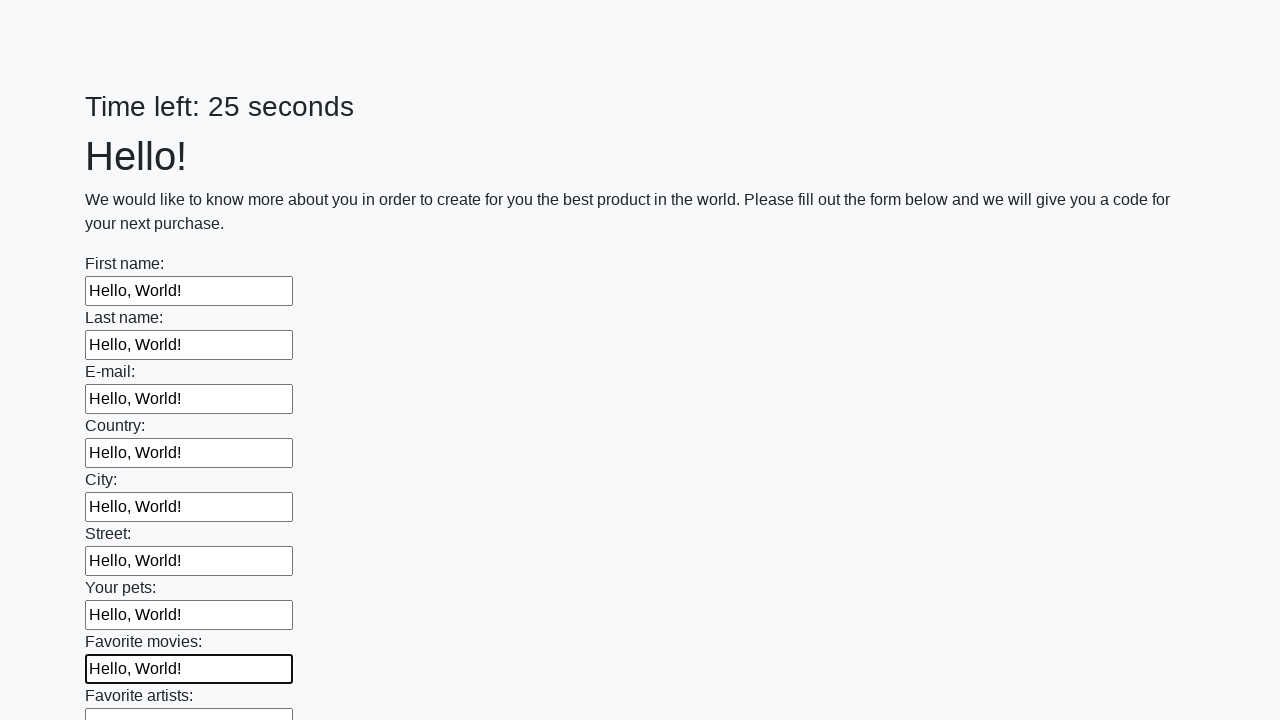

Filled input field with 'Hello, World!' on input >> nth=8
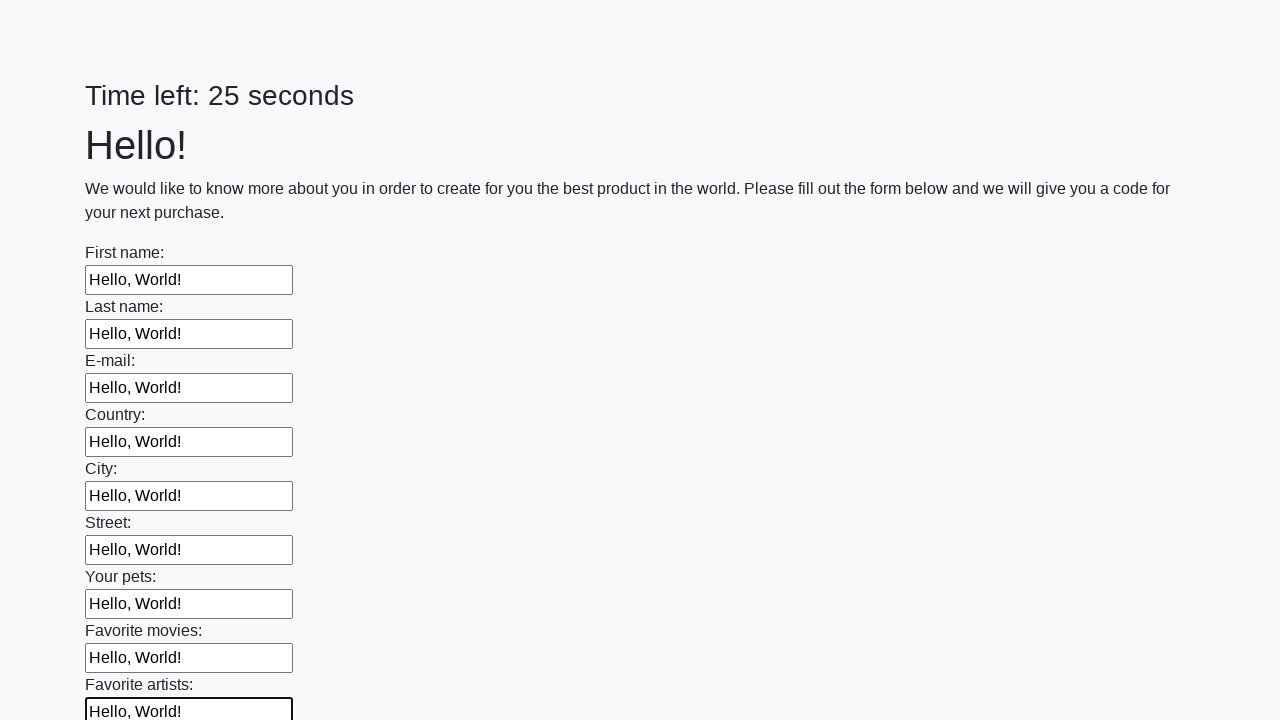

Filled input field with 'Hello, World!' on input >> nth=9
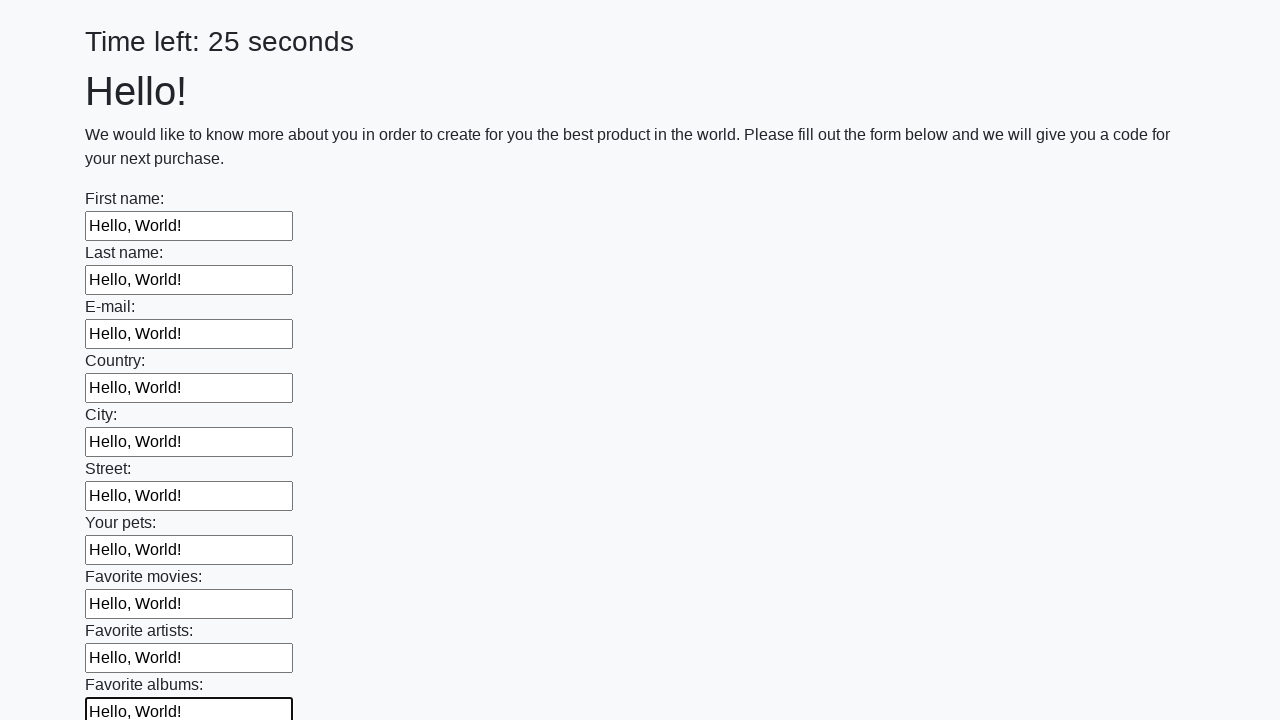

Filled input field with 'Hello, World!' on input >> nth=10
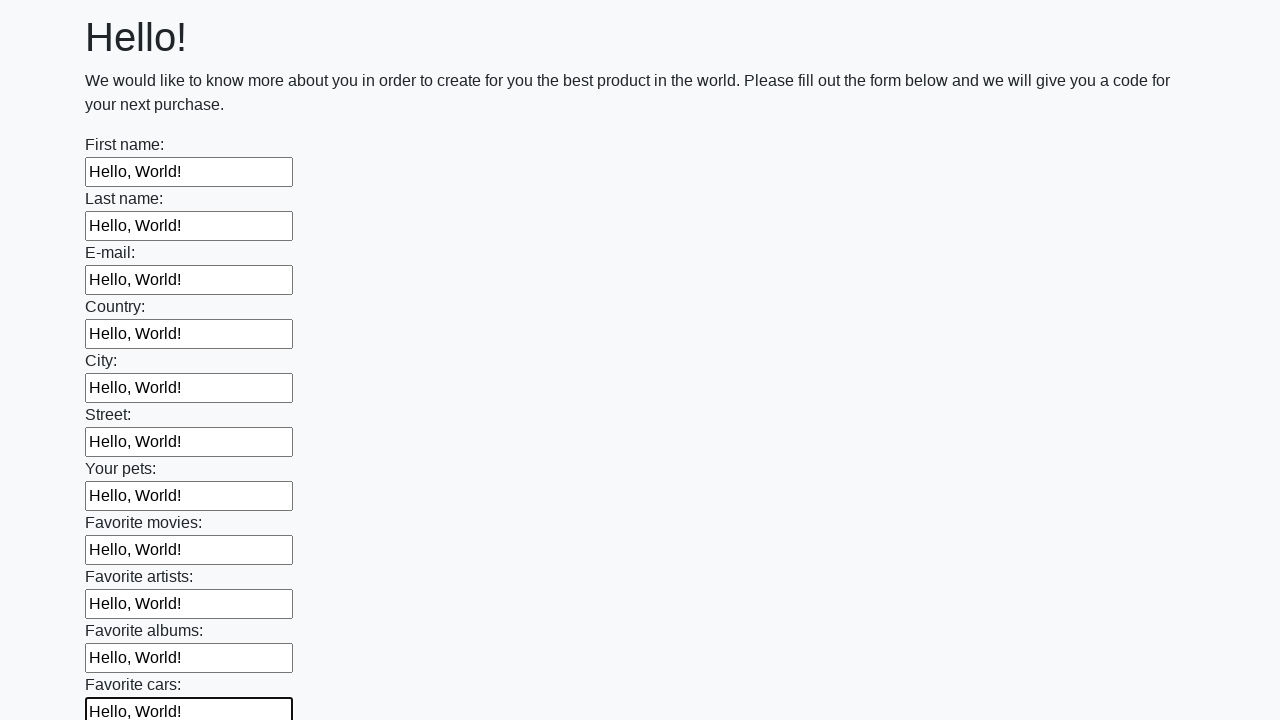

Filled input field with 'Hello, World!' on input >> nth=11
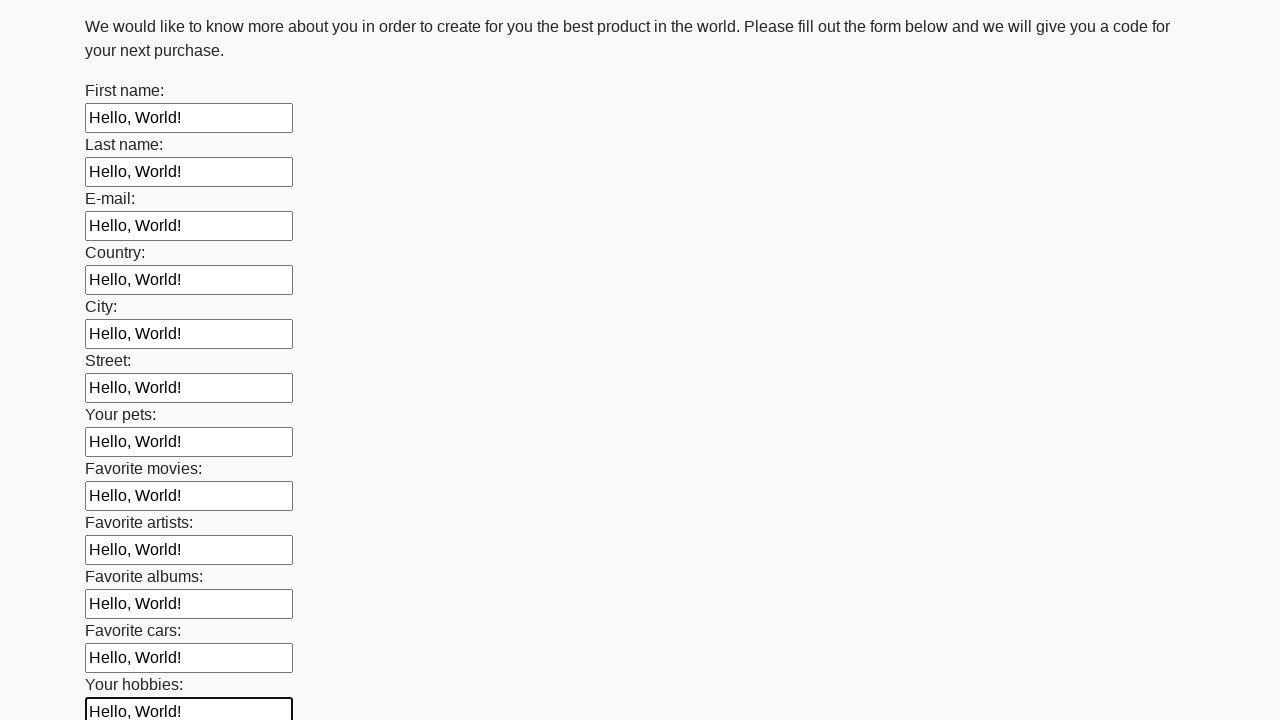

Filled input field with 'Hello, World!' on input >> nth=12
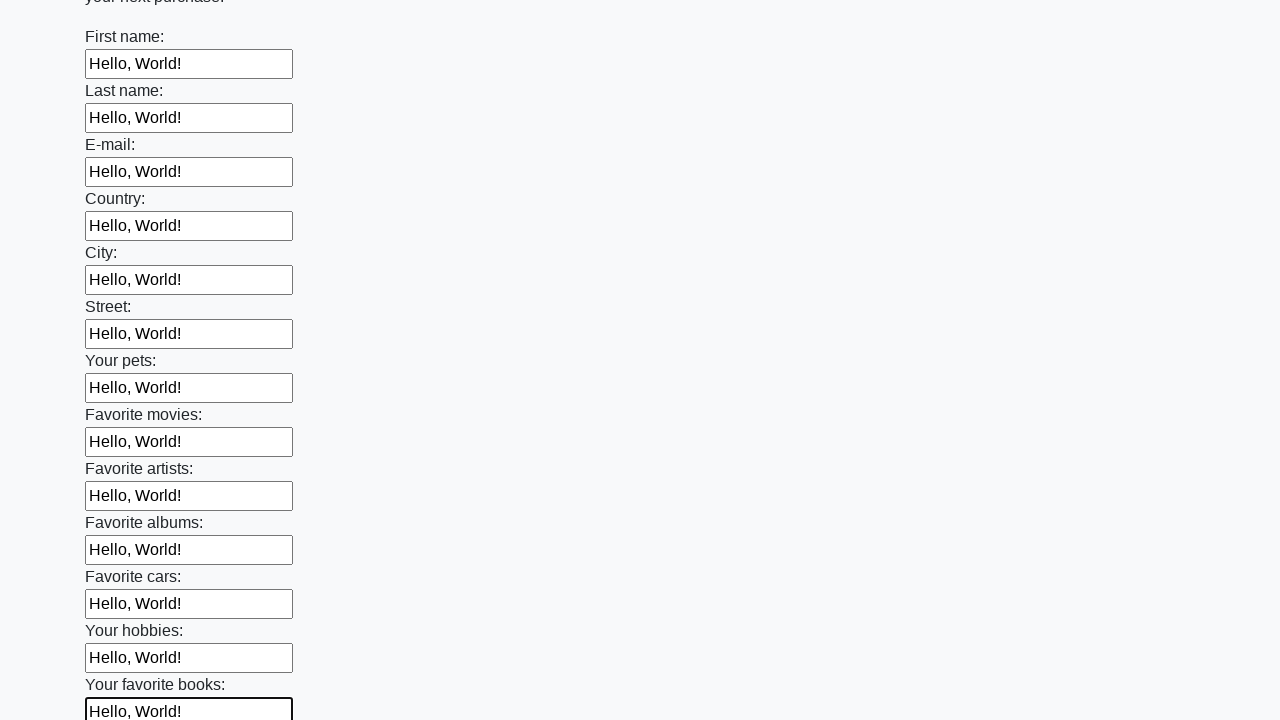

Filled input field with 'Hello, World!' on input >> nth=13
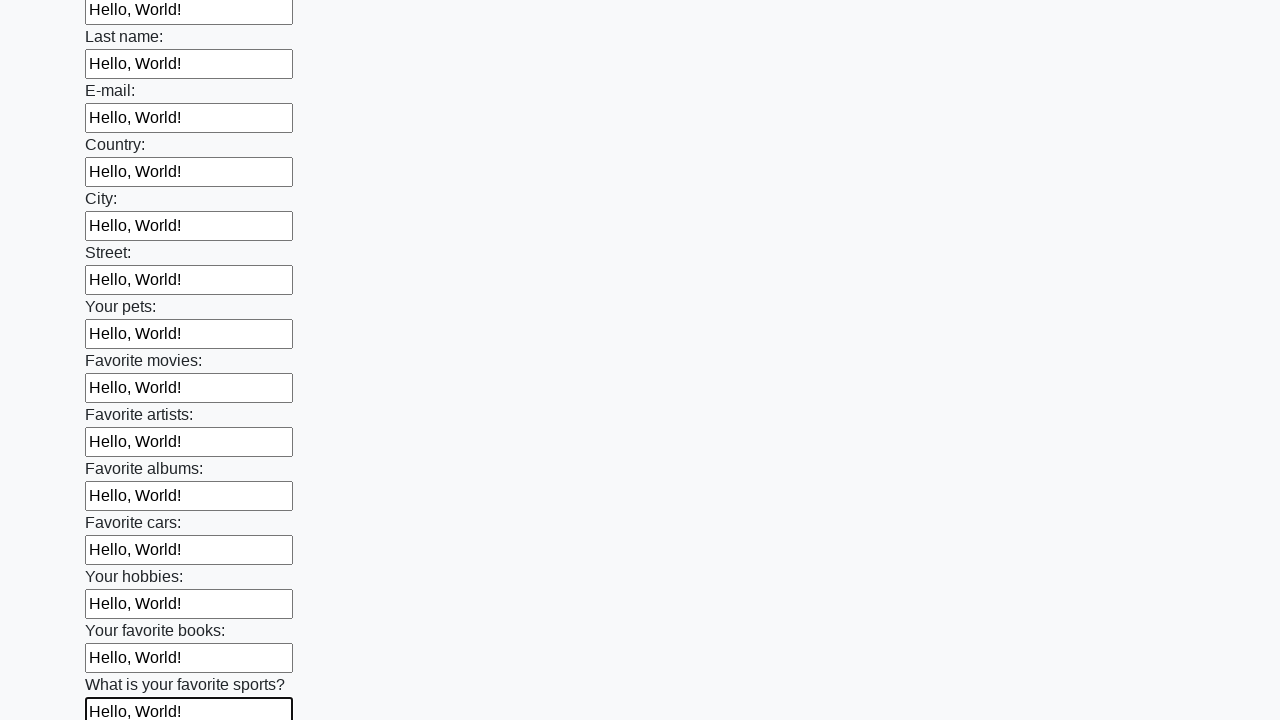

Filled input field with 'Hello, World!' on input >> nth=14
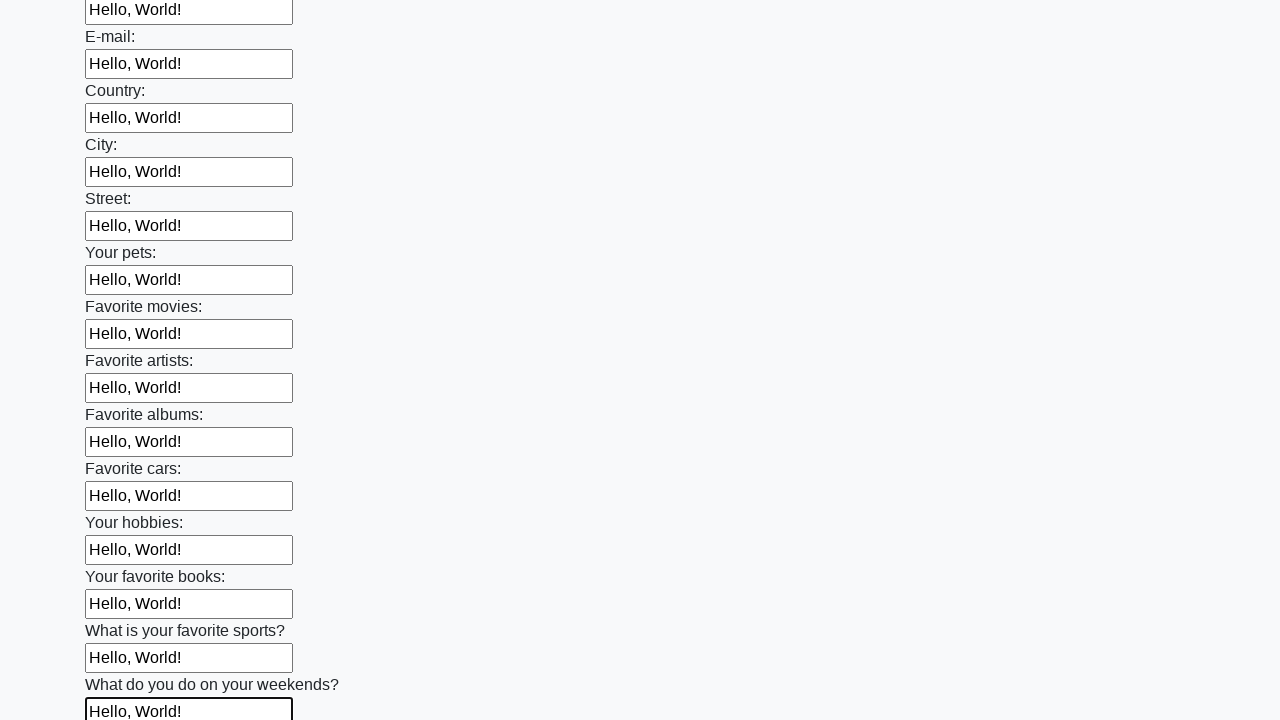

Filled input field with 'Hello, World!' on input >> nth=15
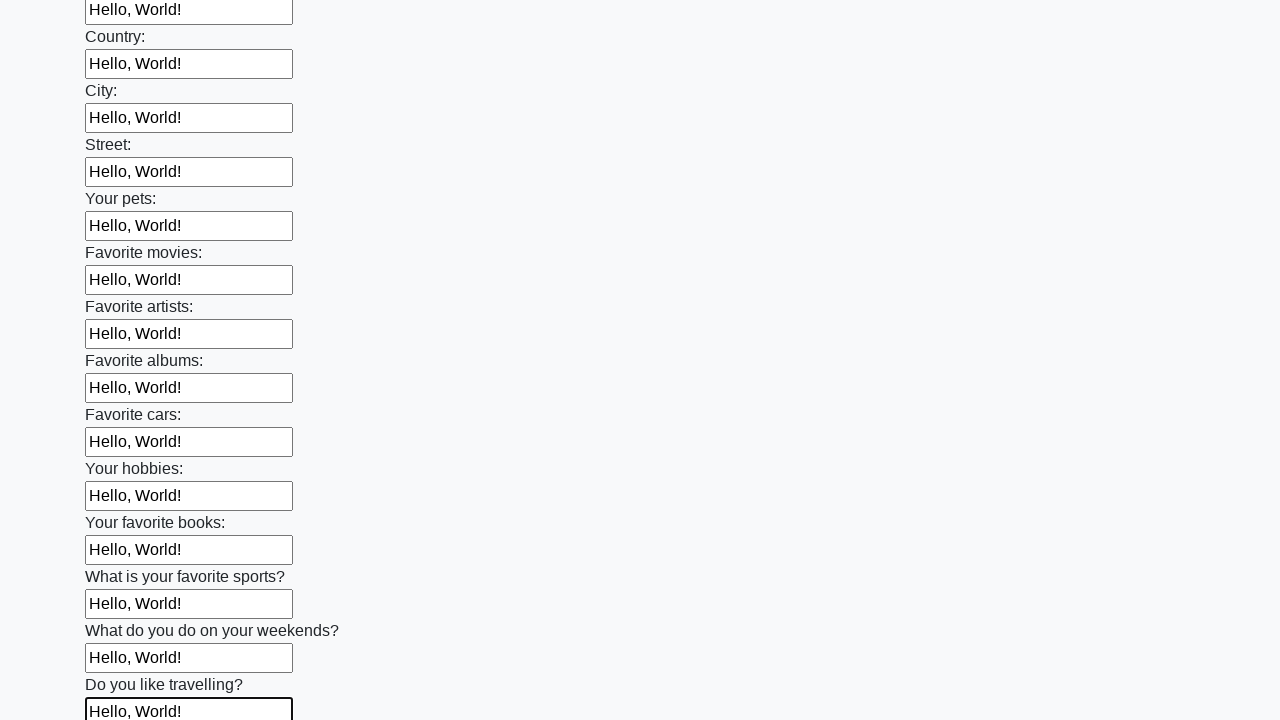

Filled input field with 'Hello, World!' on input >> nth=16
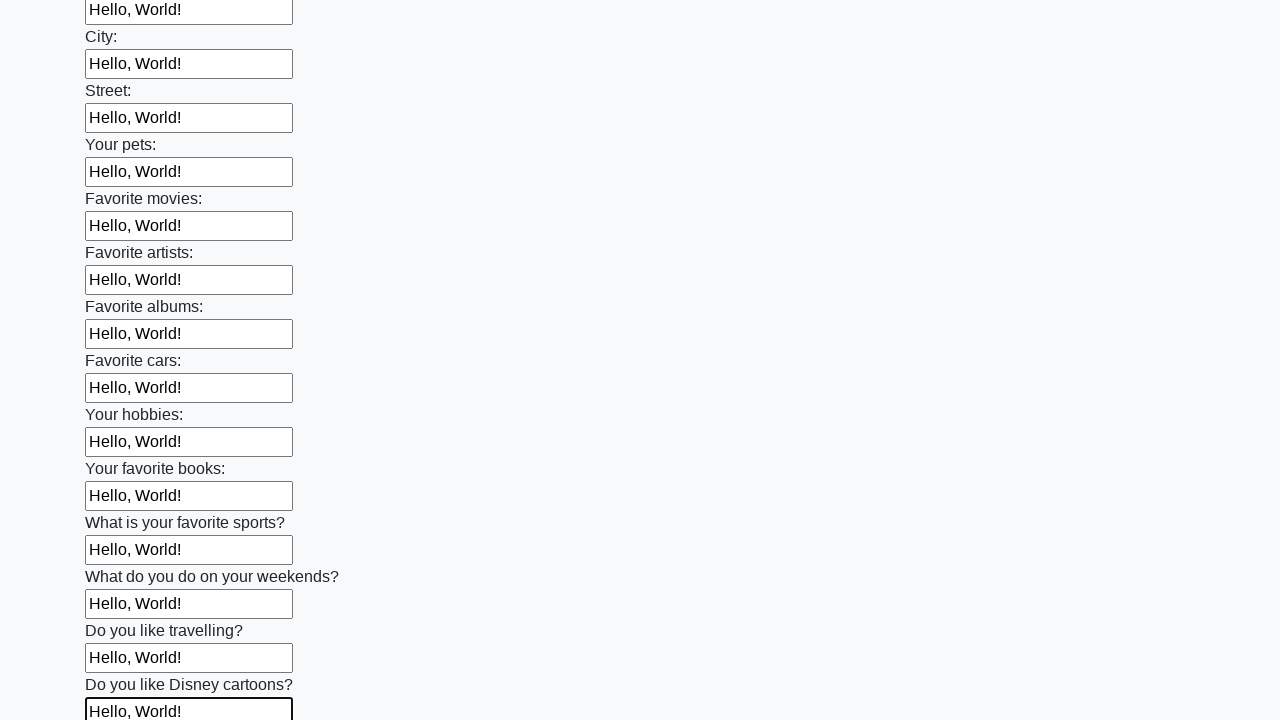

Filled input field with 'Hello, World!' on input >> nth=17
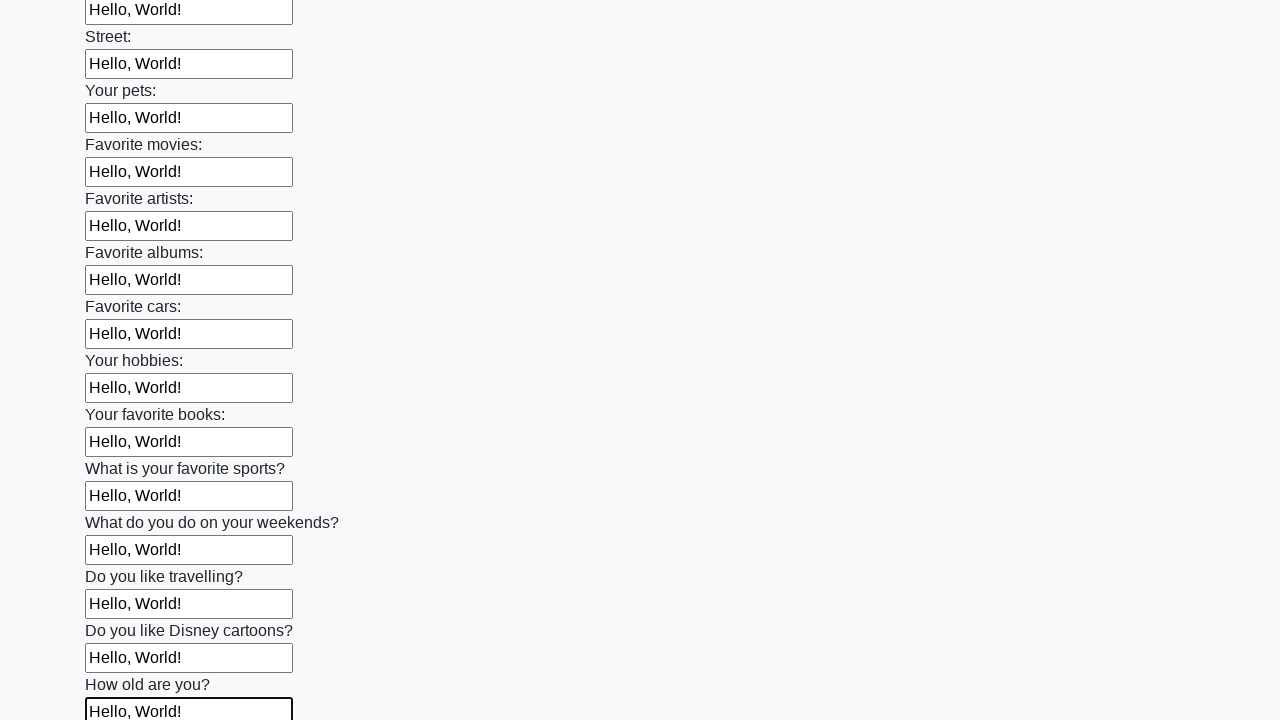

Filled input field with 'Hello, World!' on input >> nth=18
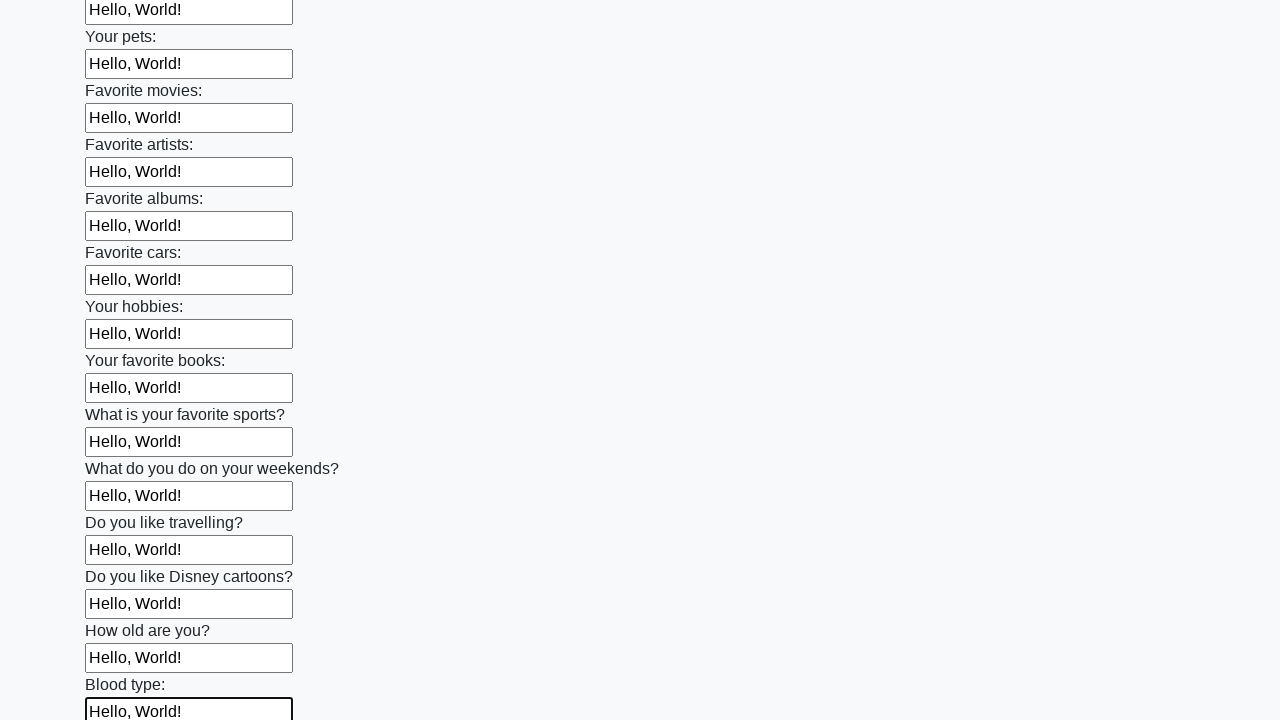

Filled input field with 'Hello, World!' on input >> nth=19
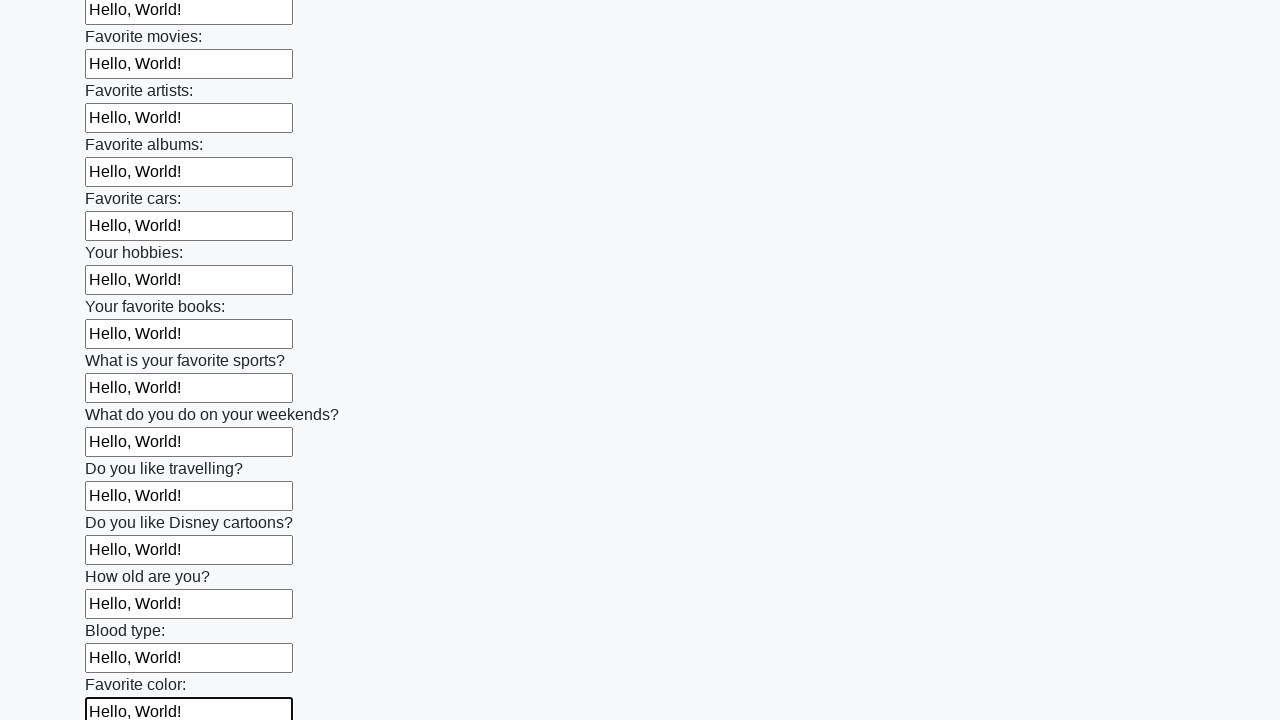

Filled input field with 'Hello, World!' on input >> nth=20
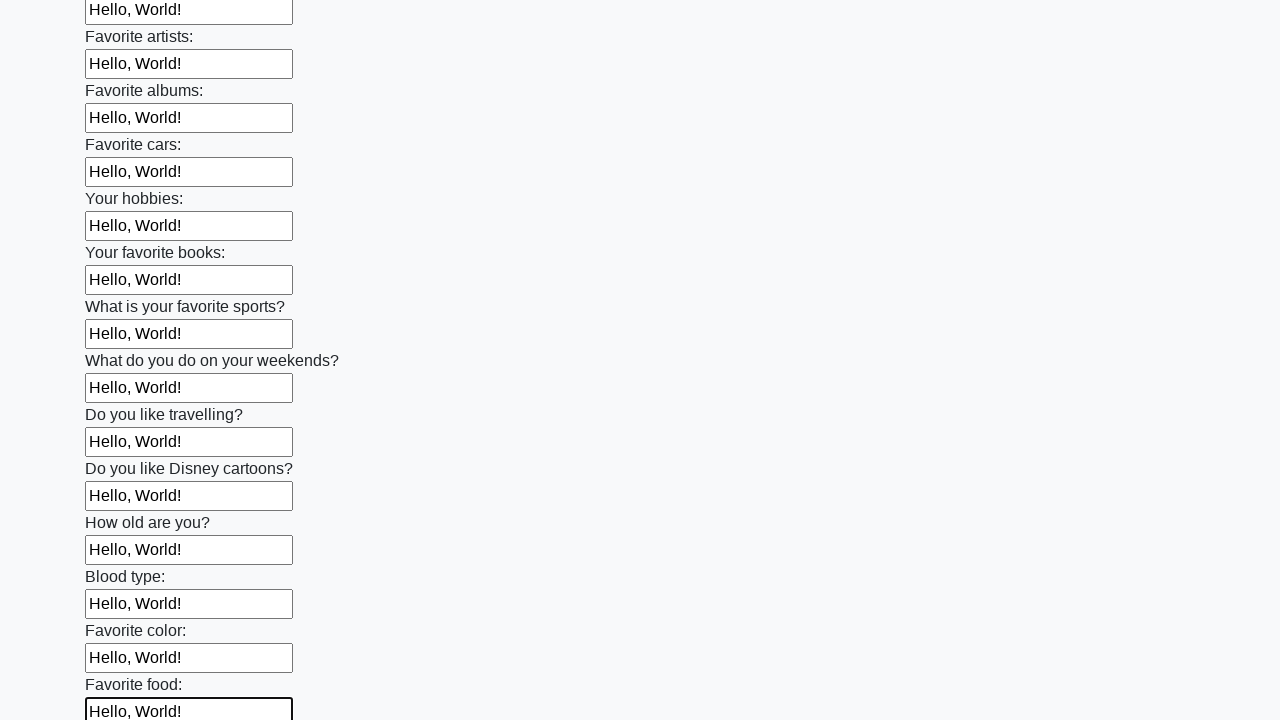

Filled input field with 'Hello, World!' on input >> nth=21
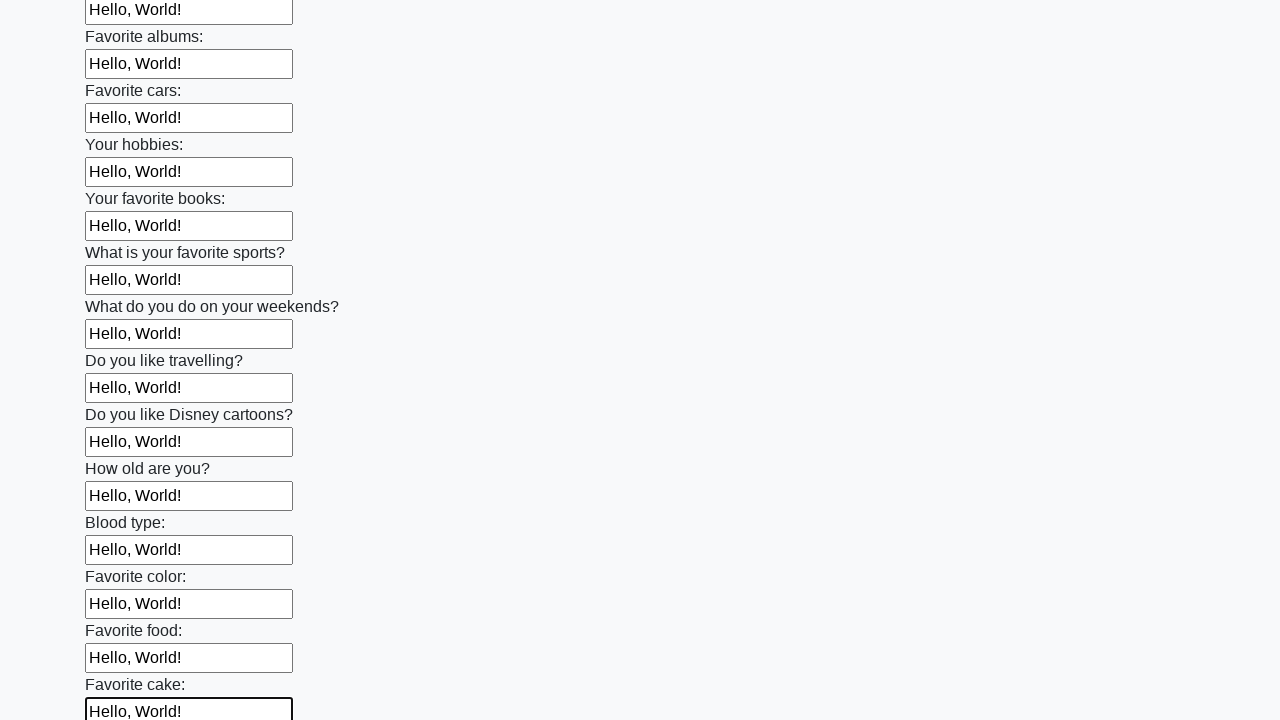

Filled input field with 'Hello, World!' on input >> nth=22
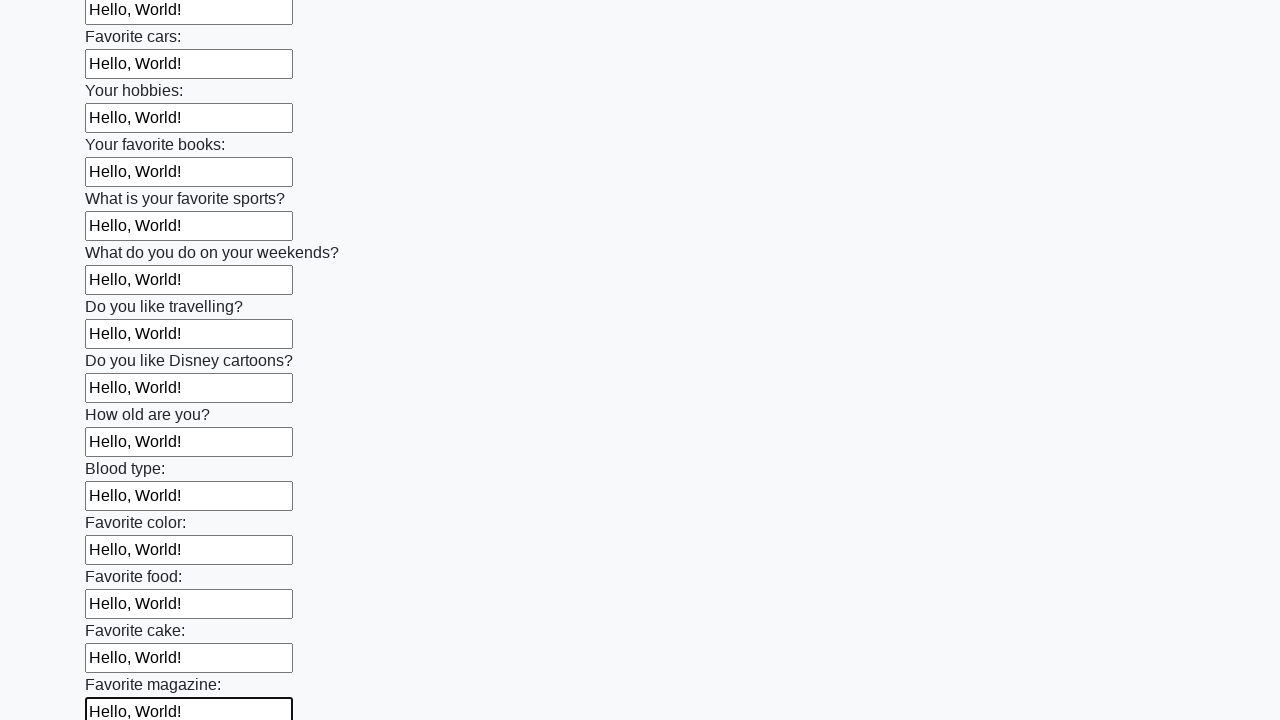

Filled input field with 'Hello, World!' on input >> nth=23
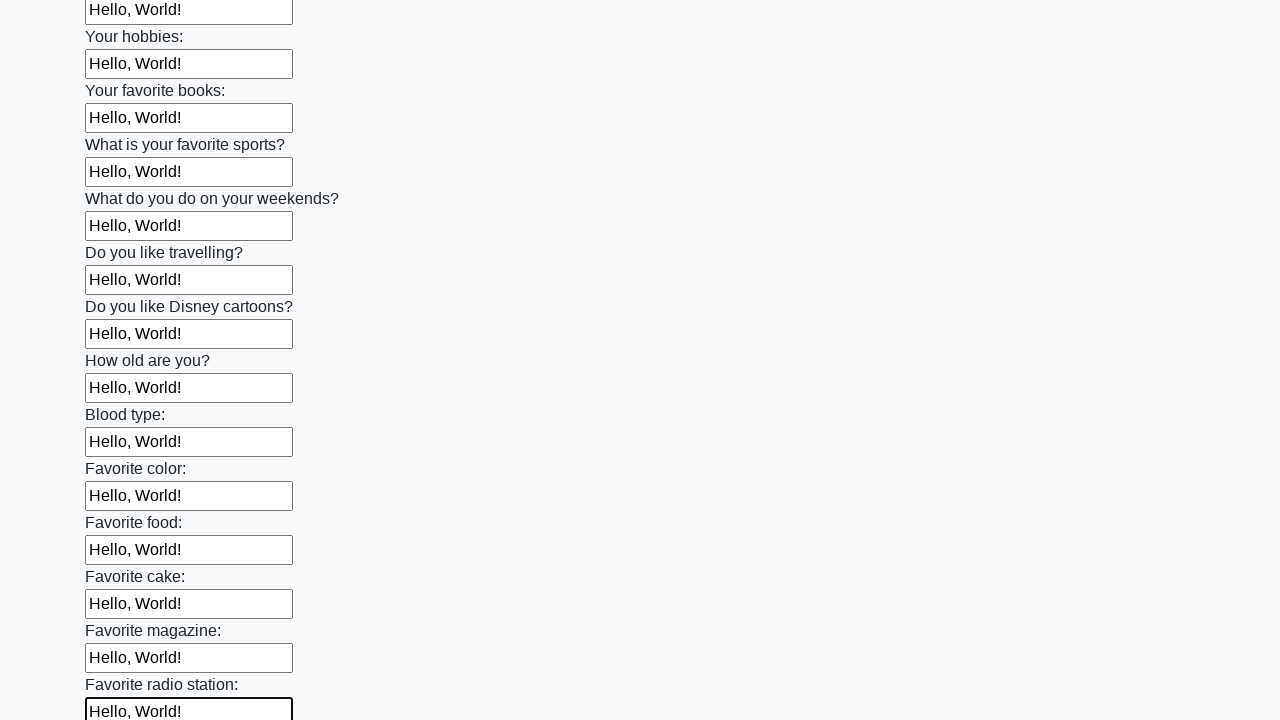

Filled input field with 'Hello, World!' on input >> nth=24
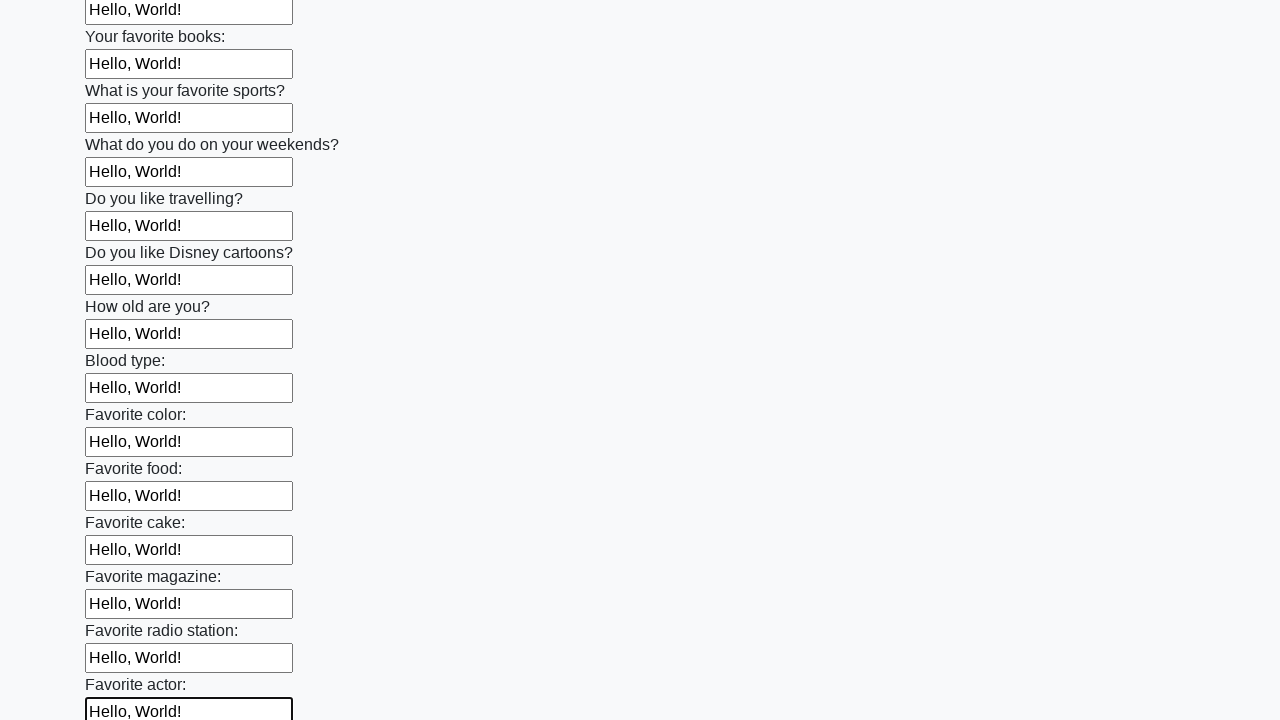

Filled input field with 'Hello, World!' on input >> nth=25
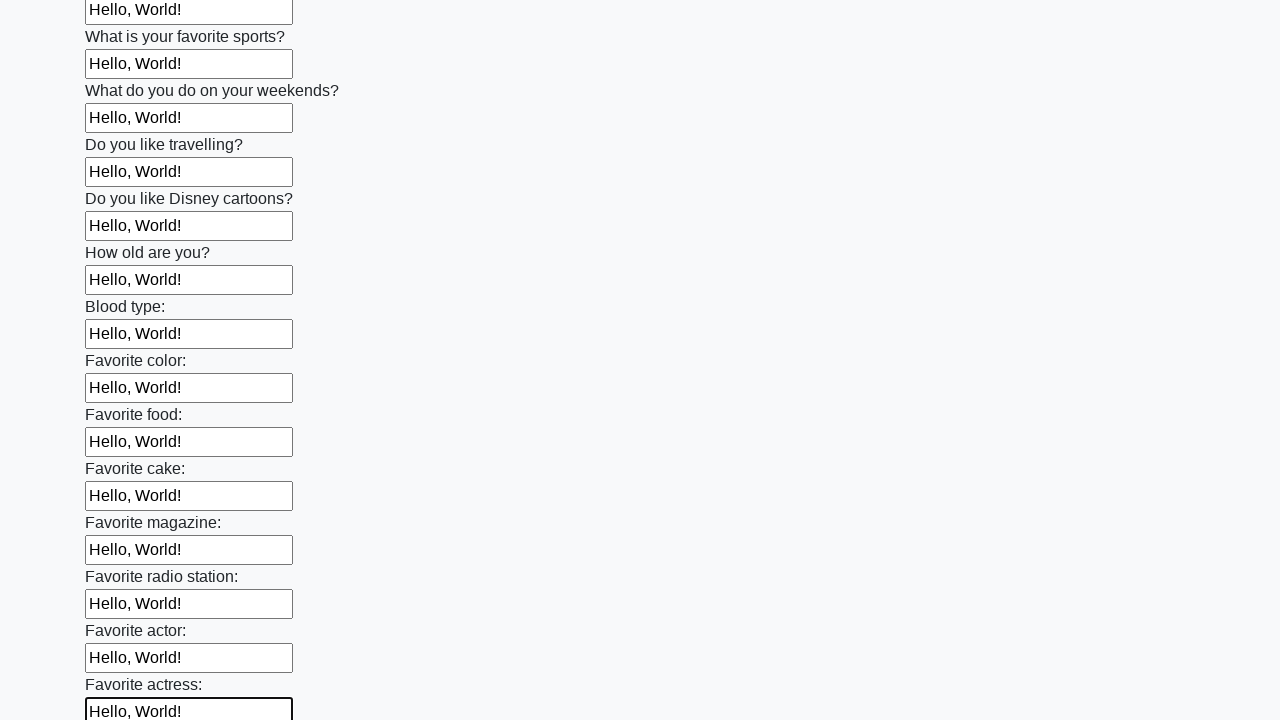

Filled input field with 'Hello, World!' on input >> nth=26
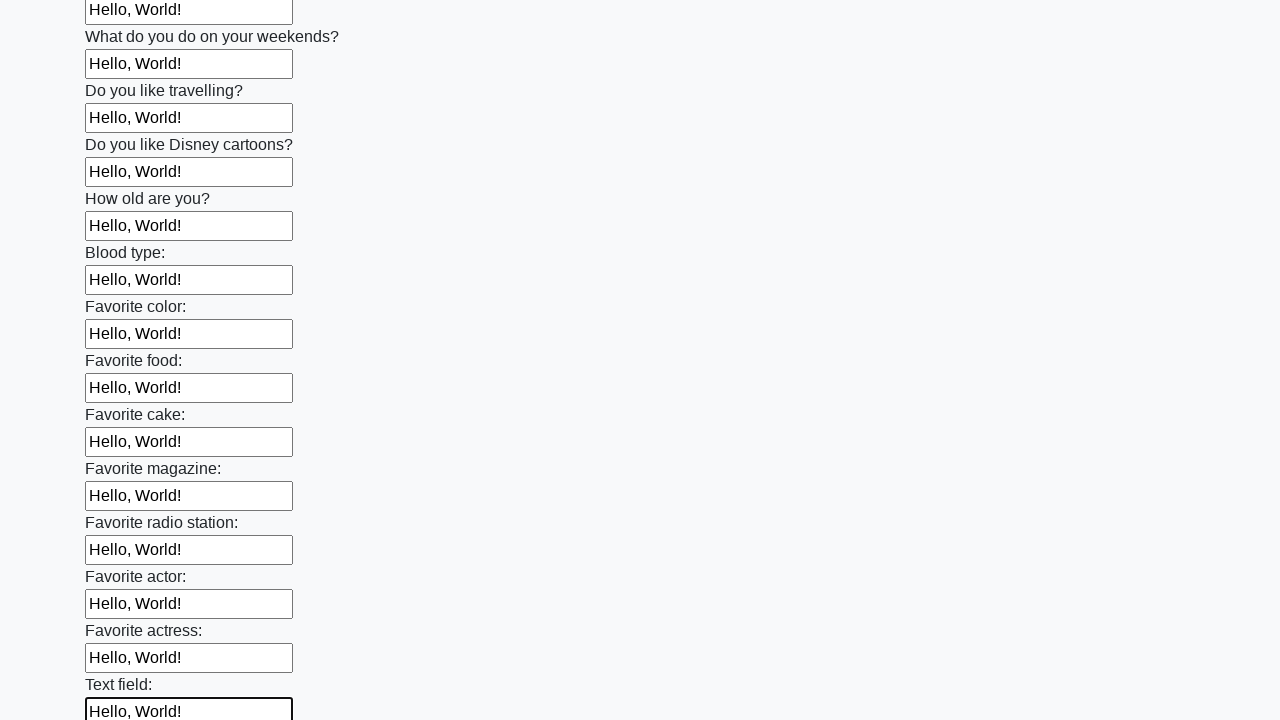

Filled input field with 'Hello, World!' on input >> nth=27
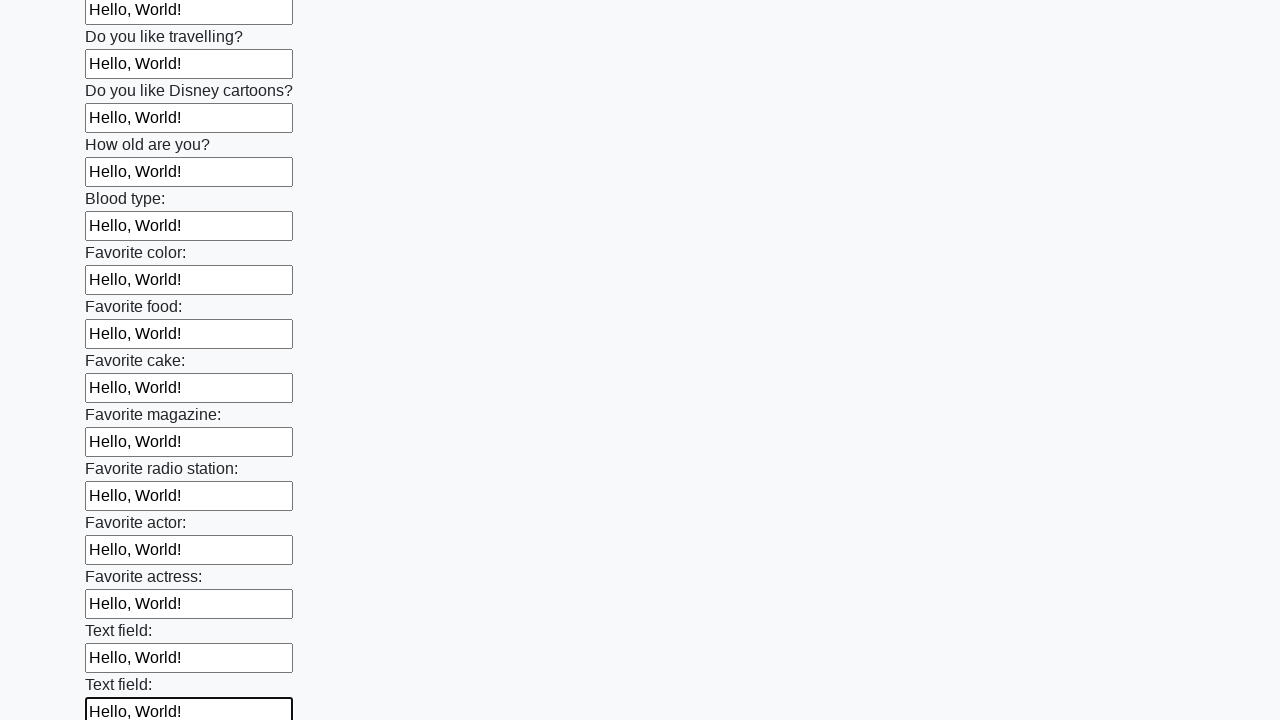

Filled input field with 'Hello, World!' on input >> nth=28
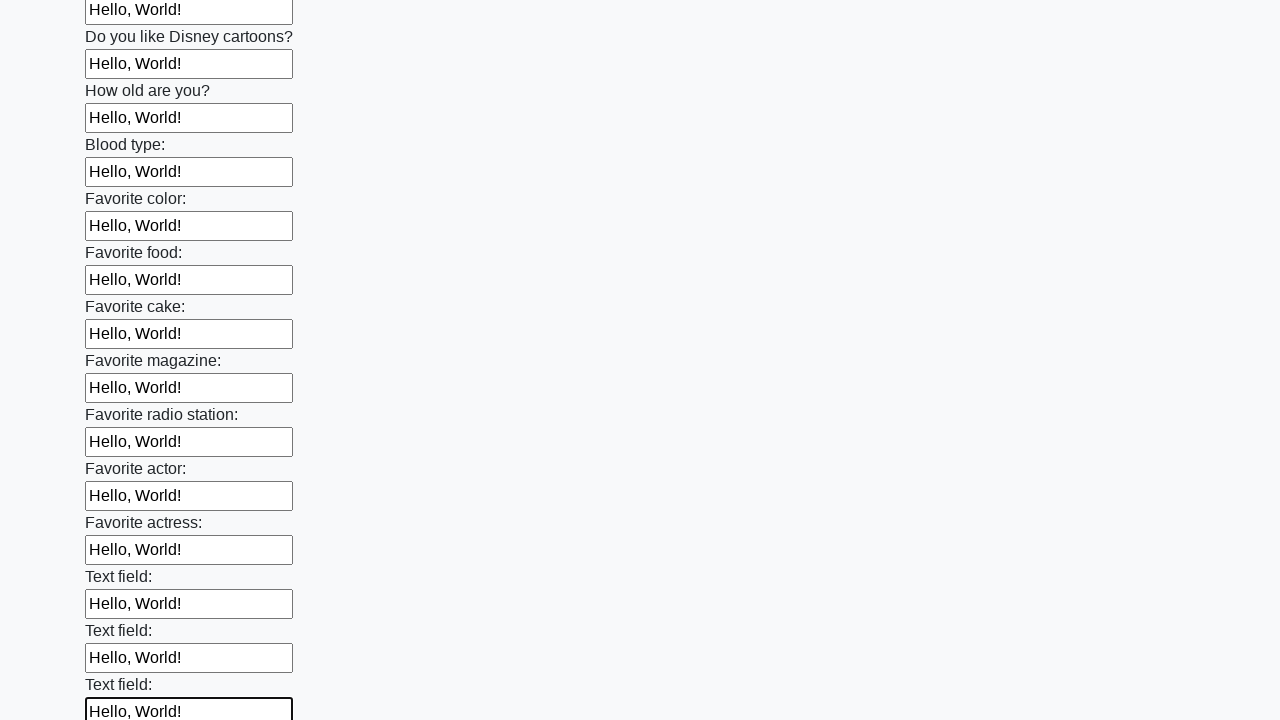

Filled input field with 'Hello, World!' on input >> nth=29
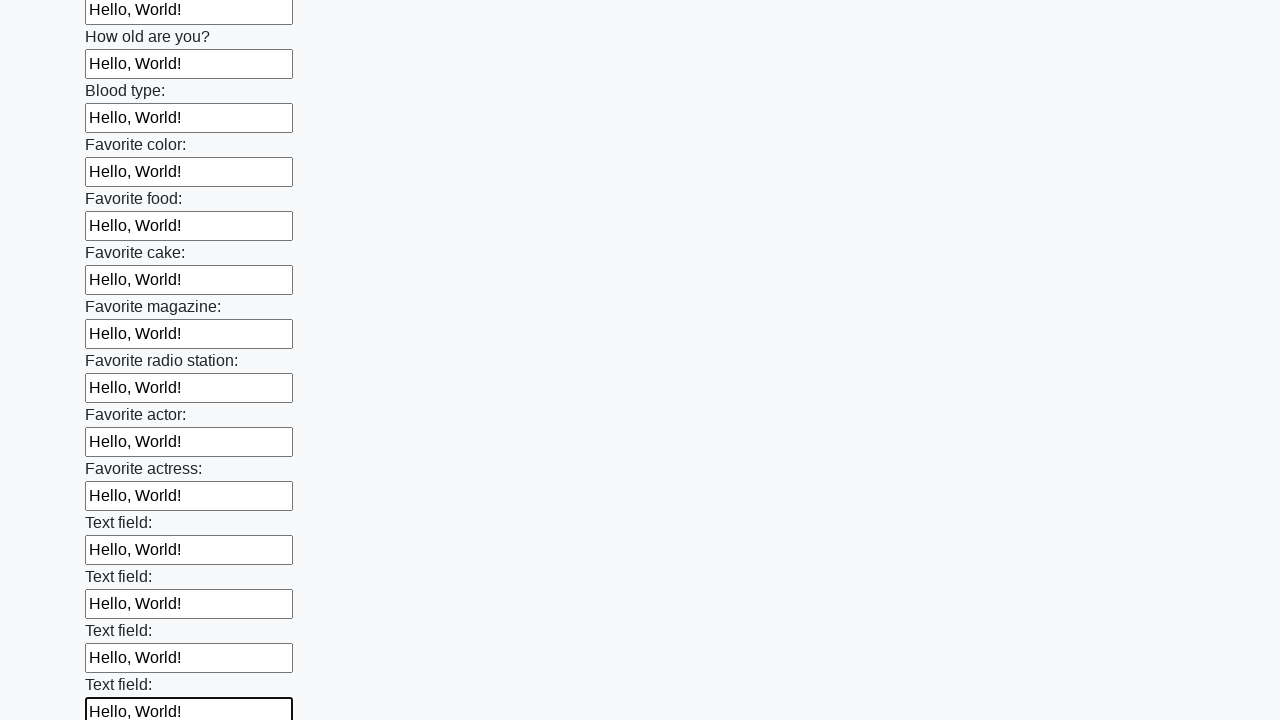

Filled input field with 'Hello, World!' on input >> nth=30
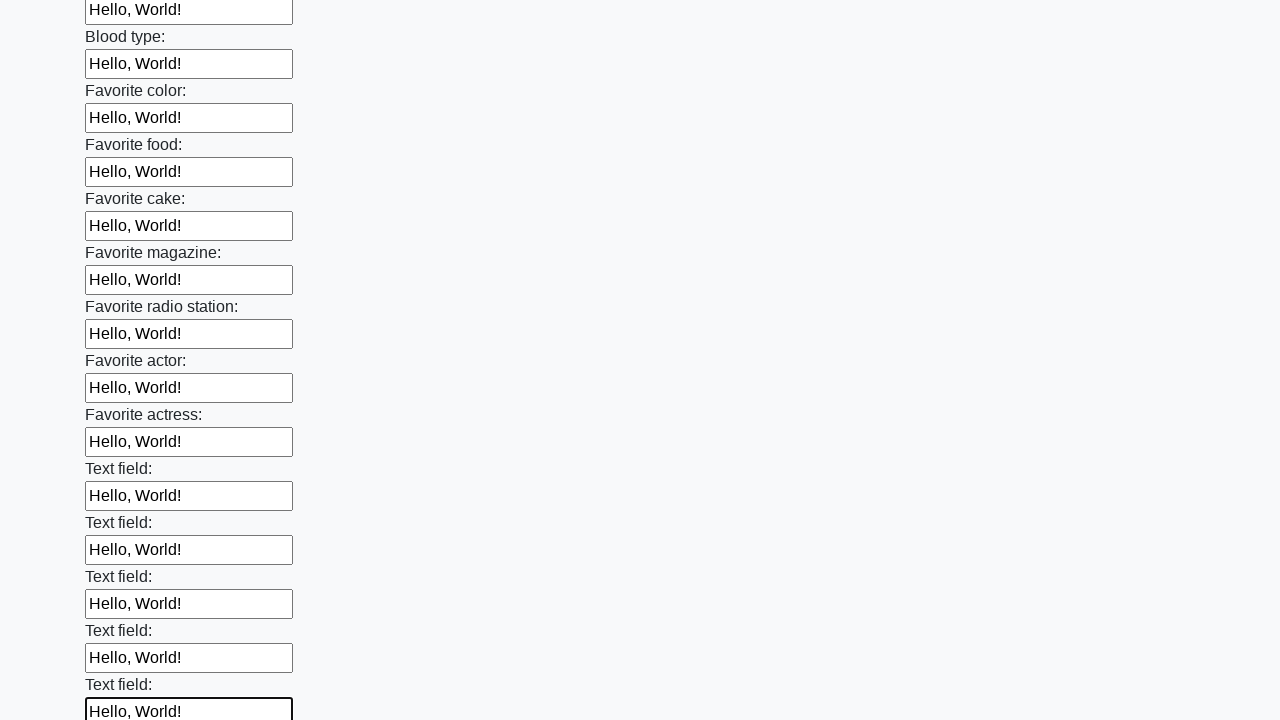

Filled input field with 'Hello, World!' on input >> nth=31
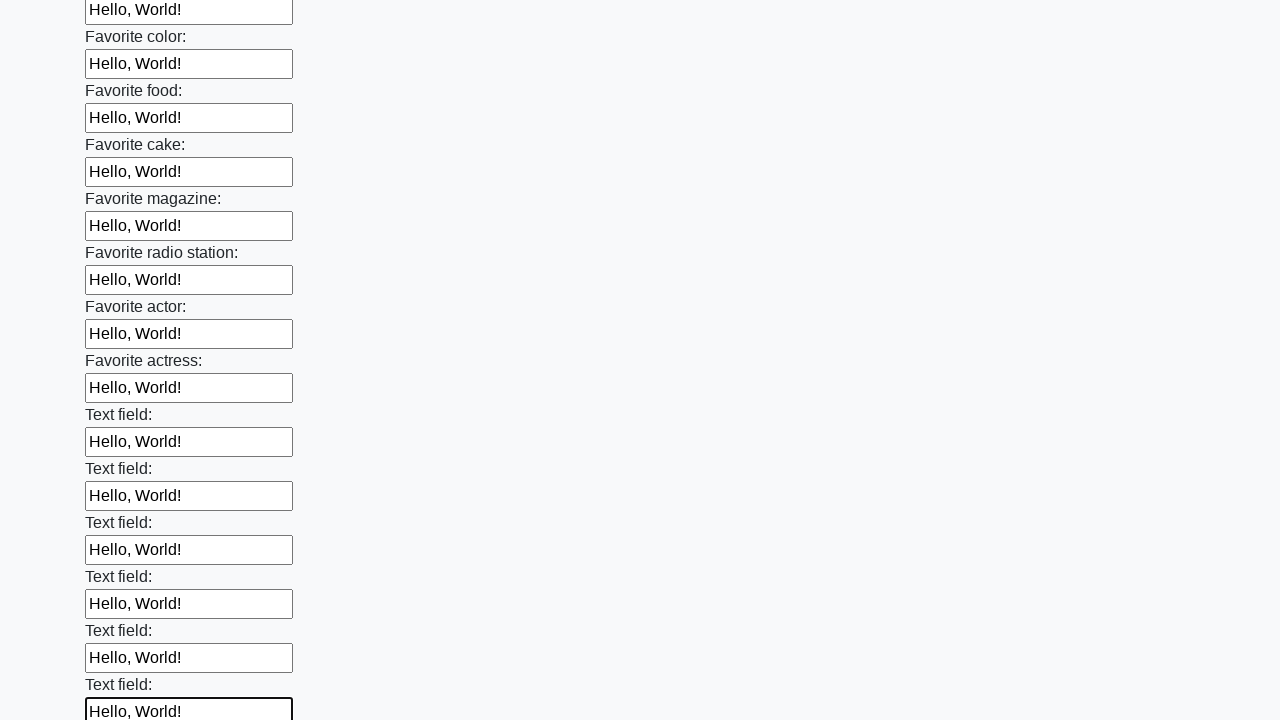

Filled input field with 'Hello, World!' on input >> nth=32
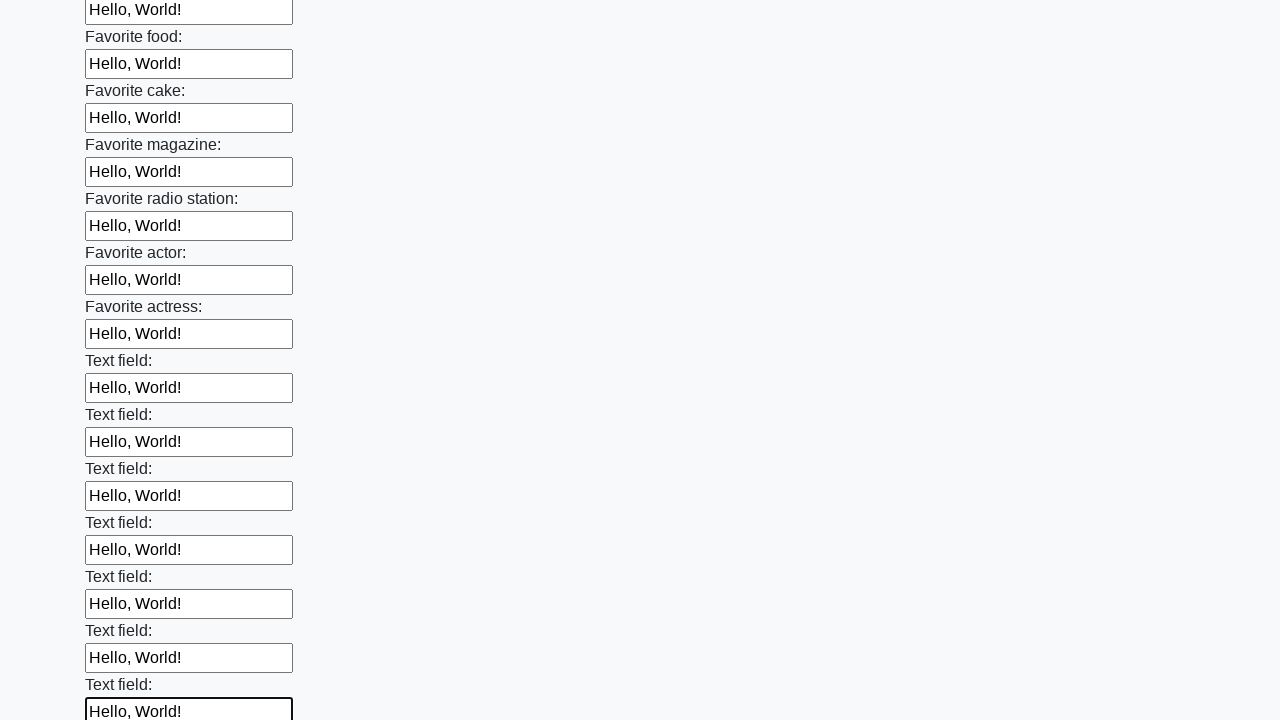

Filled input field with 'Hello, World!' on input >> nth=33
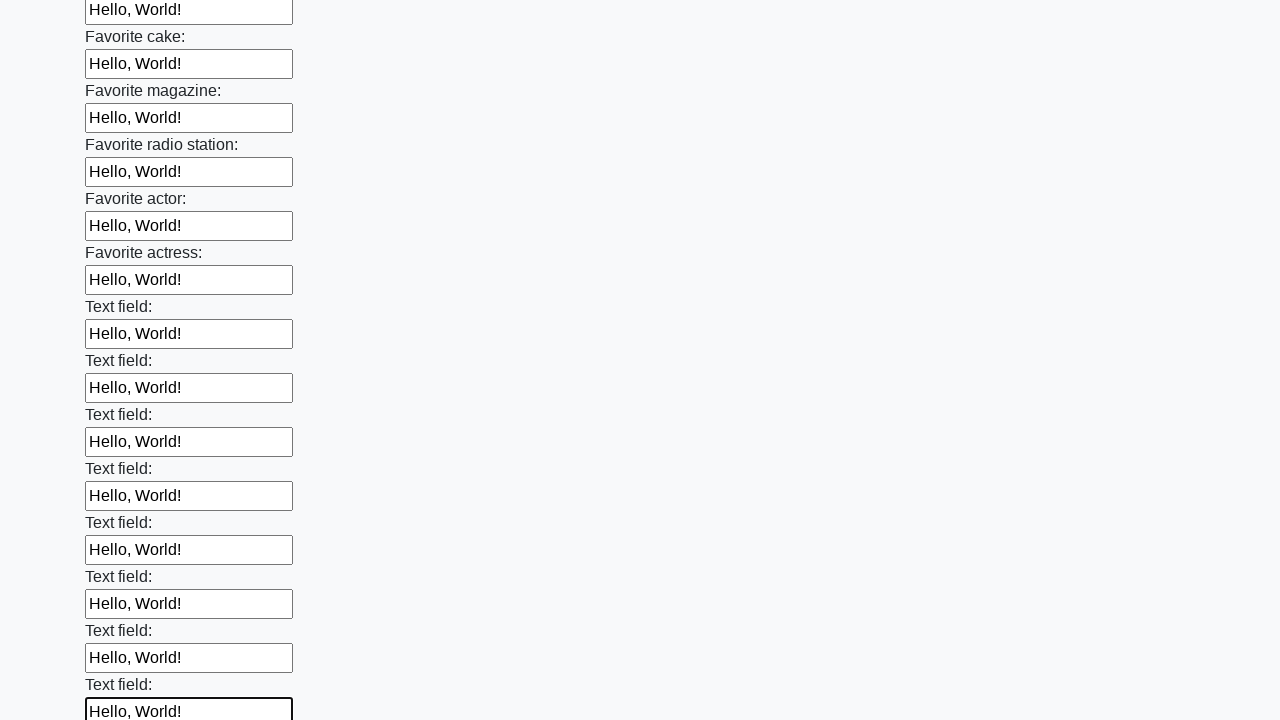

Filled input field with 'Hello, World!' on input >> nth=34
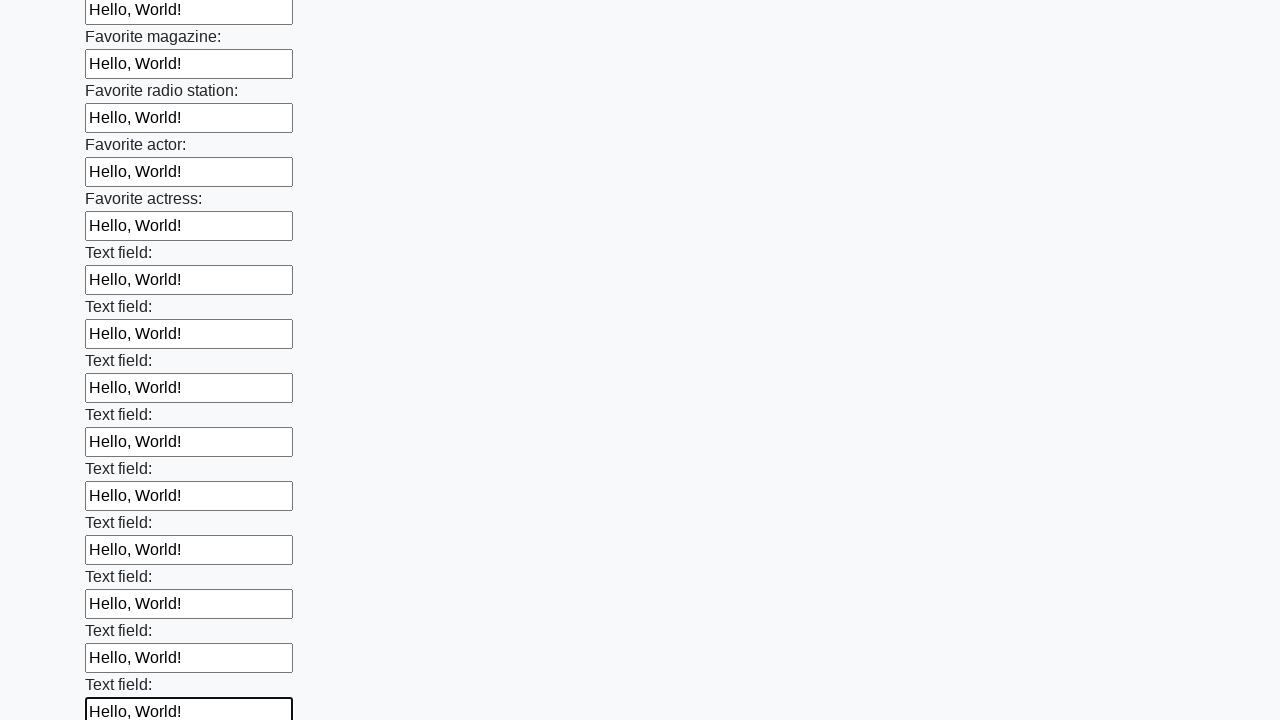

Filled input field with 'Hello, World!' on input >> nth=35
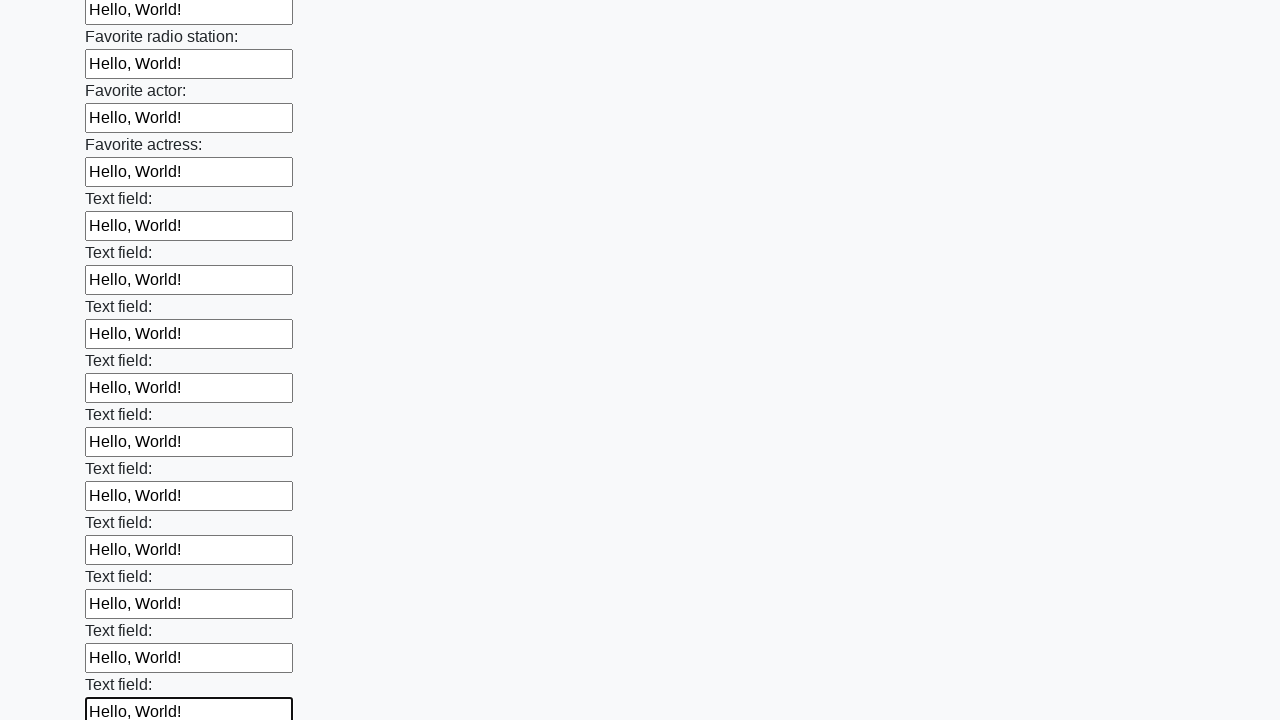

Filled input field with 'Hello, World!' on input >> nth=36
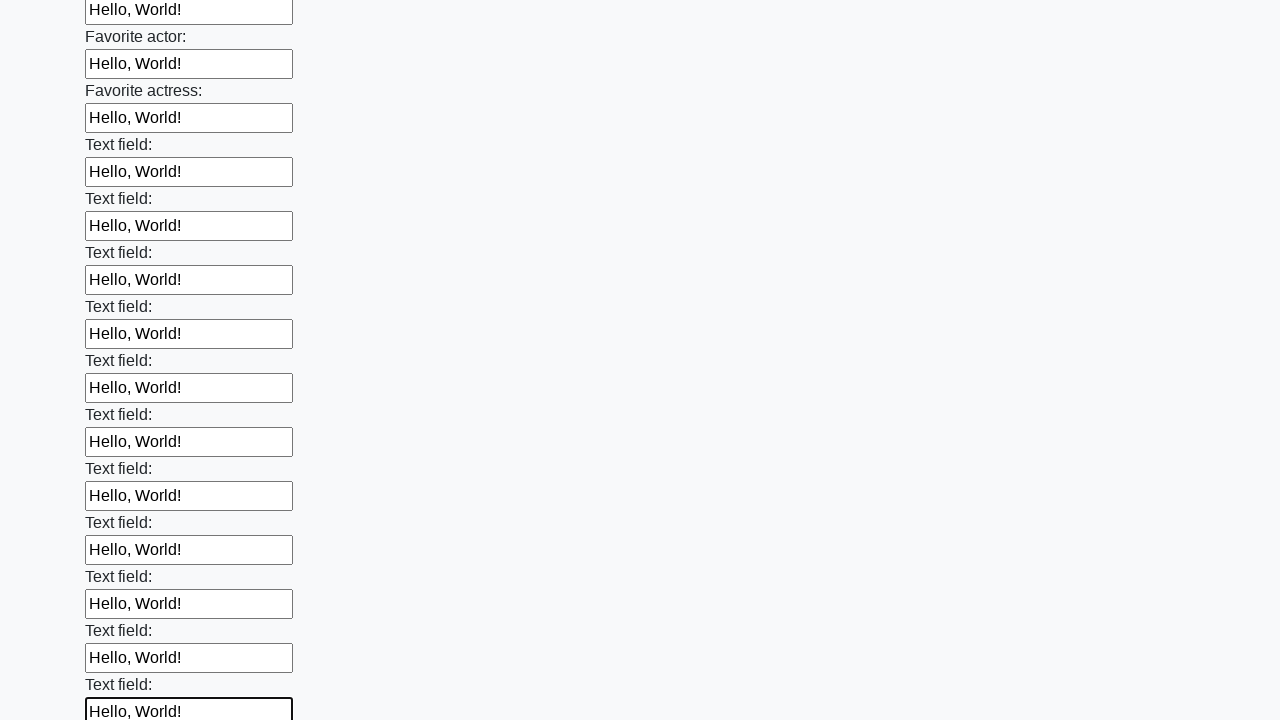

Filled input field with 'Hello, World!' on input >> nth=37
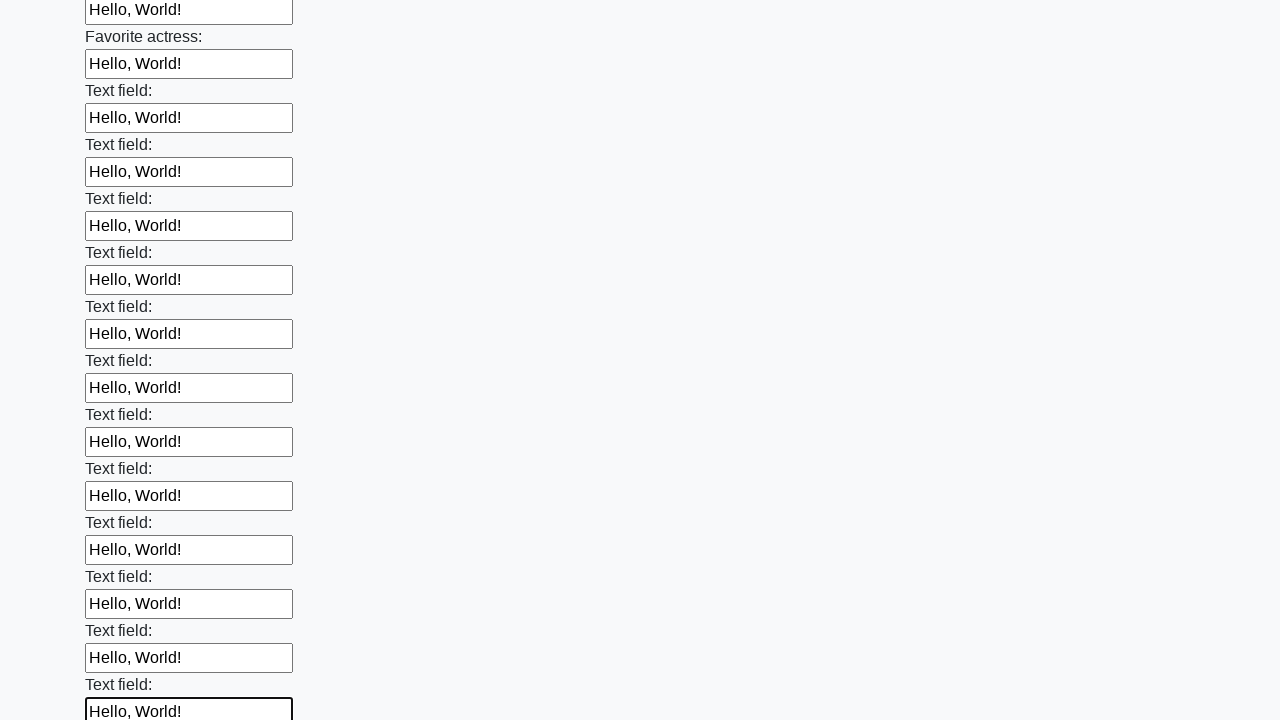

Filled input field with 'Hello, World!' on input >> nth=38
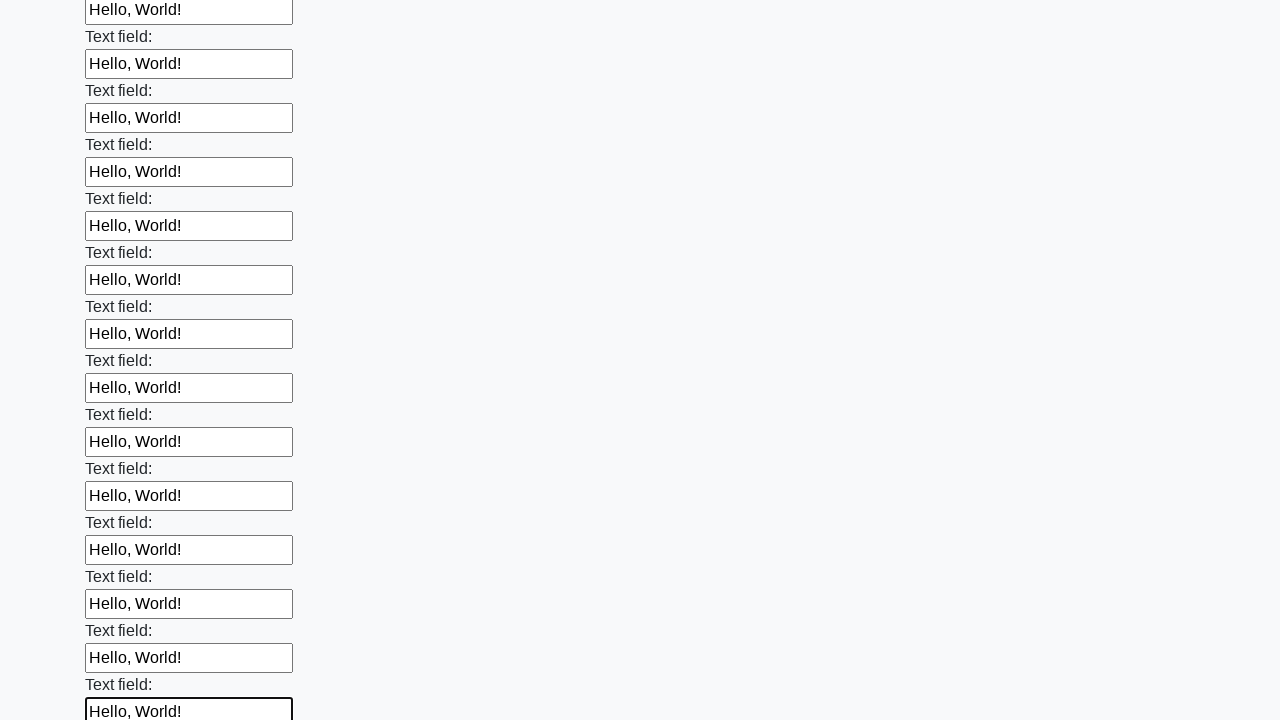

Filled input field with 'Hello, World!' on input >> nth=39
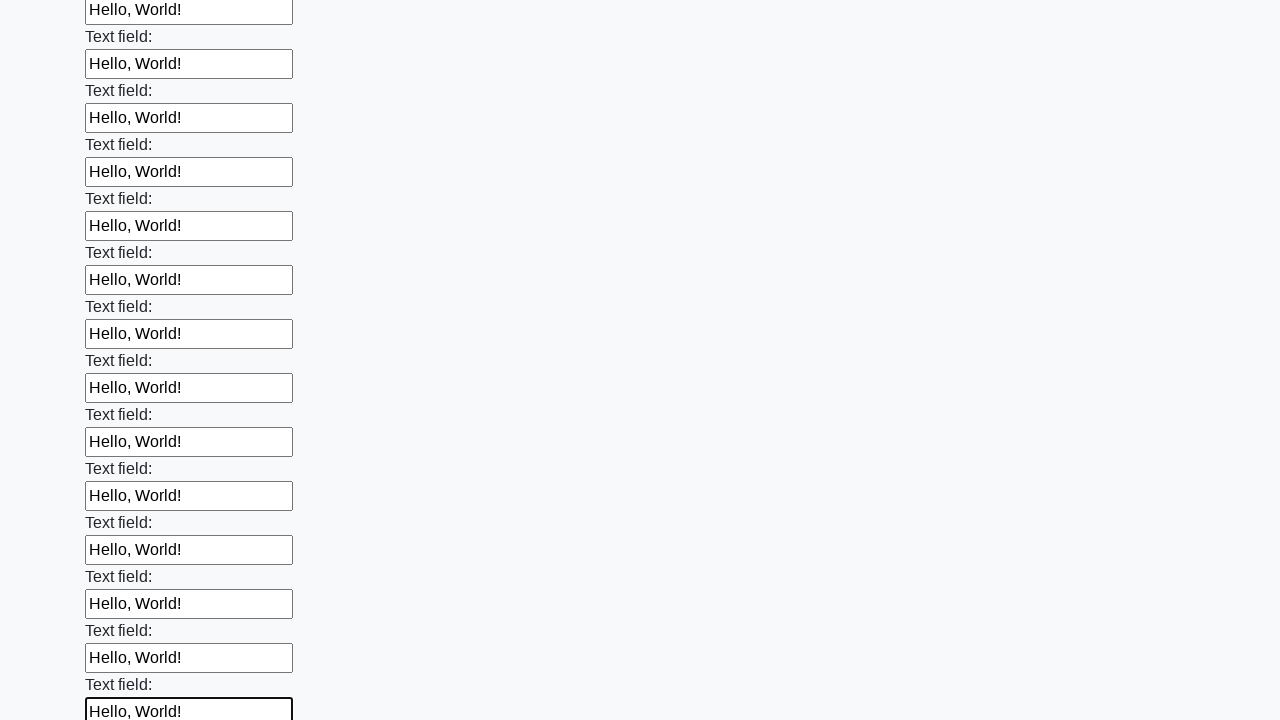

Filled input field with 'Hello, World!' on input >> nth=40
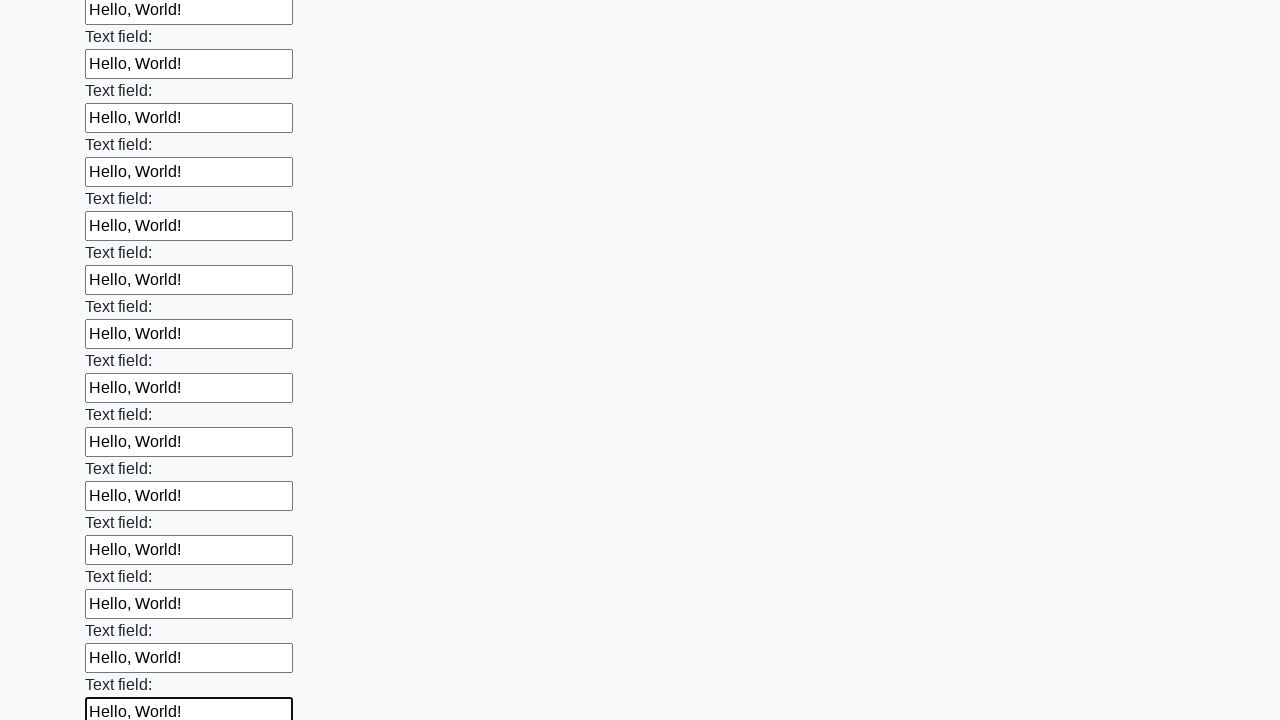

Filled input field with 'Hello, World!' on input >> nth=41
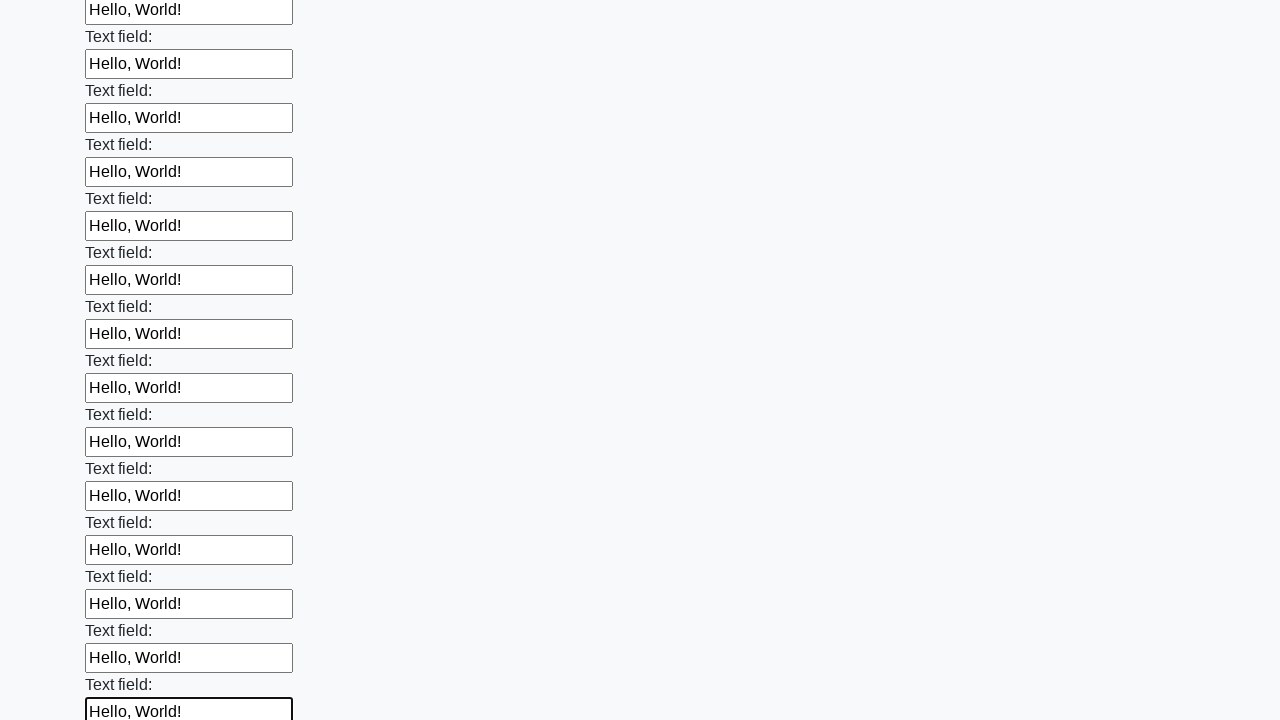

Filled input field with 'Hello, World!' on input >> nth=42
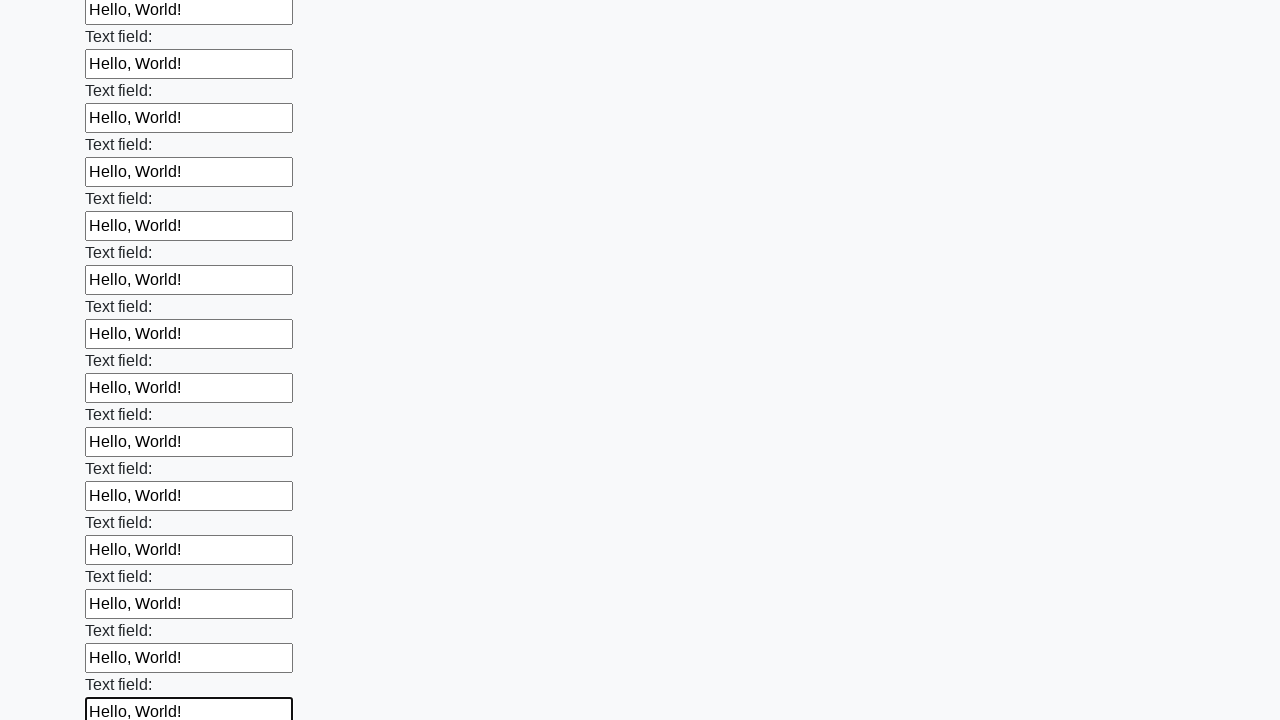

Filled input field with 'Hello, World!' on input >> nth=43
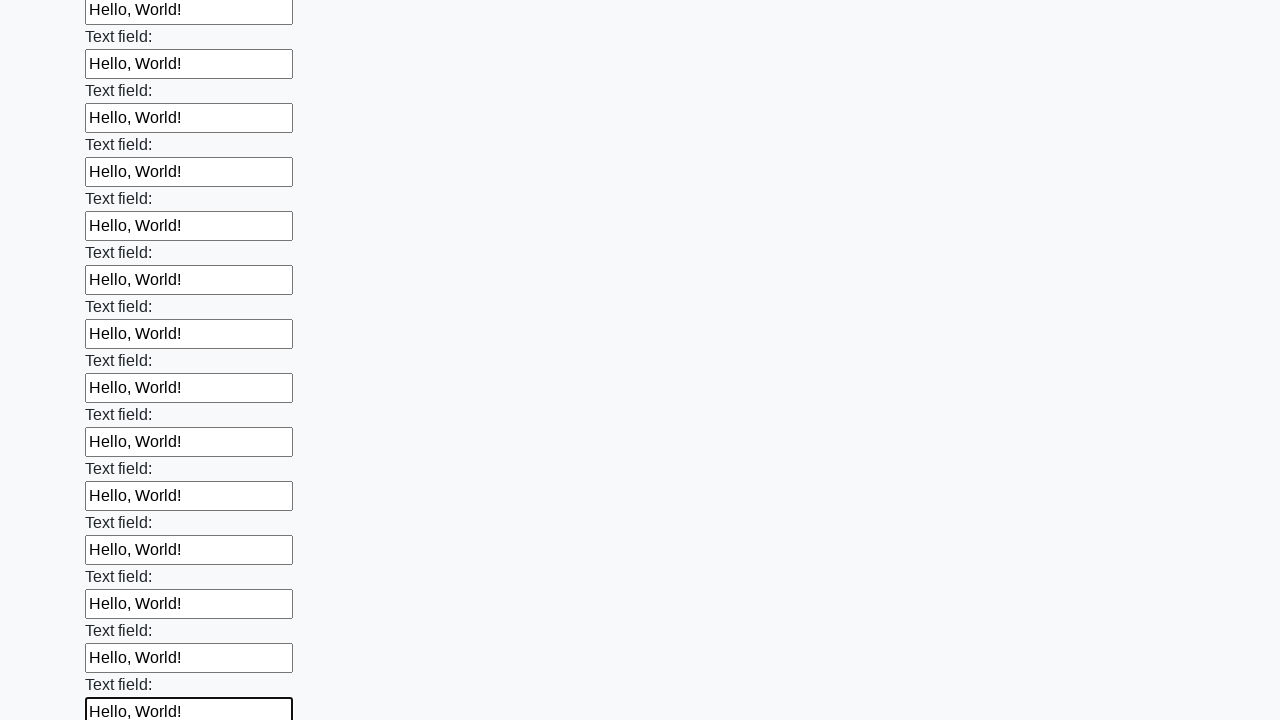

Filled input field with 'Hello, World!' on input >> nth=44
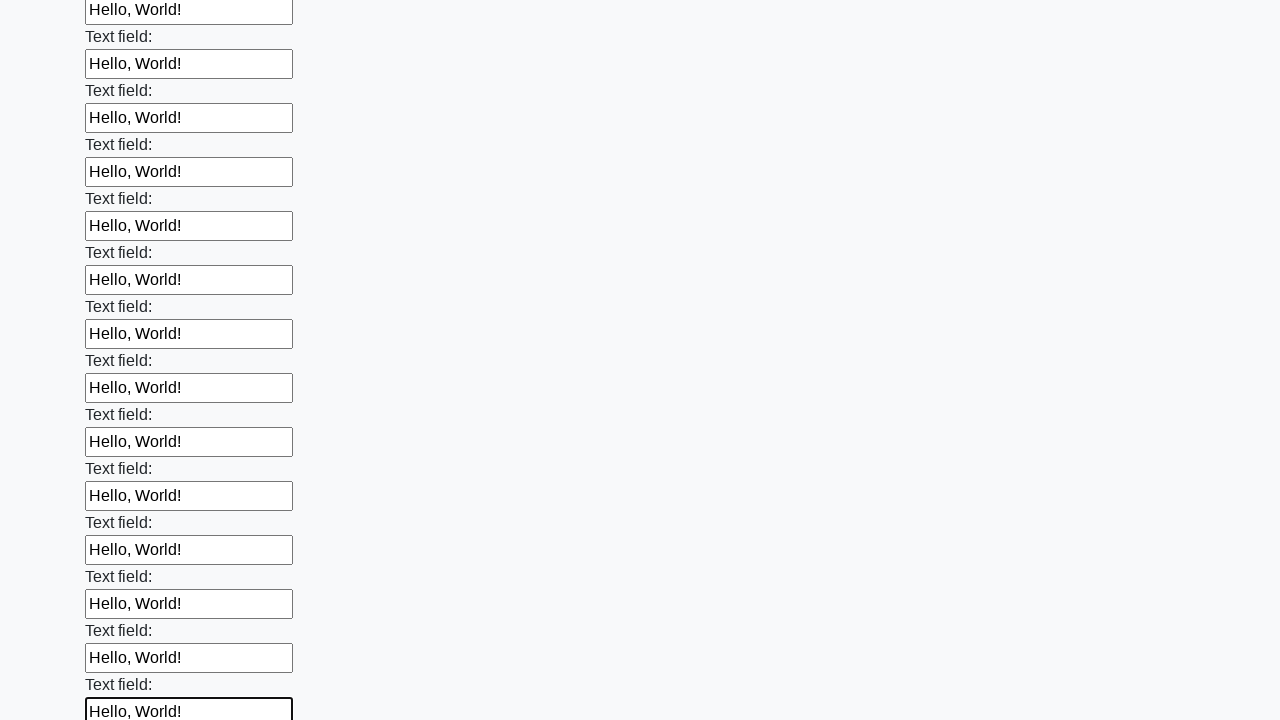

Filled input field with 'Hello, World!' on input >> nth=45
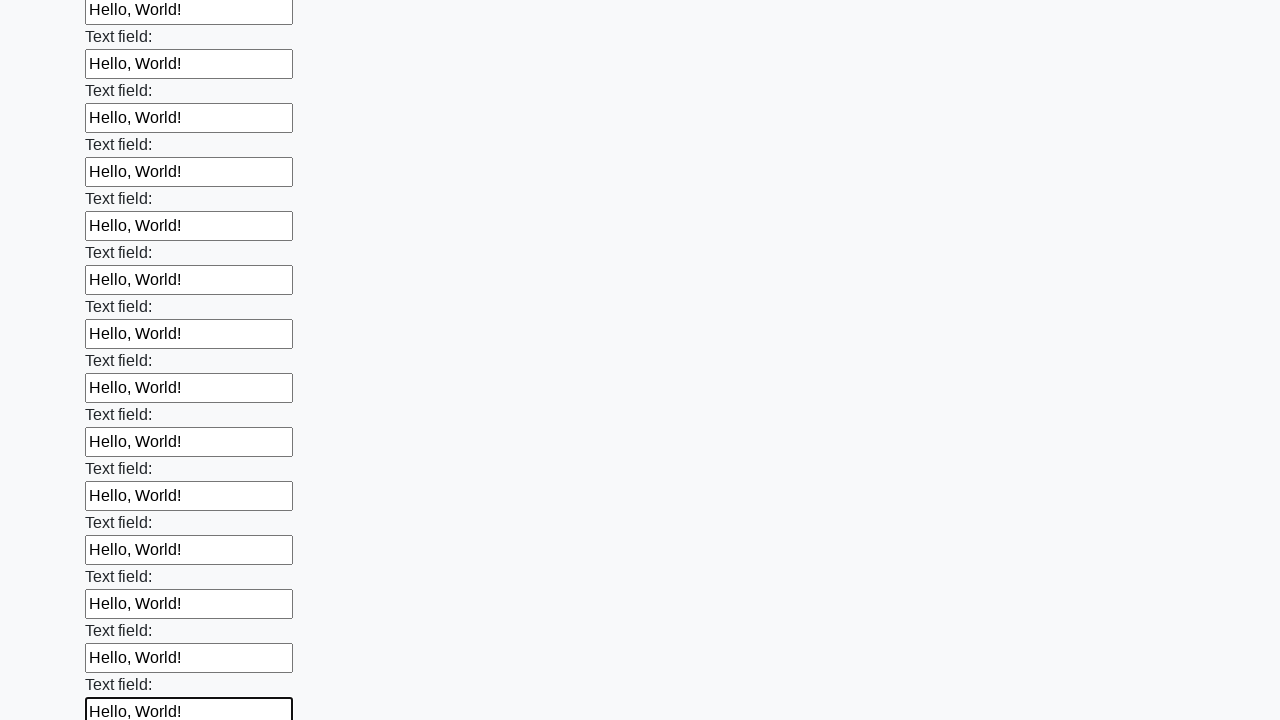

Filled input field with 'Hello, World!' on input >> nth=46
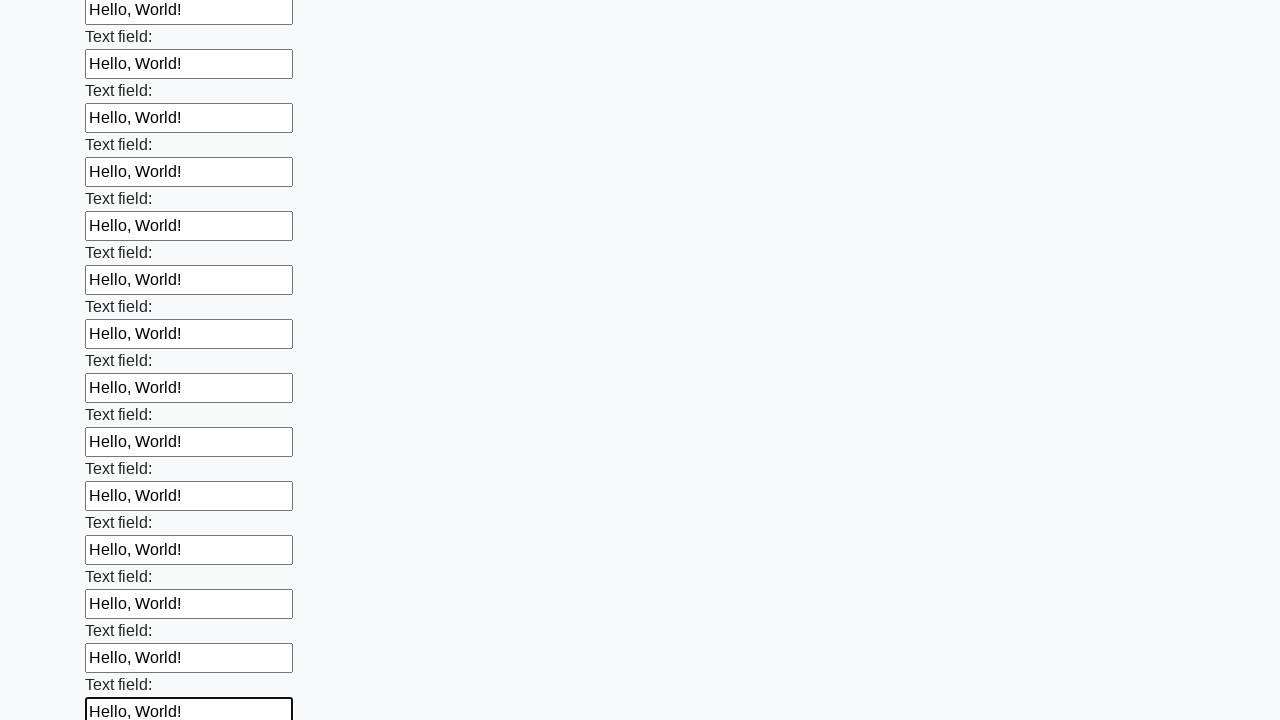

Filled input field with 'Hello, World!' on input >> nth=47
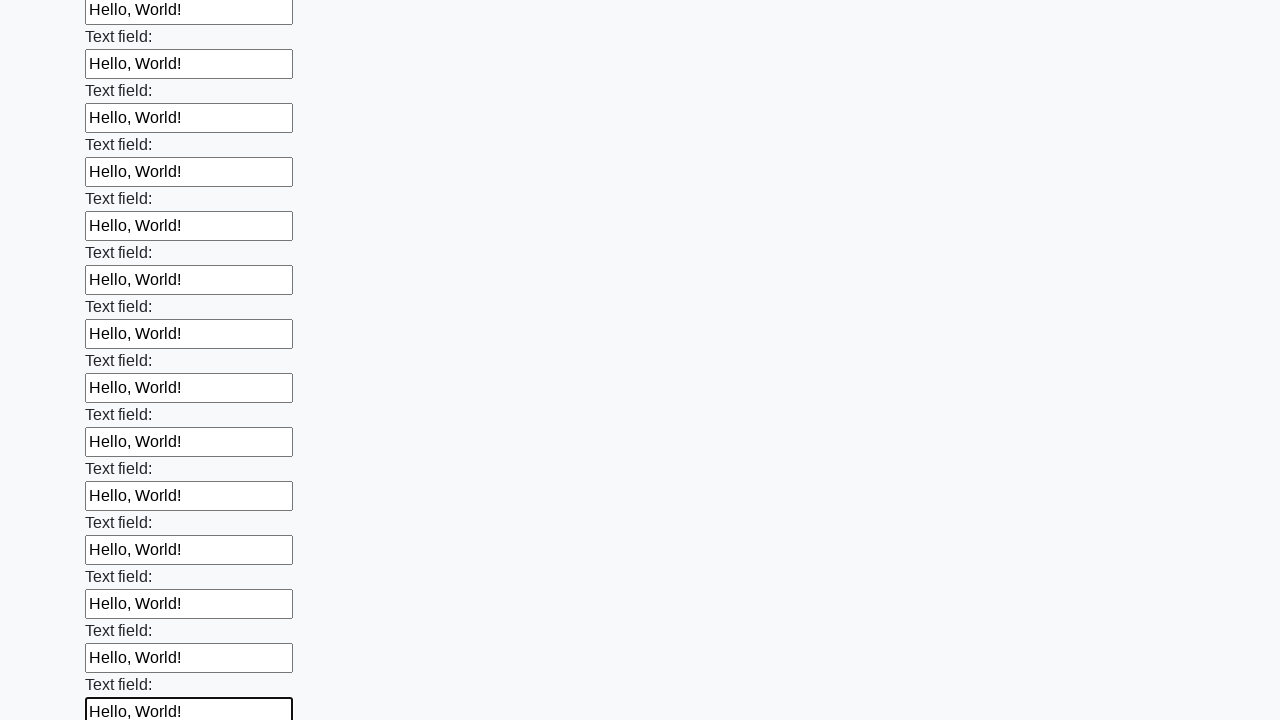

Filled input field with 'Hello, World!' on input >> nth=48
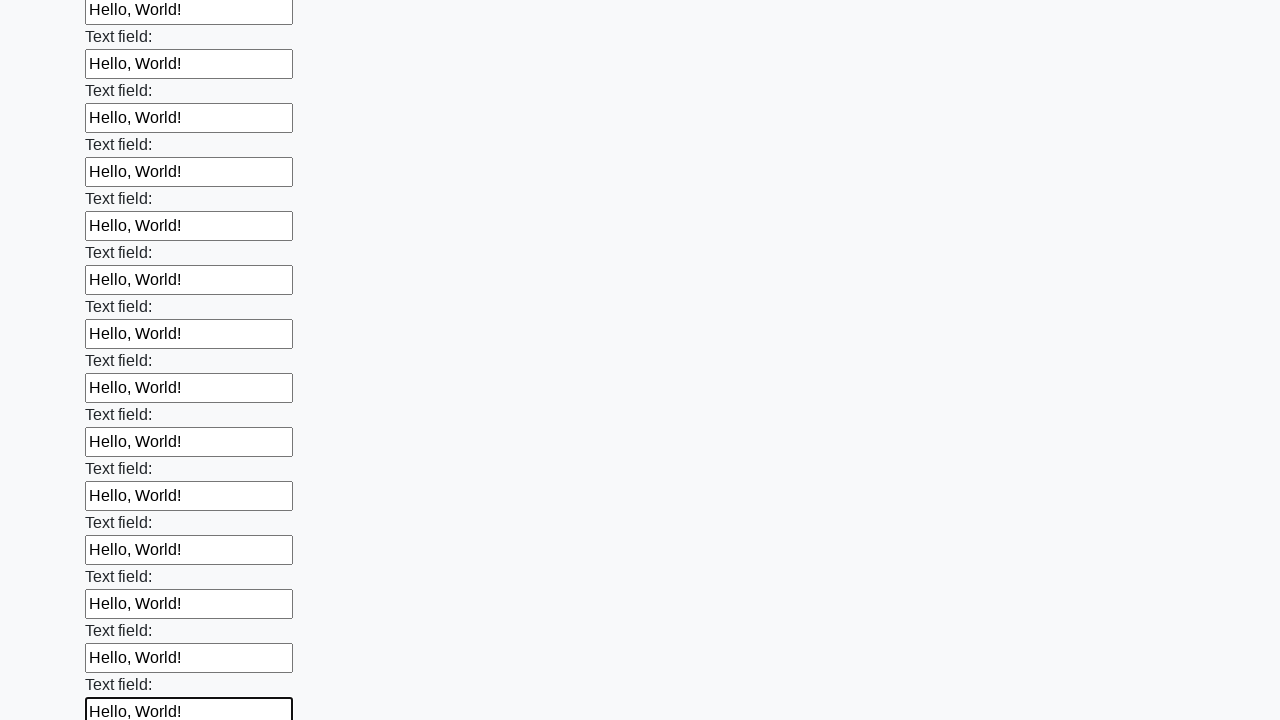

Filled input field with 'Hello, World!' on input >> nth=49
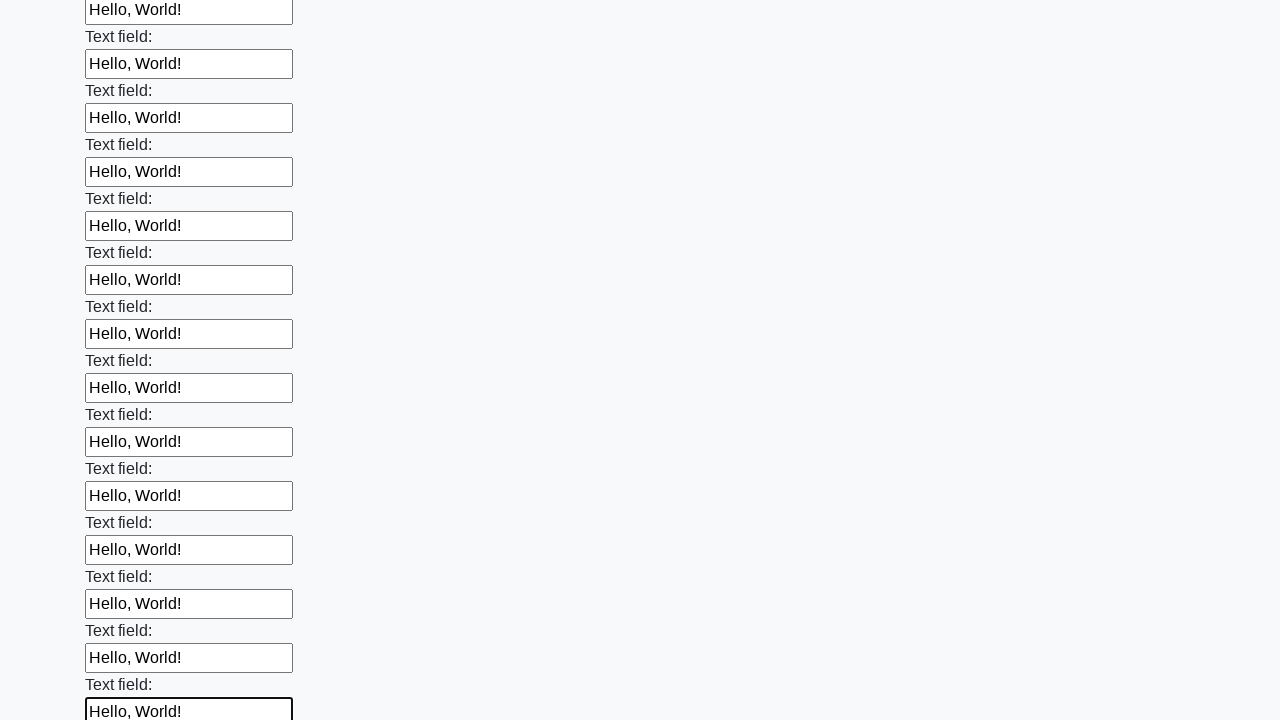

Filled input field with 'Hello, World!' on input >> nth=50
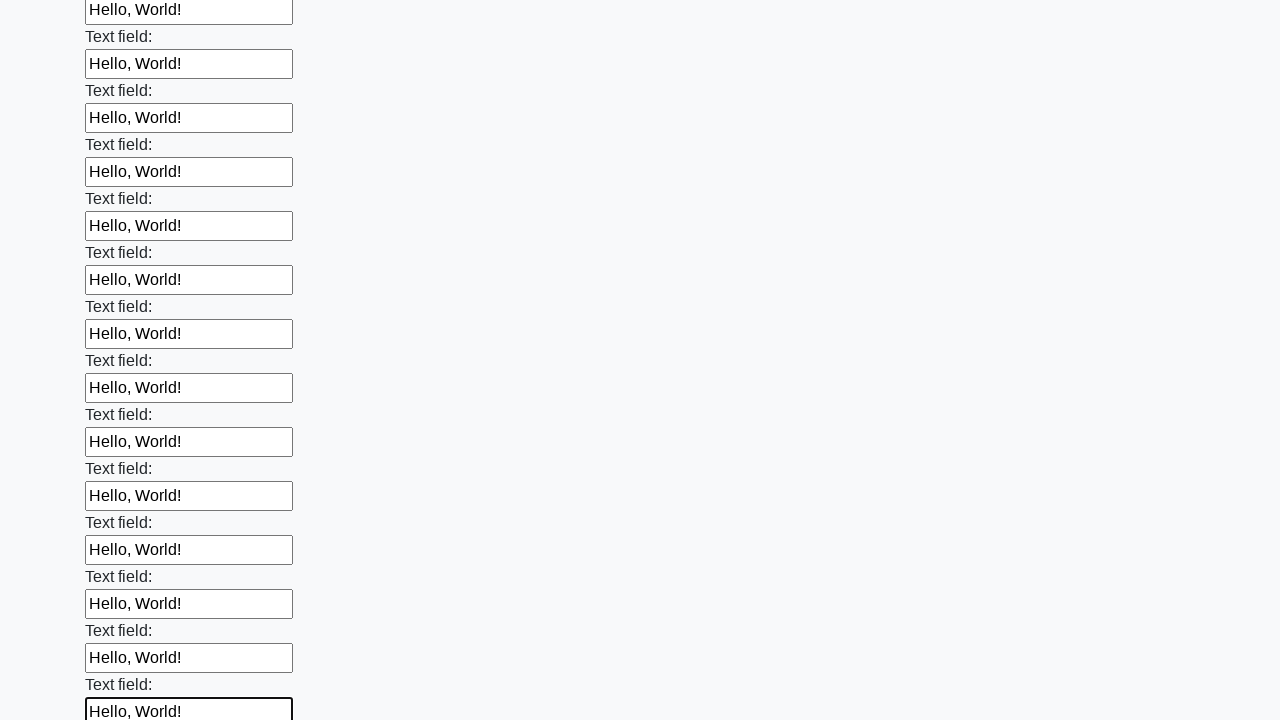

Filled input field with 'Hello, World!' on input >> nth=51
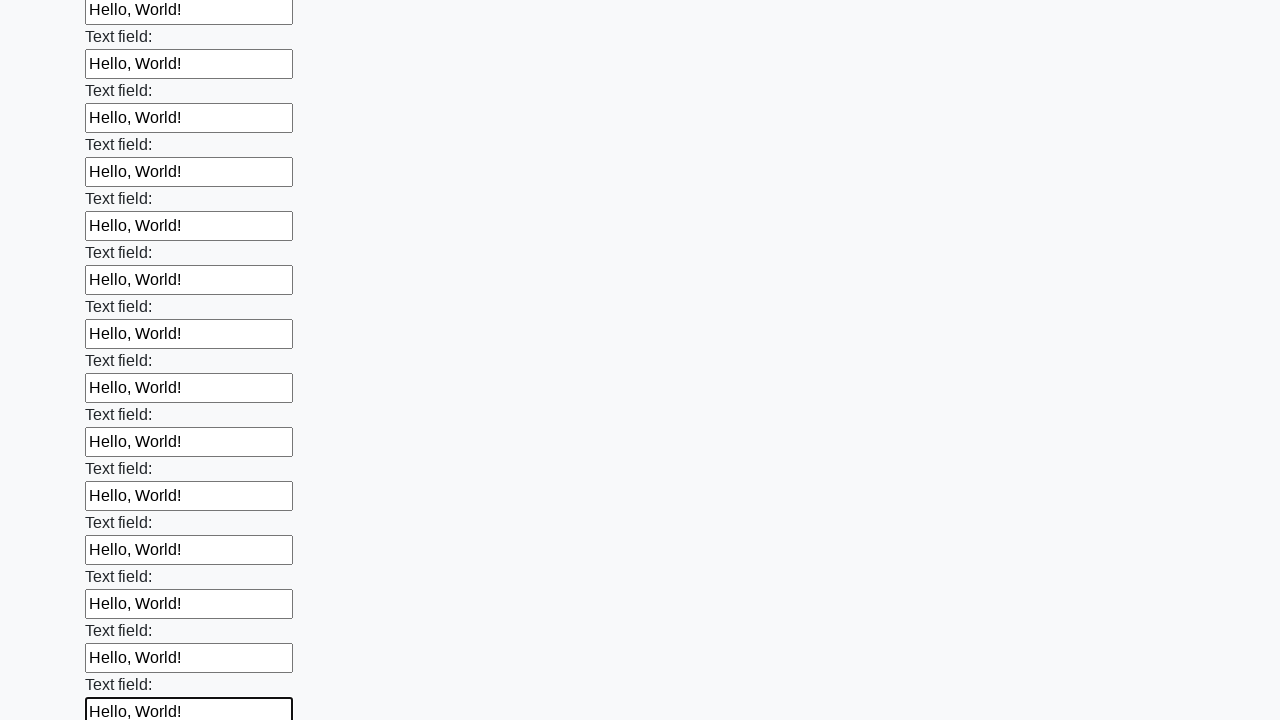

Filled input field with 'Hello, World!' on input >> nth=52
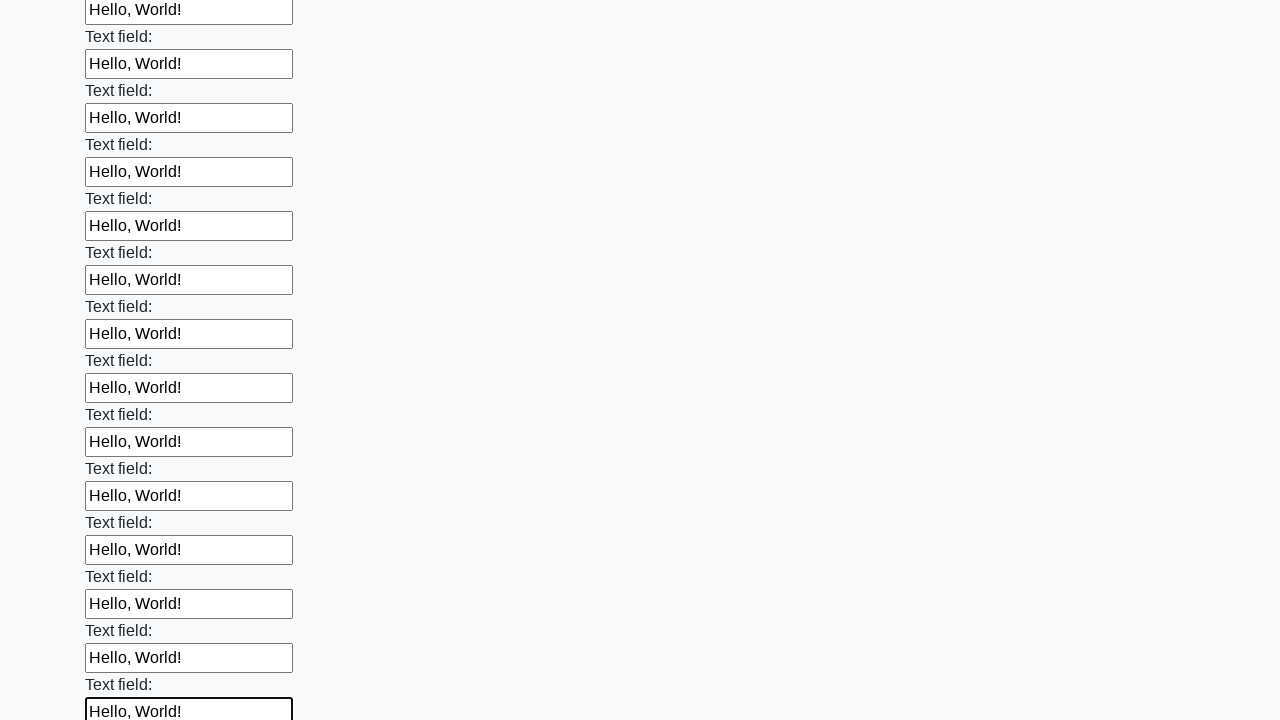

Filled input field with 'Hello, World!' on input >> nth=53
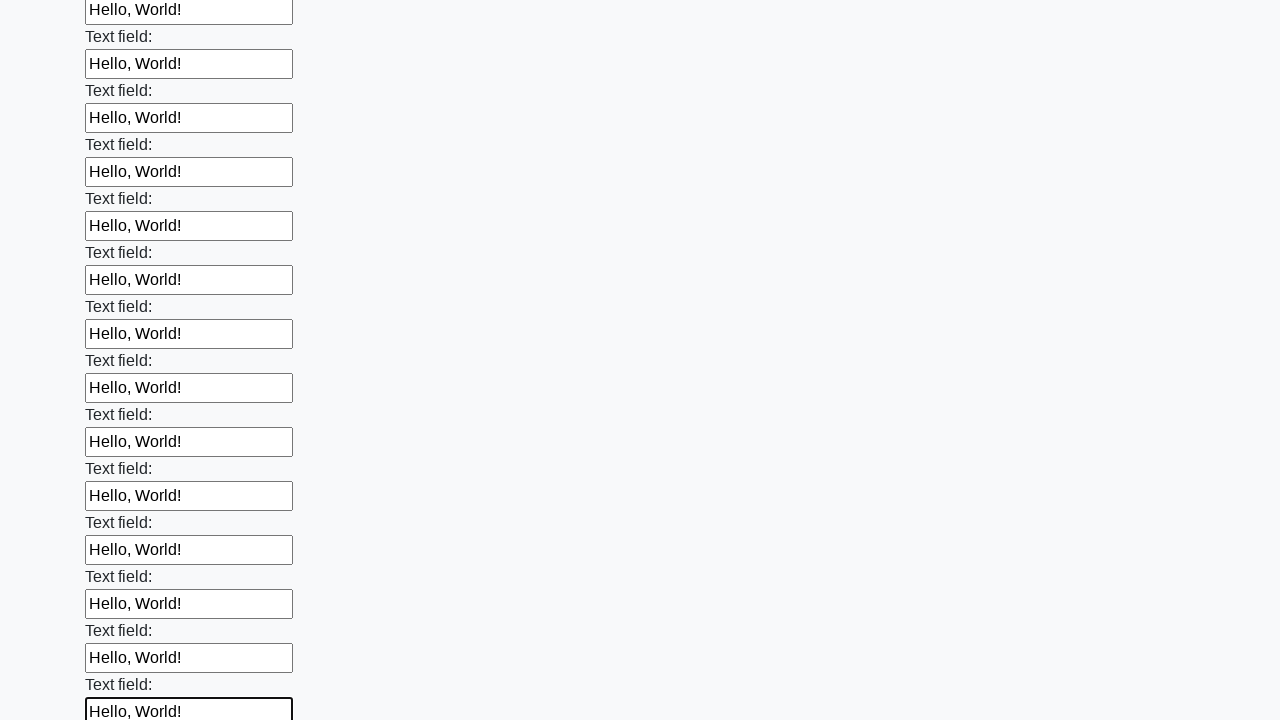

Filled input field with 'Hello, World!' on input >> nth=54
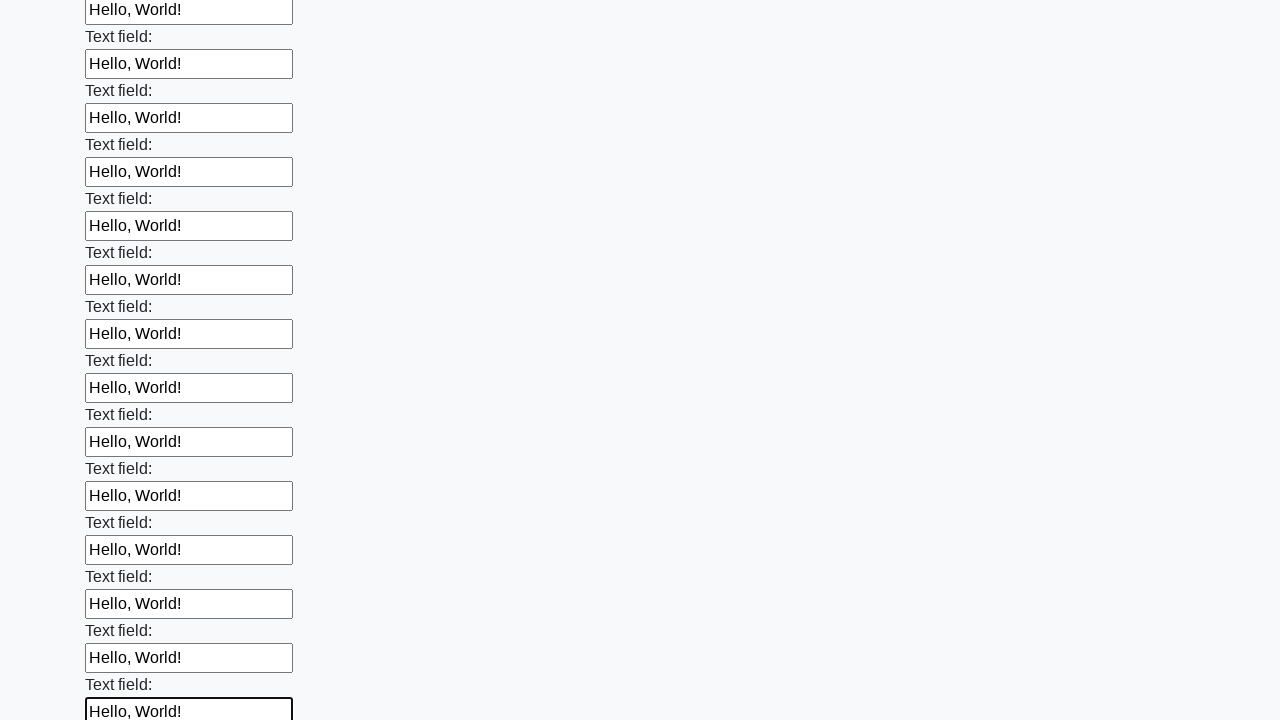

Filled input field with 'Hello, World!' on input >> nth=55
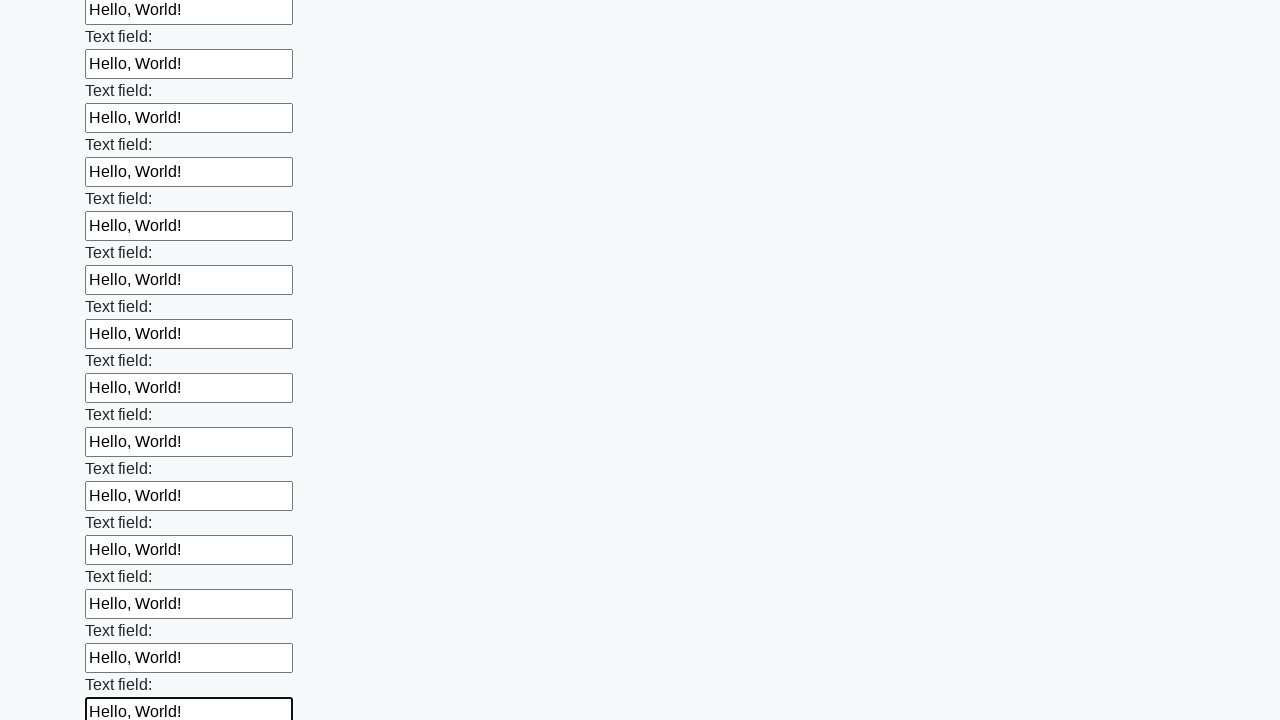

Filled input field with 'Hello, World!' on input >> nth=56
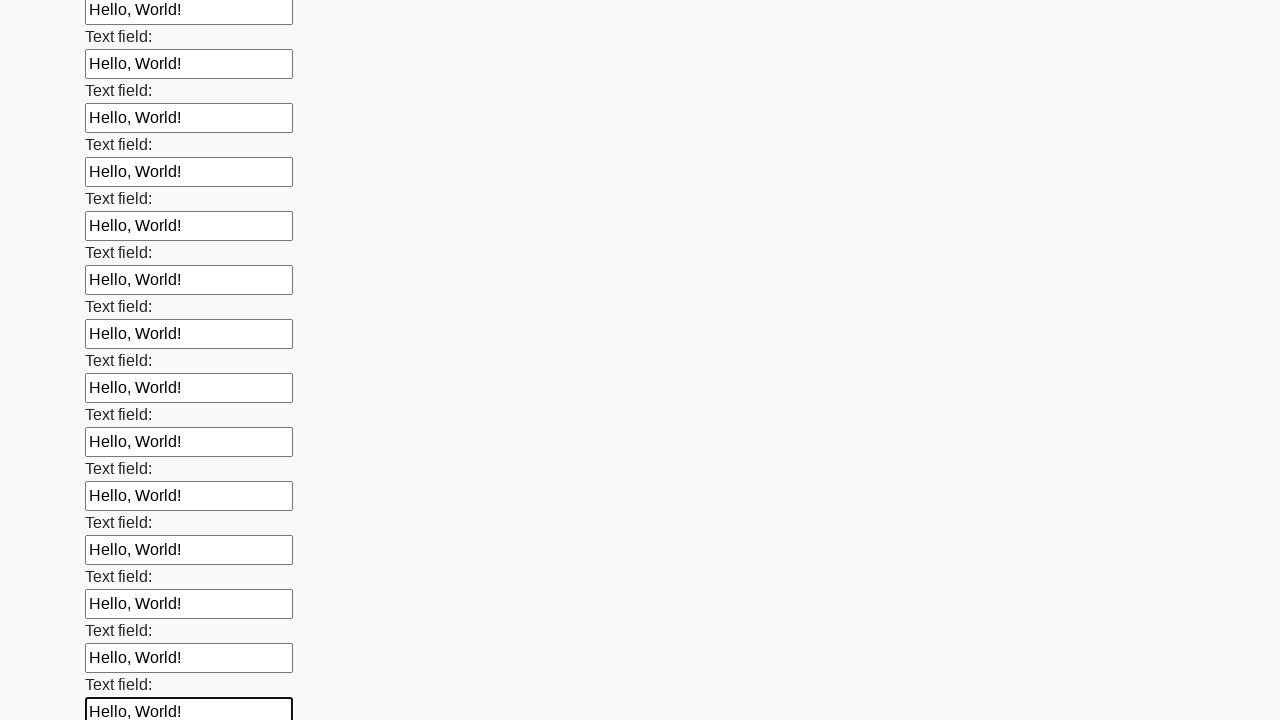

Filled input field with 'Hello, World!' on input >> nth=57
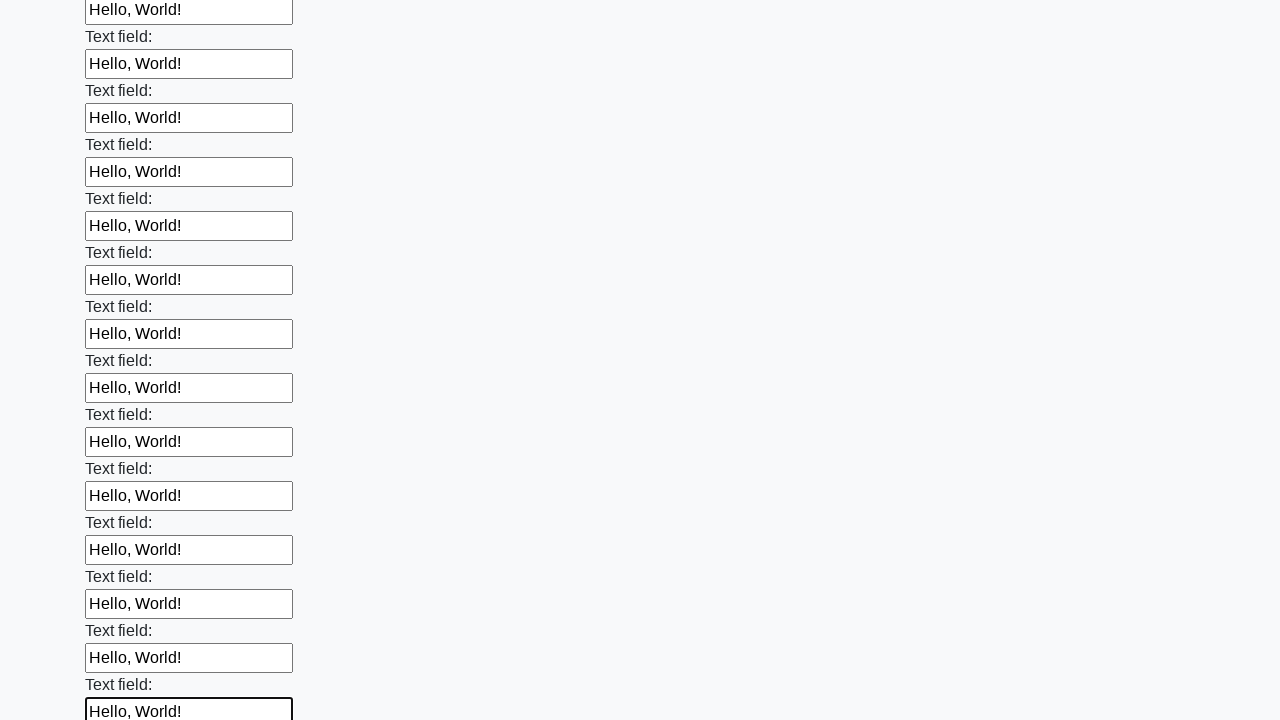

Filled input field with 'Hello, World!' on input >> nth=58
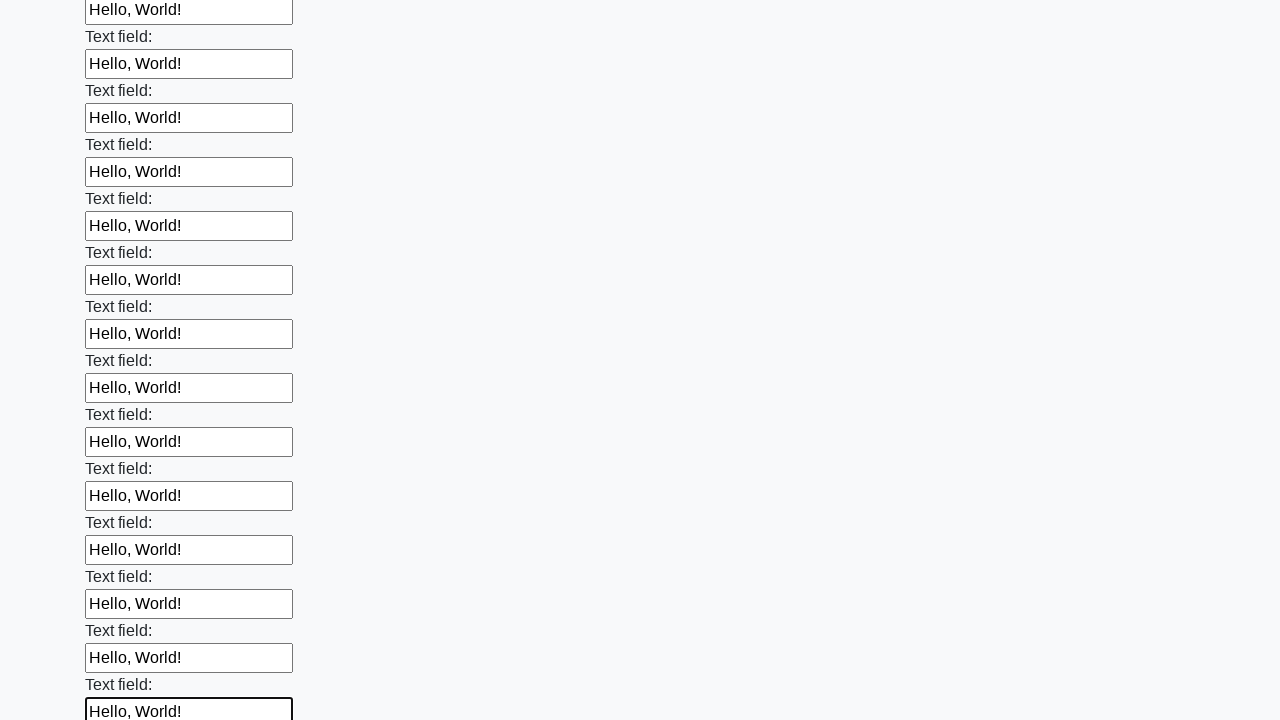

Filled input field with 'Hello, World!' on input >> nth=59
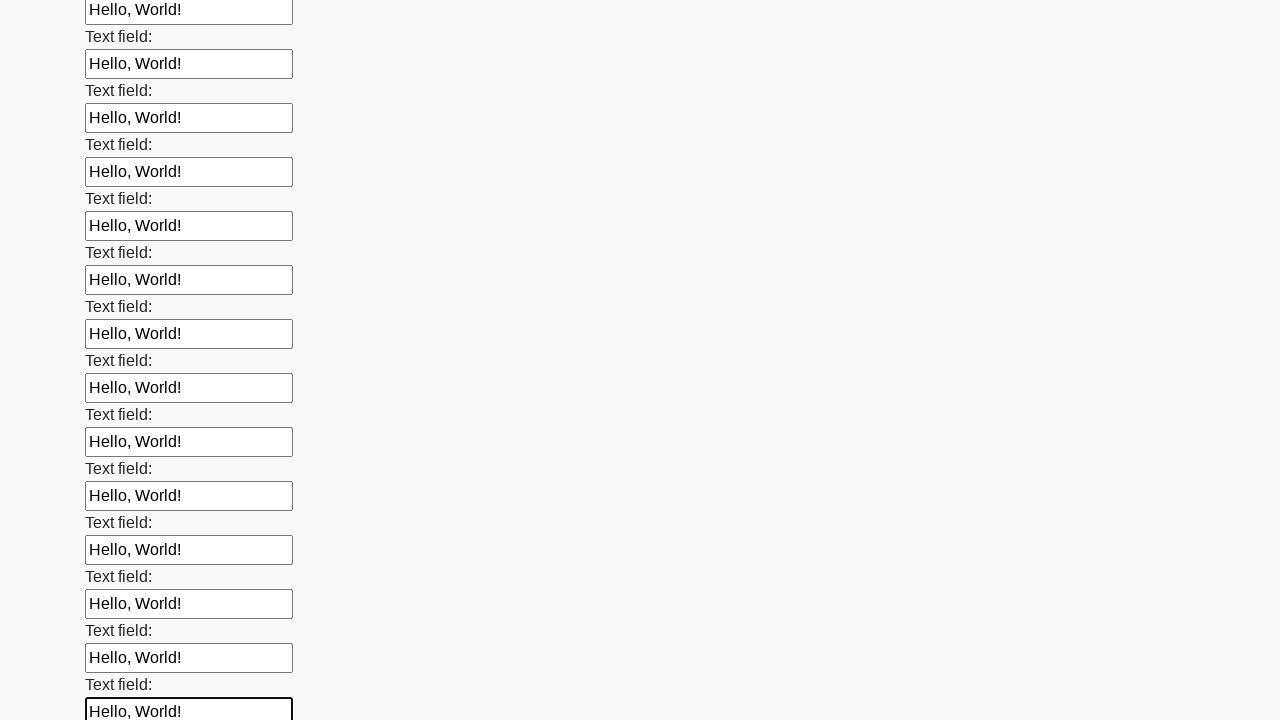

Filled input field with 'Hello, World!' on input >> nth=60
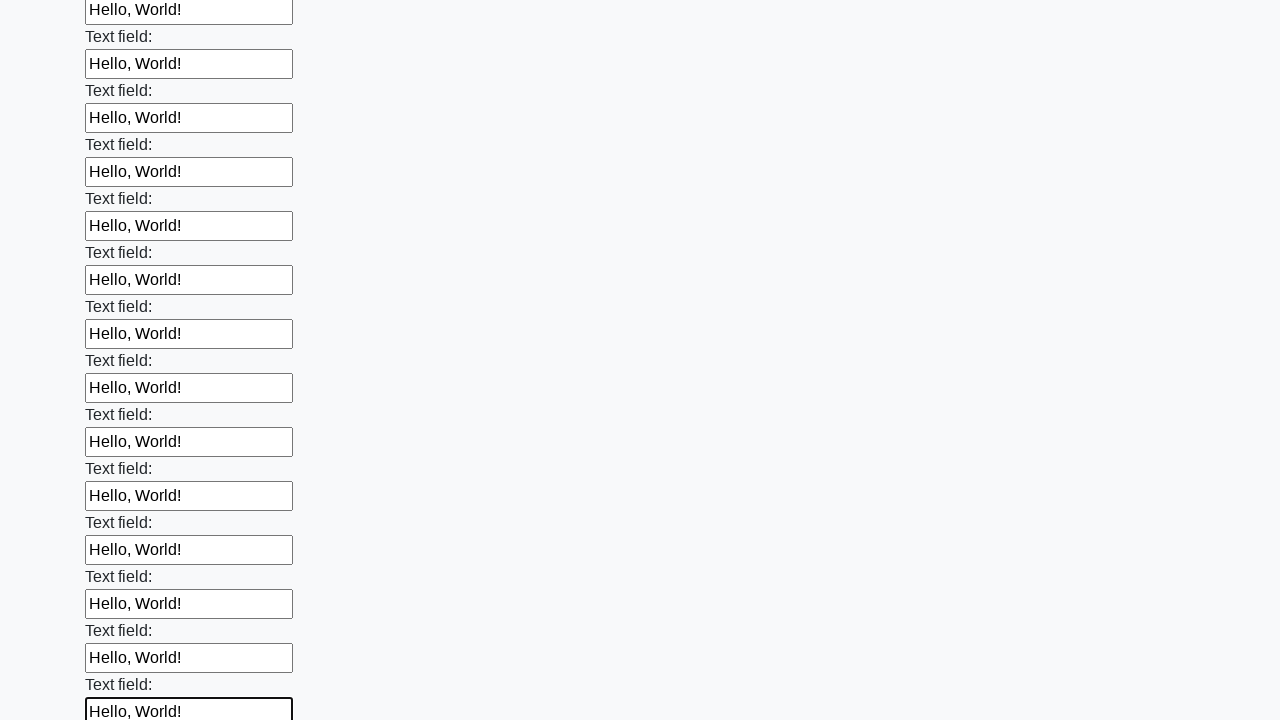

Filled input field with 'Hello, World!' on input >> nth=61
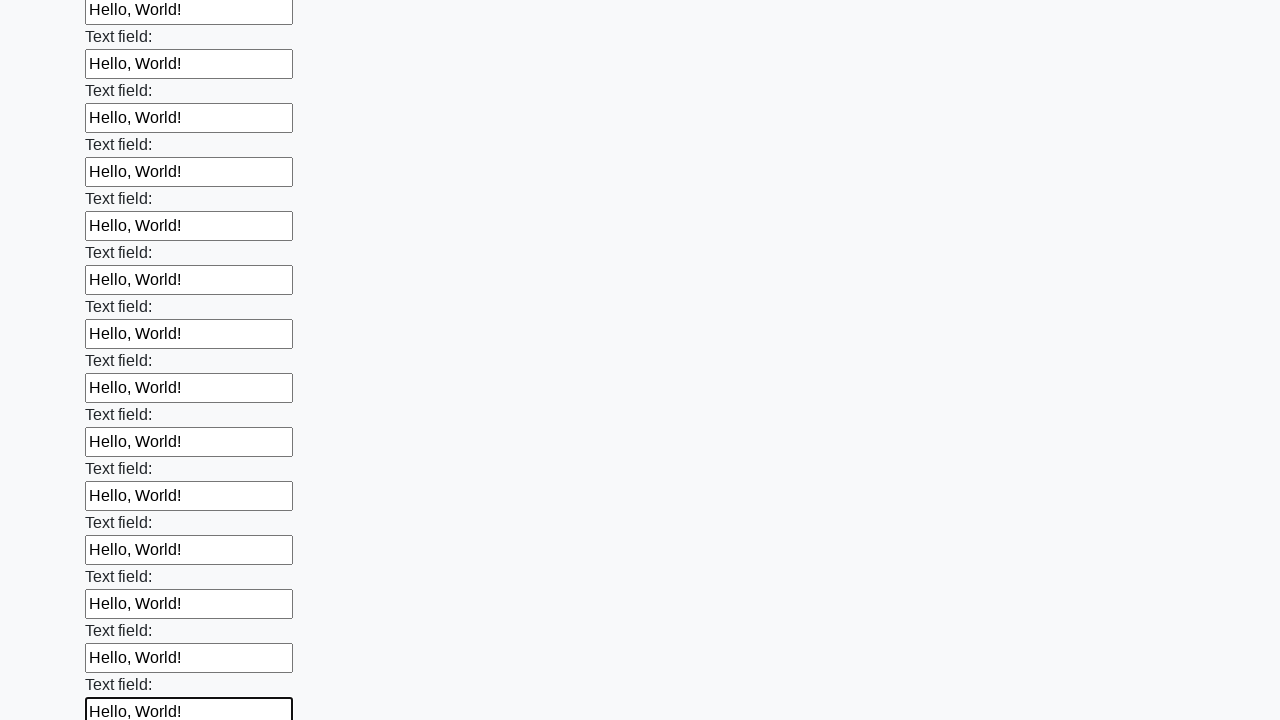

Filled input field with 'Hello, World!' on input >> nth=62
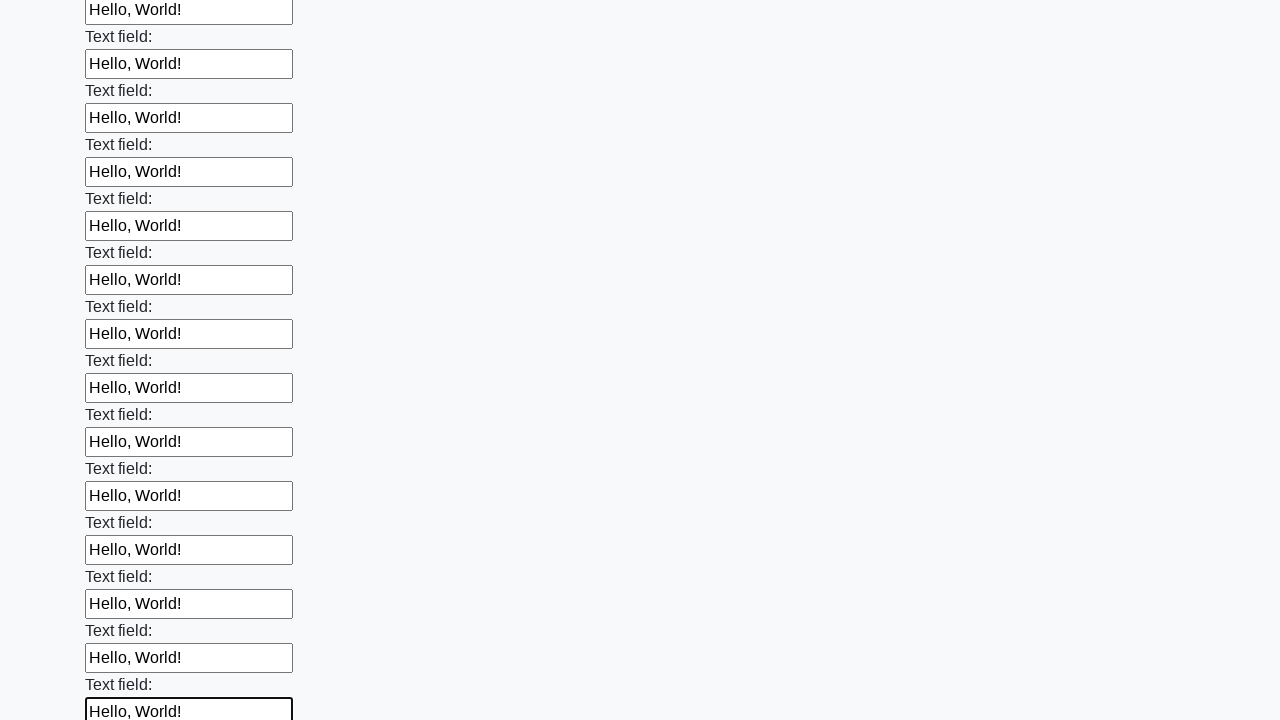

Filled input field with 'Hello, World!' on input >> nth=63
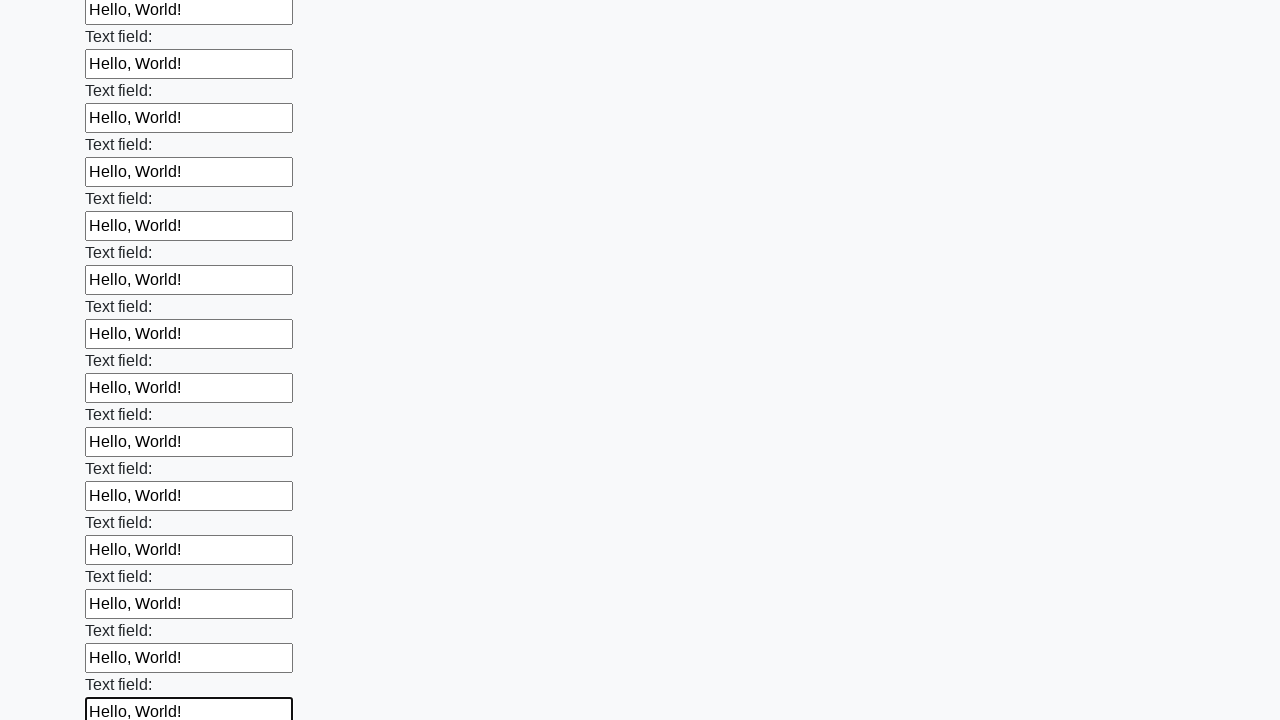

Filled input field with 'Hello, World!' on input >> nth=64
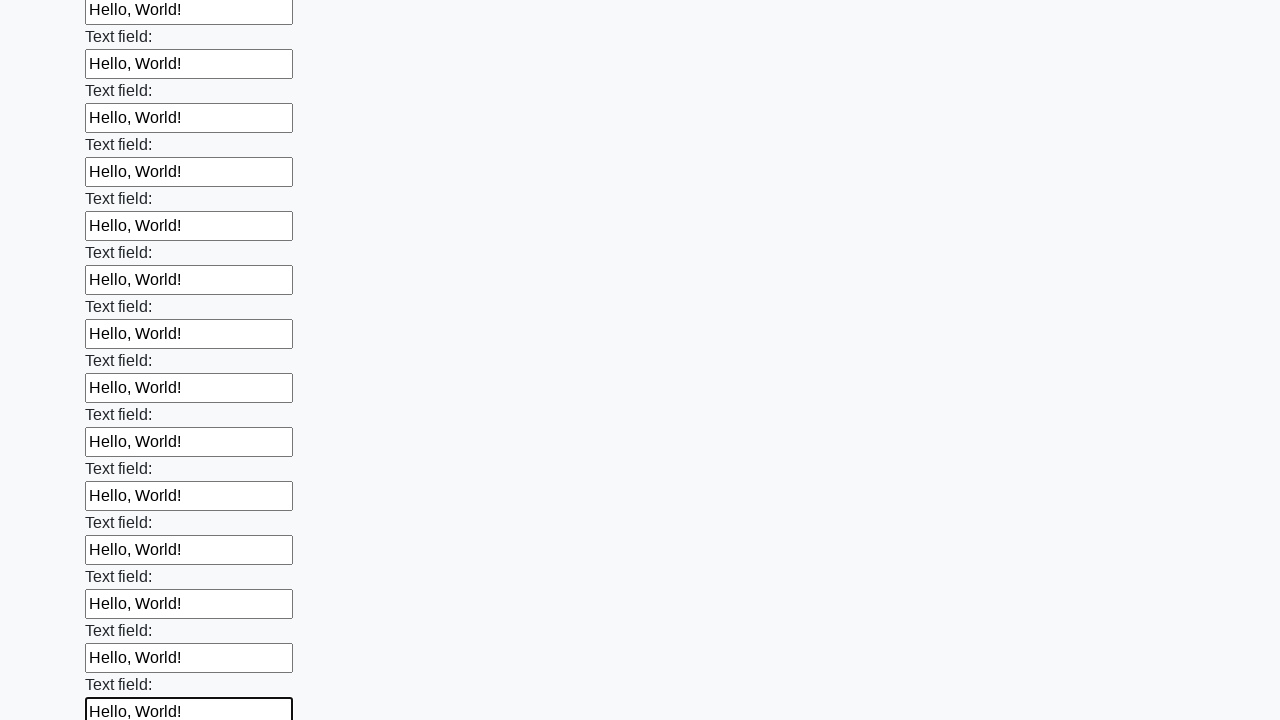

Filled input field with 'Hello, World!' on input >> nth=65
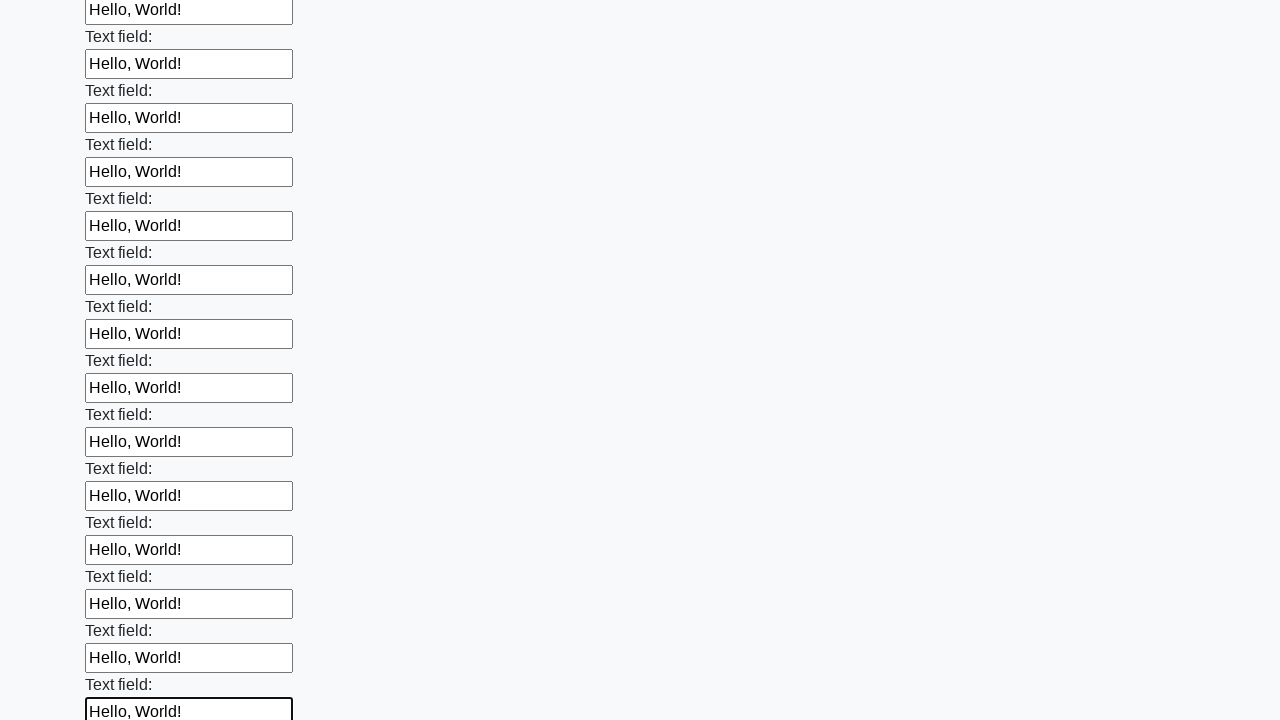

Filled input field with 'Hello, World!' on input >> nth=66
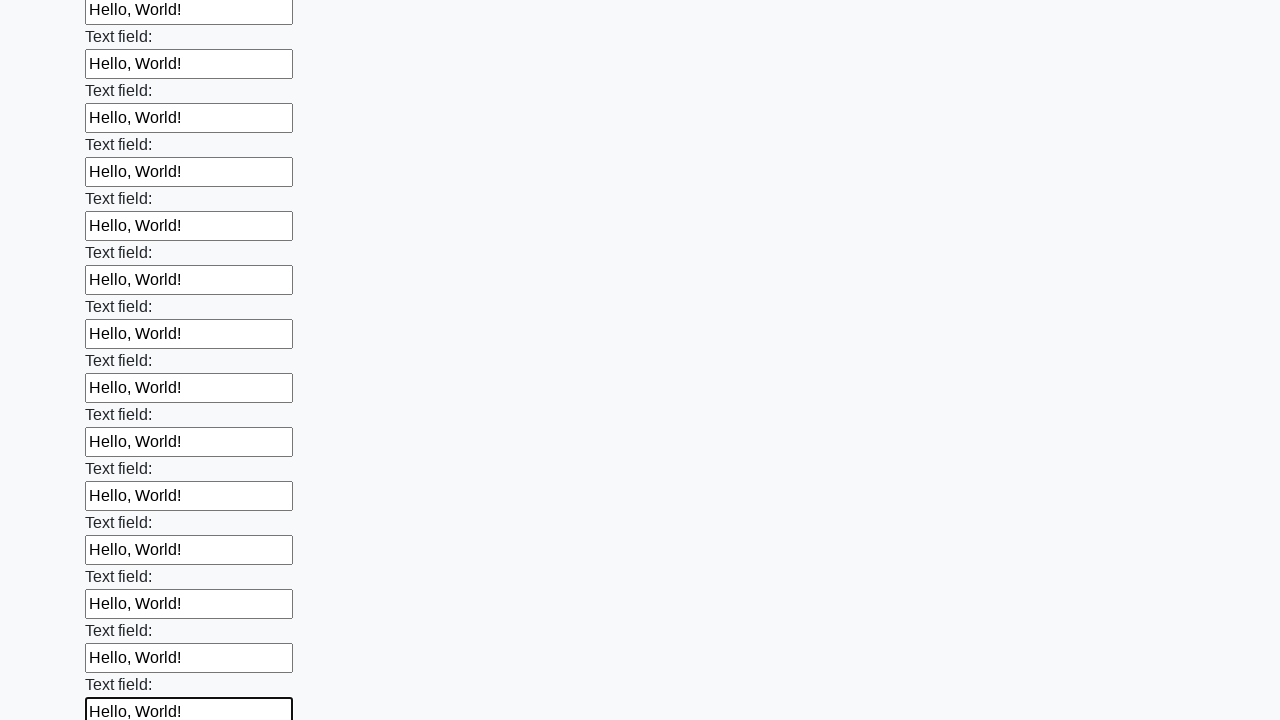

Filled input field with 'Hello, World!' on input >> nth=67
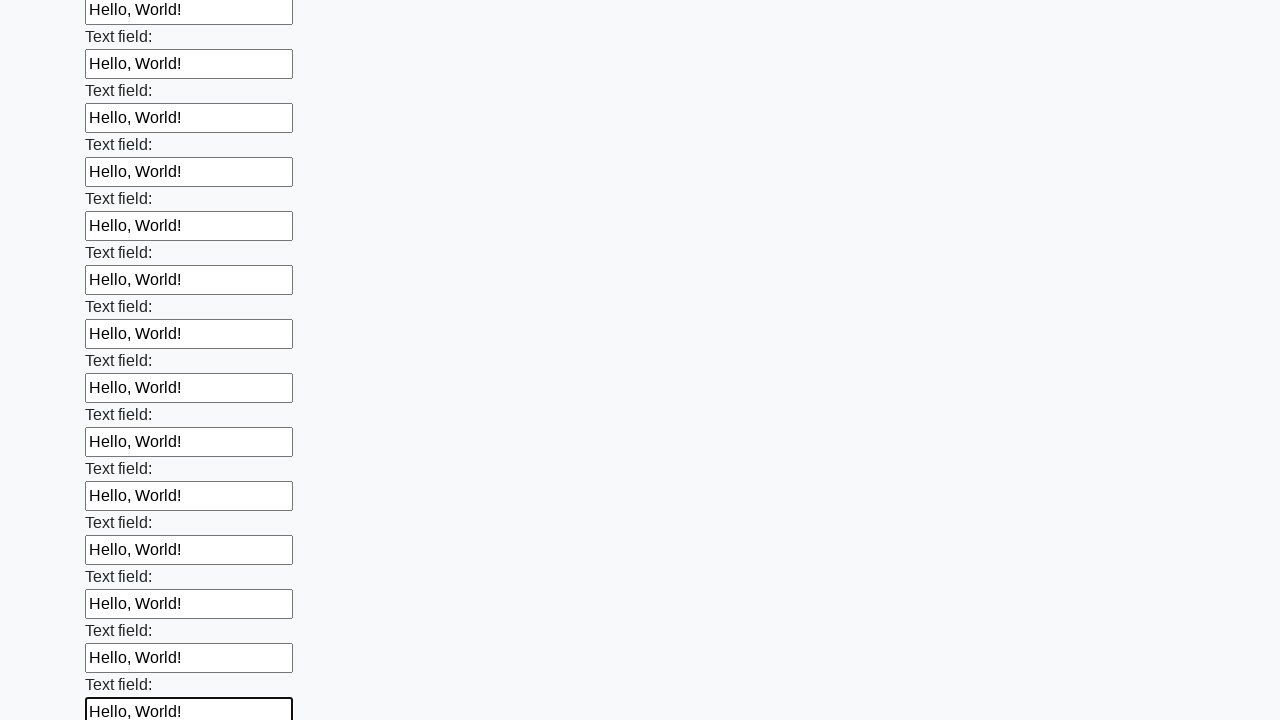

Filled input field with 'Hello, World!' on input >> nth=68
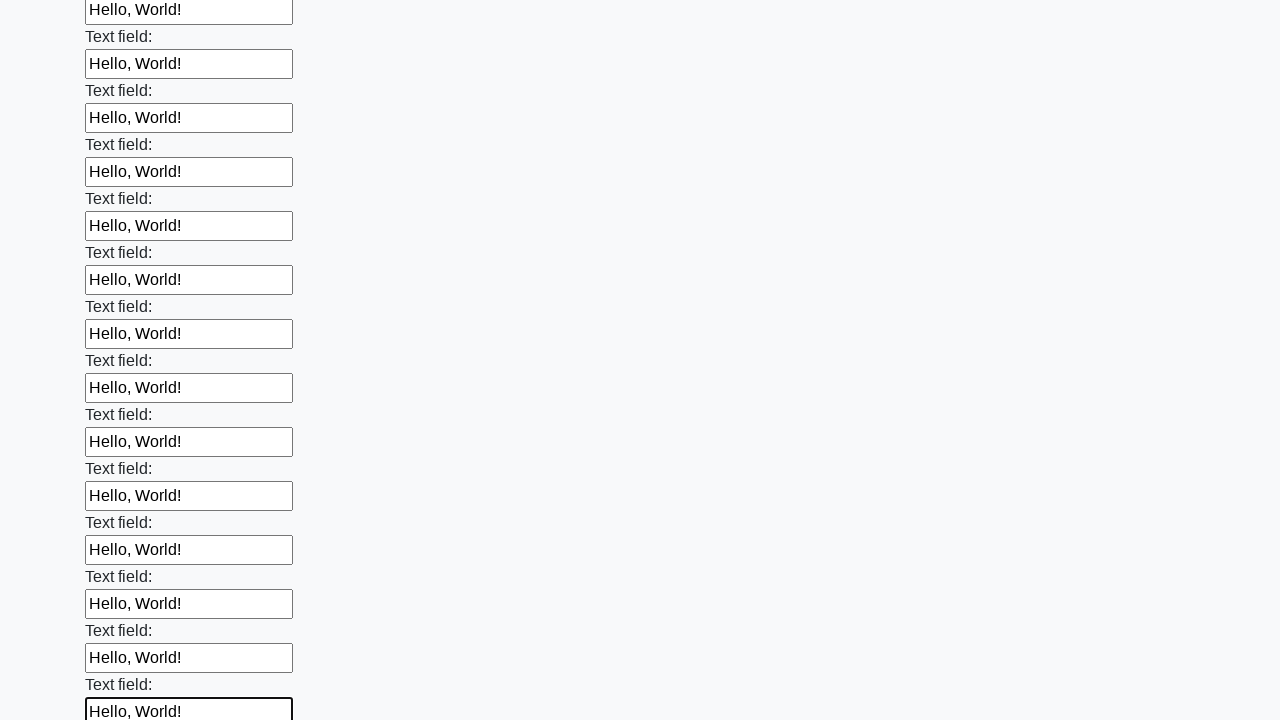

Filled input field with 'Hello, World!' on input >> nth=69
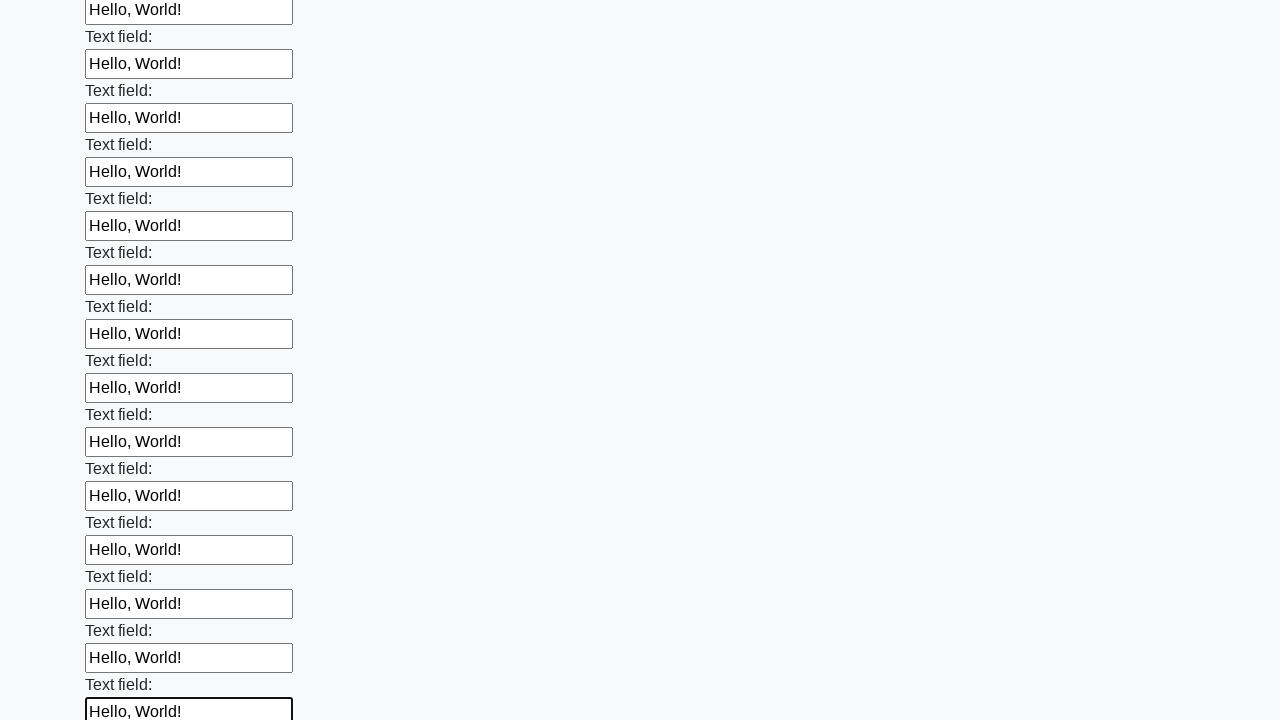

Filled input field with 'Hello, World!' on input >> nth=70
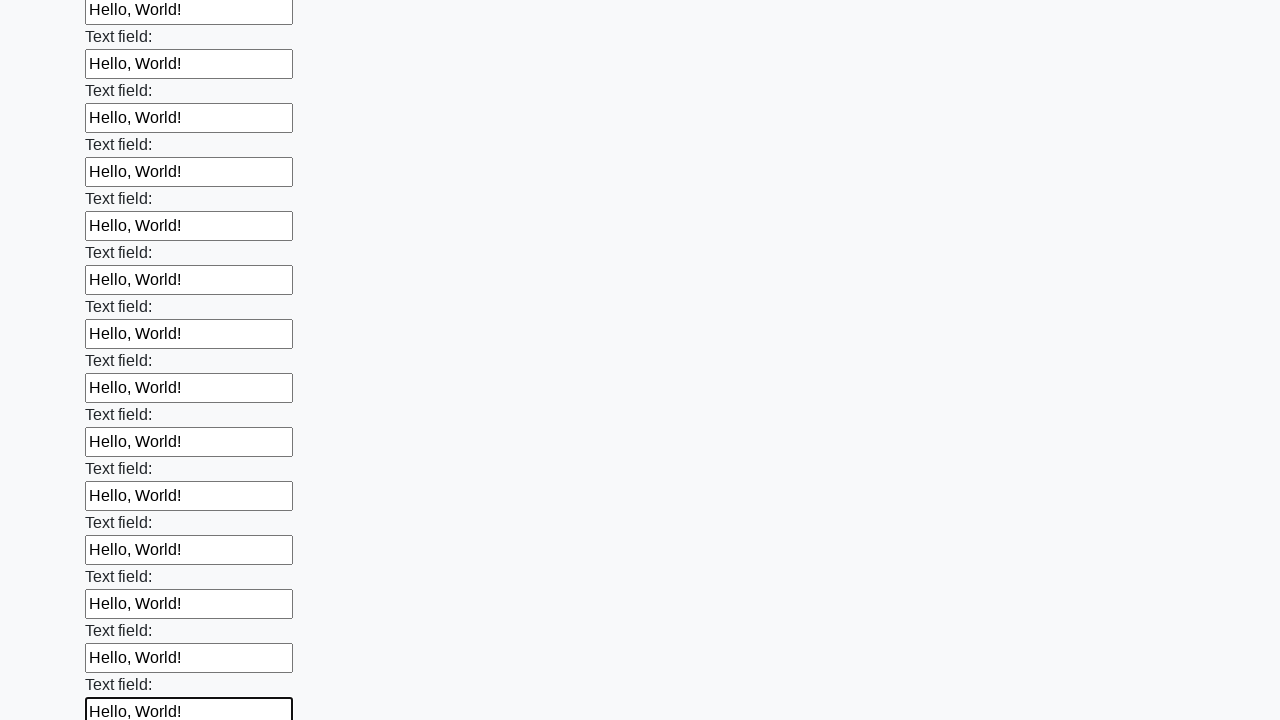

Filled input field with 'Hello, World!' on input >> nth=71
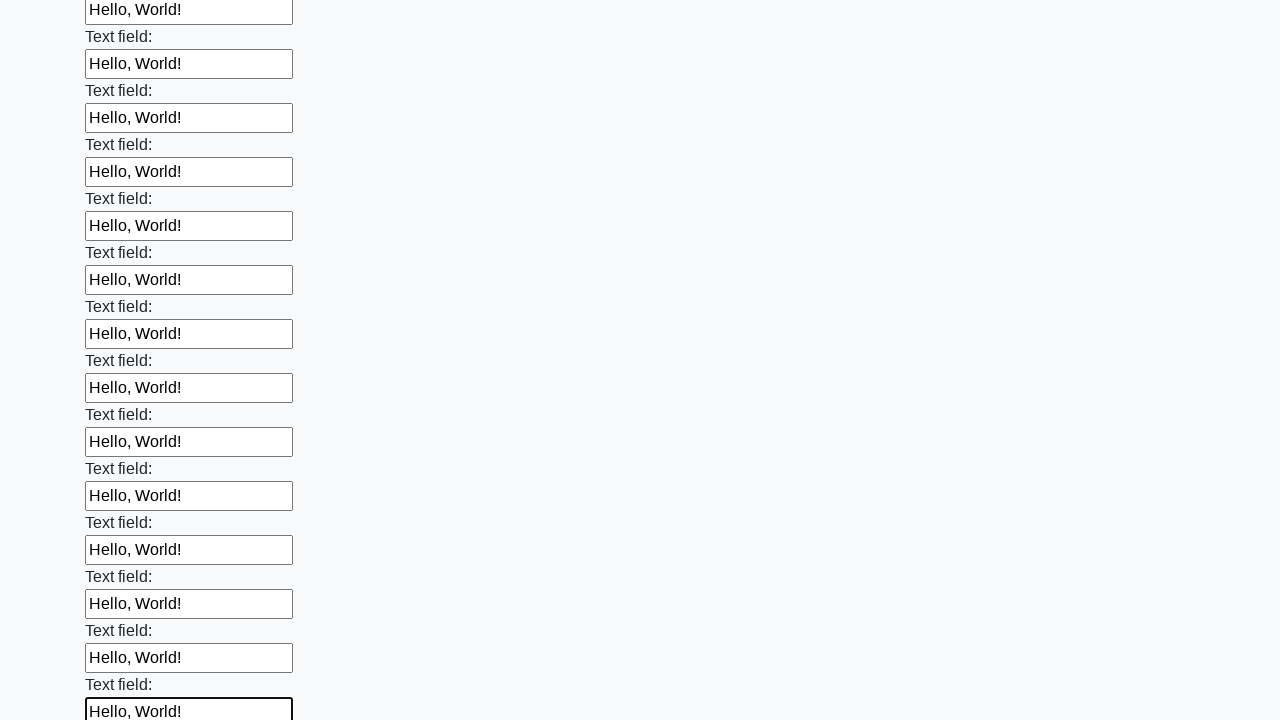

Filled input field with 'Hello, World!' on input >> nth=72
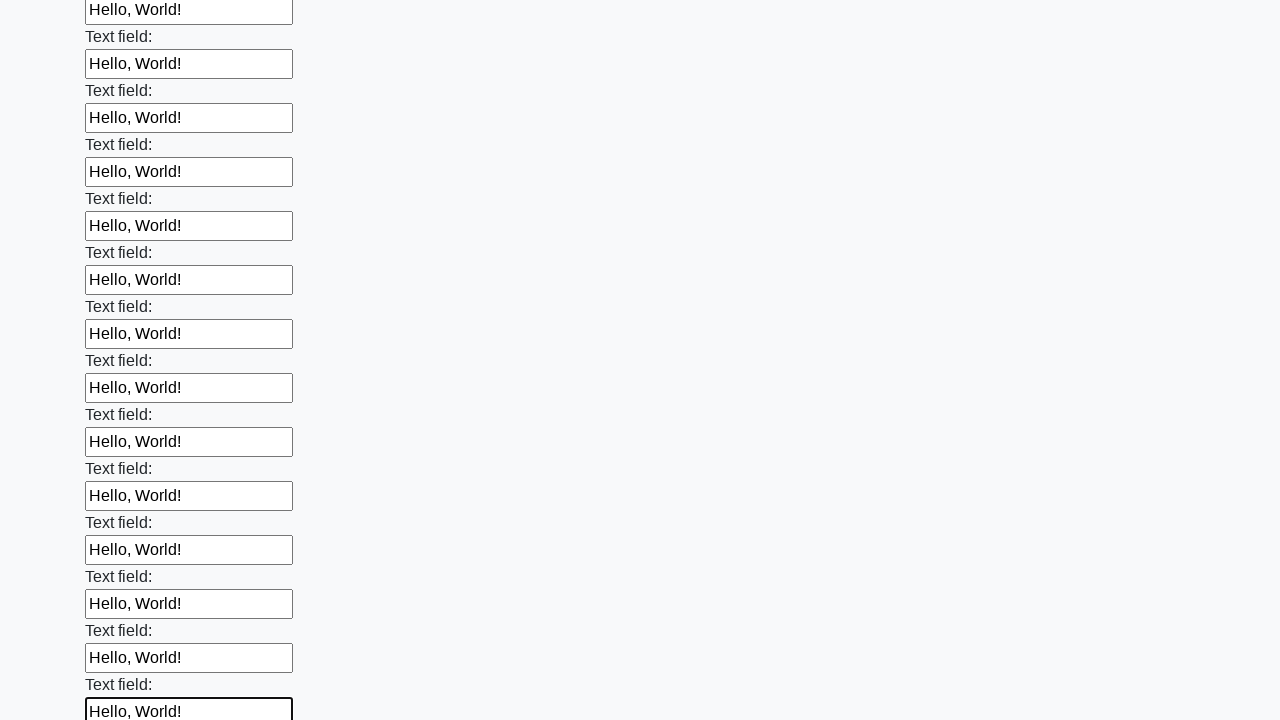

Filled input field with 'Hello, World!' on input >> nth=73
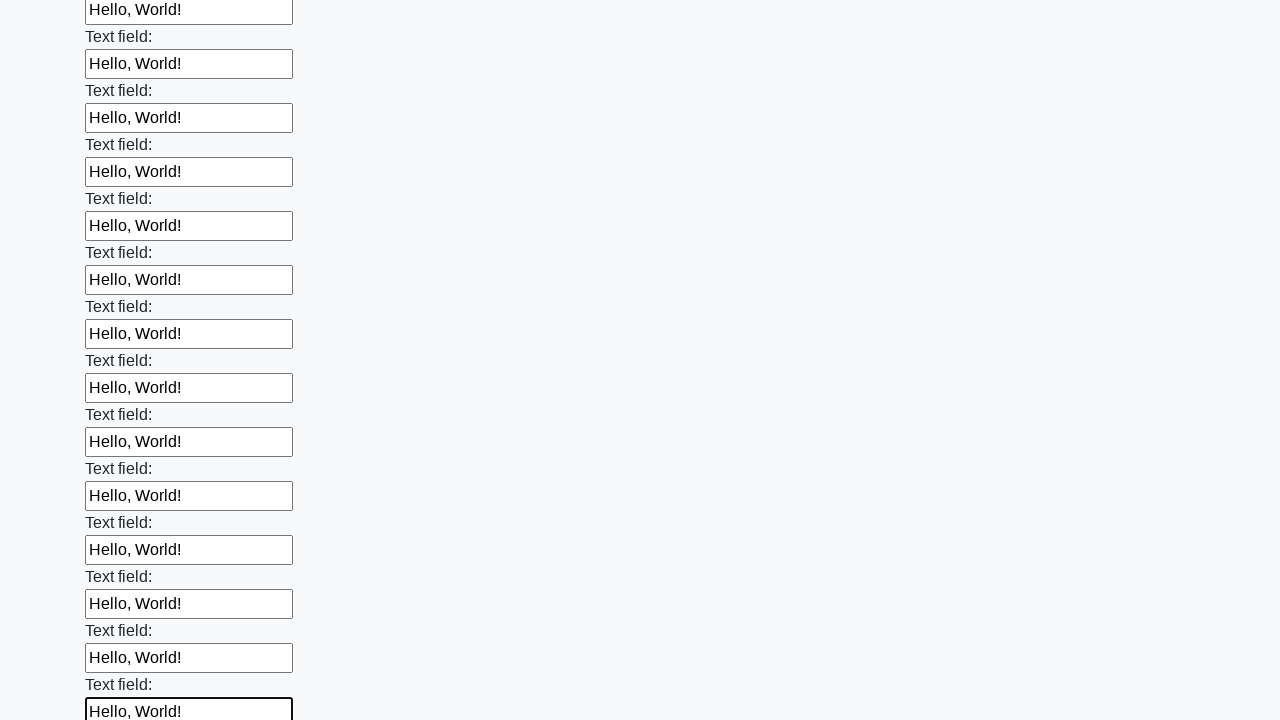

Filled input field with 'Hello, World!' on input >> nth=74
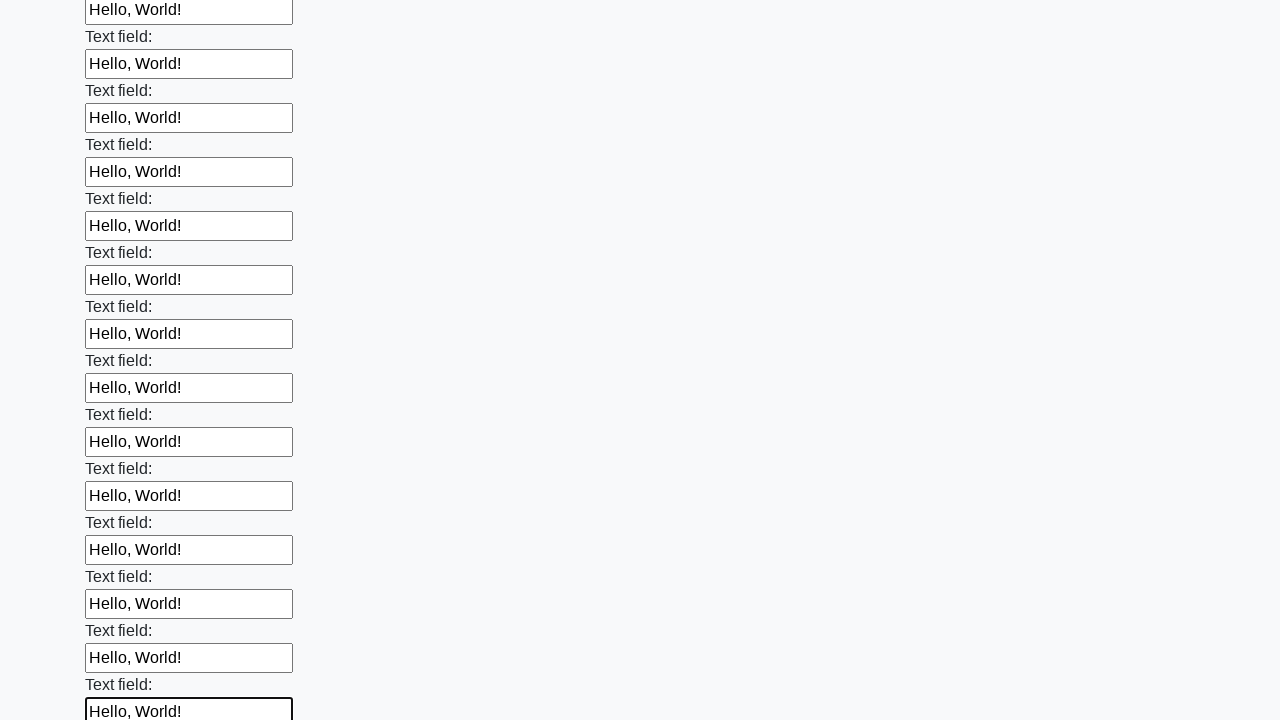

Filled input field with 'Hello, World!' on input >> nth=75
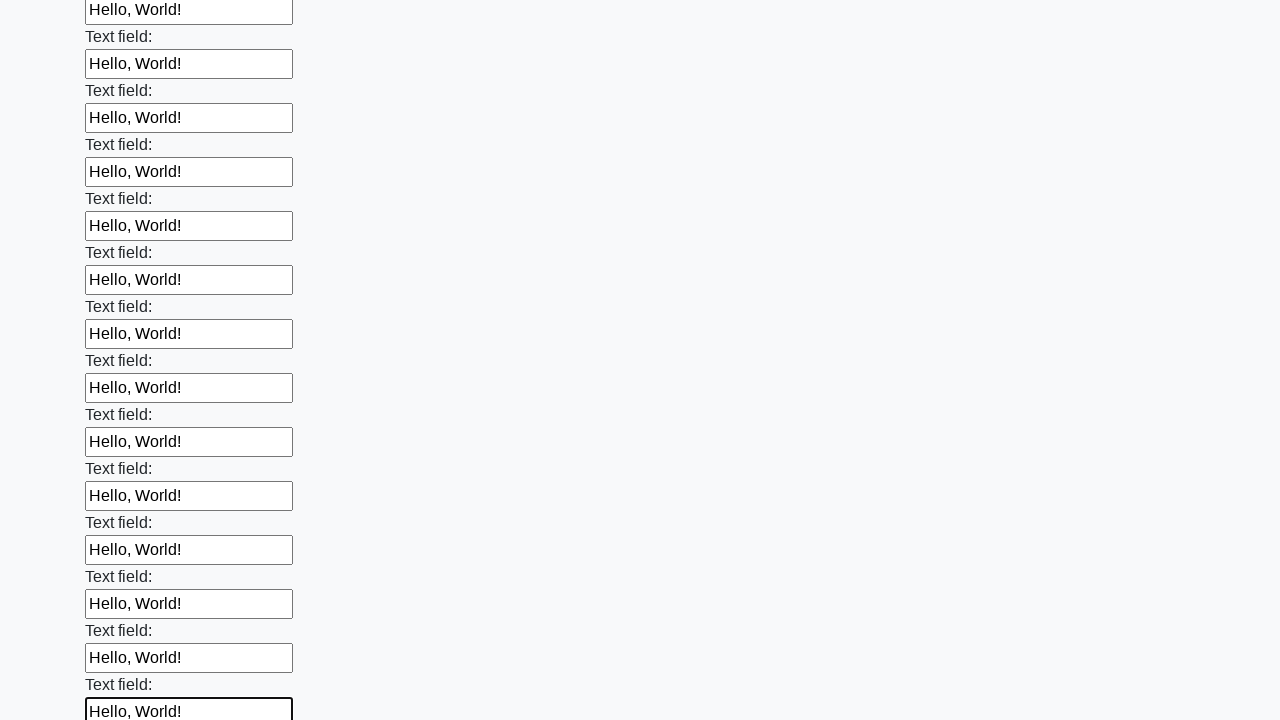

Filled input field with 'Hello, World!' on input >> nth=76
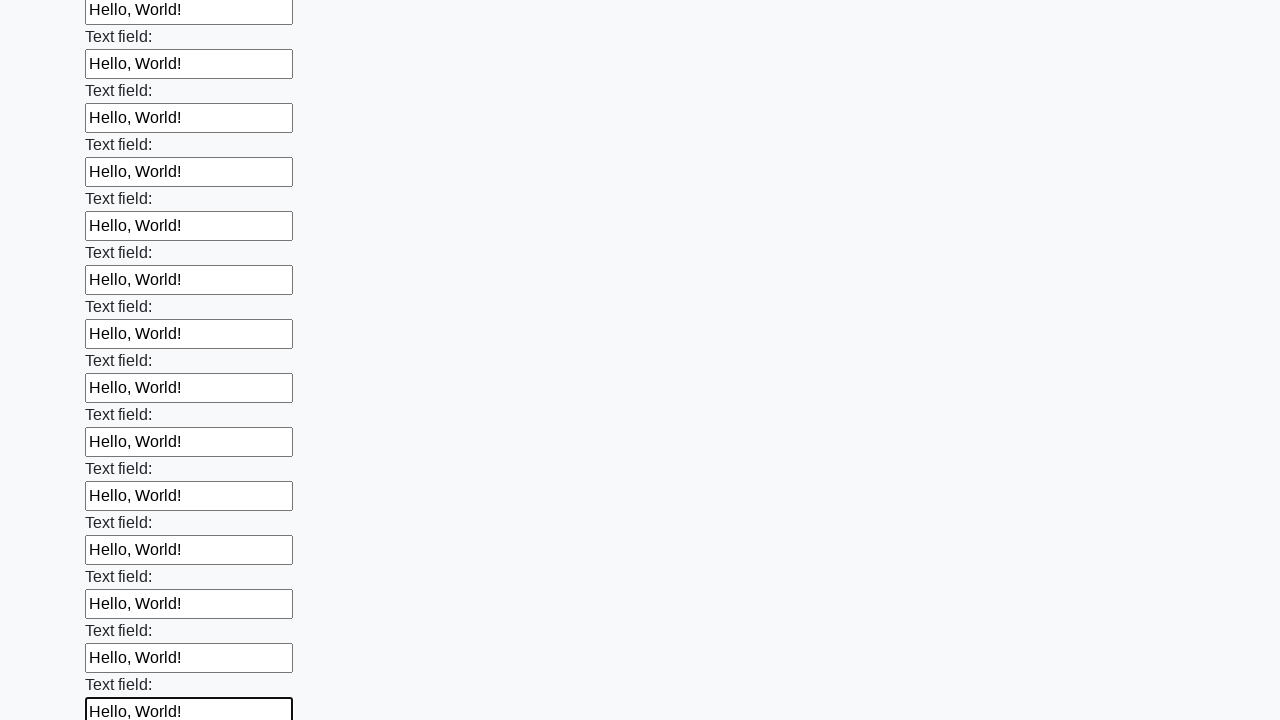

Filled input field with 'Hello, World!' on input >> nth=77
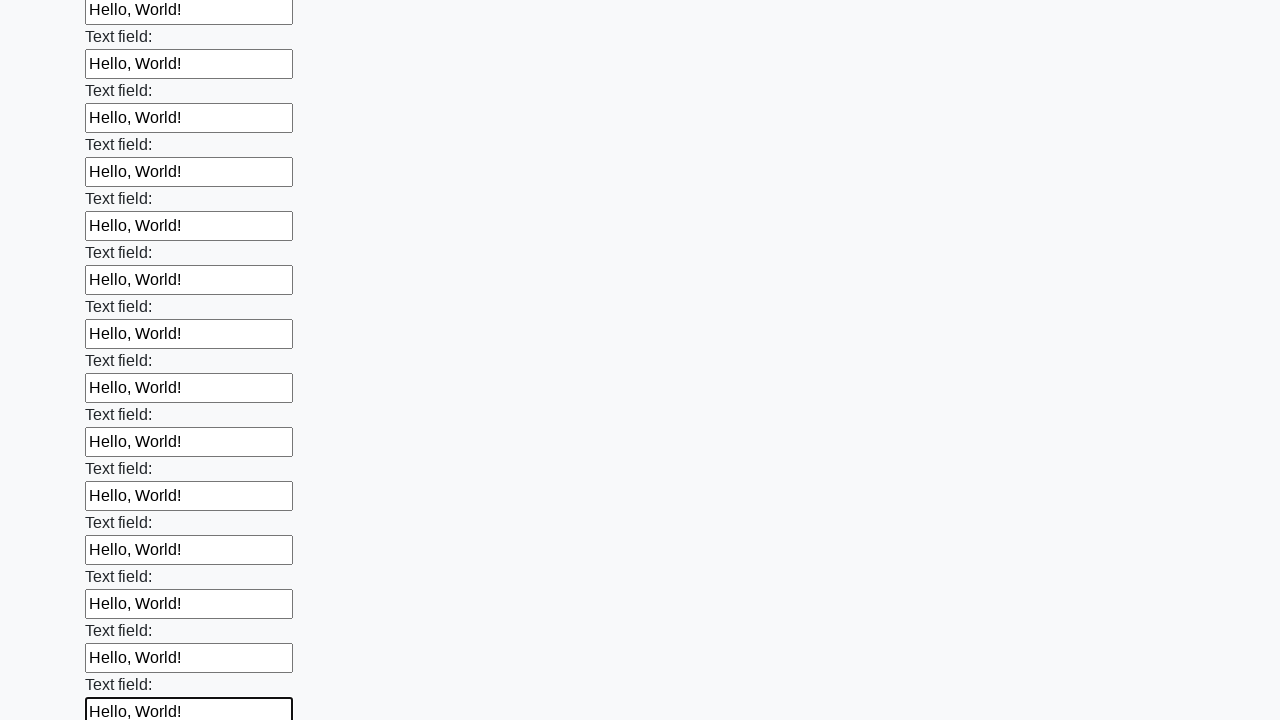

Filled input field with 'Hello, World!' on input >> nth=78
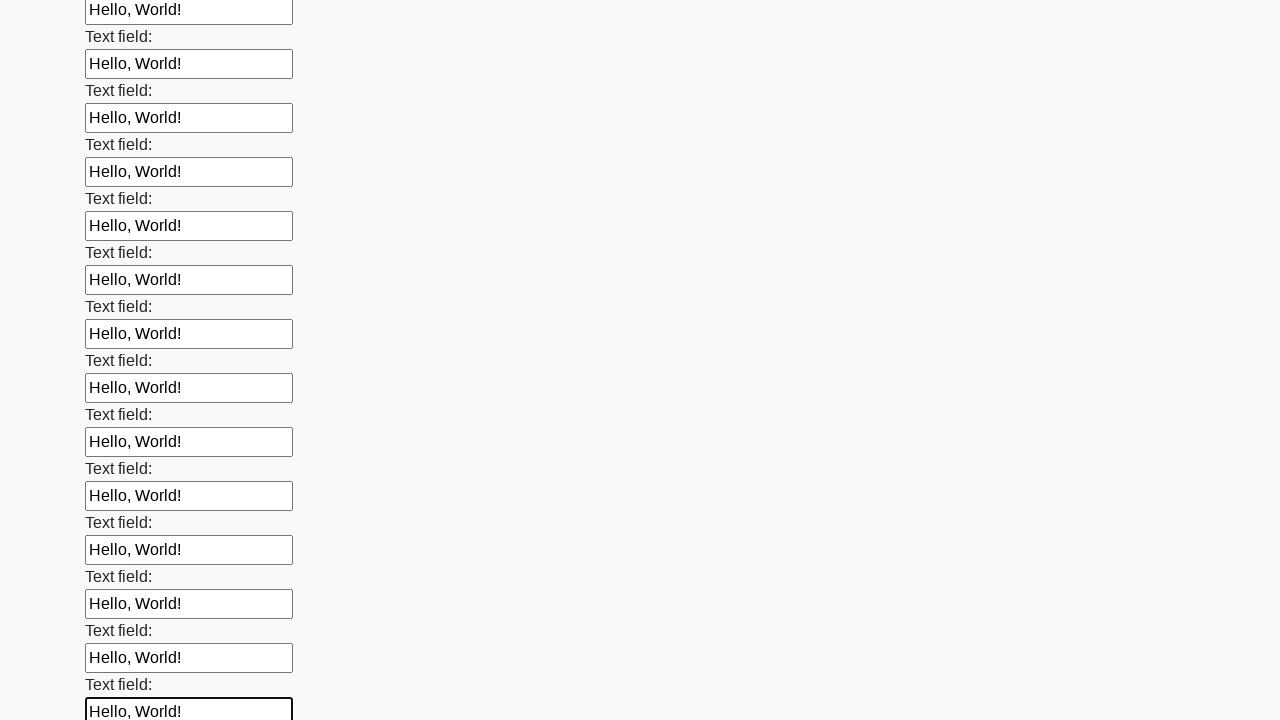

Filled input field with 'Hello, World!' on input >> nth=79
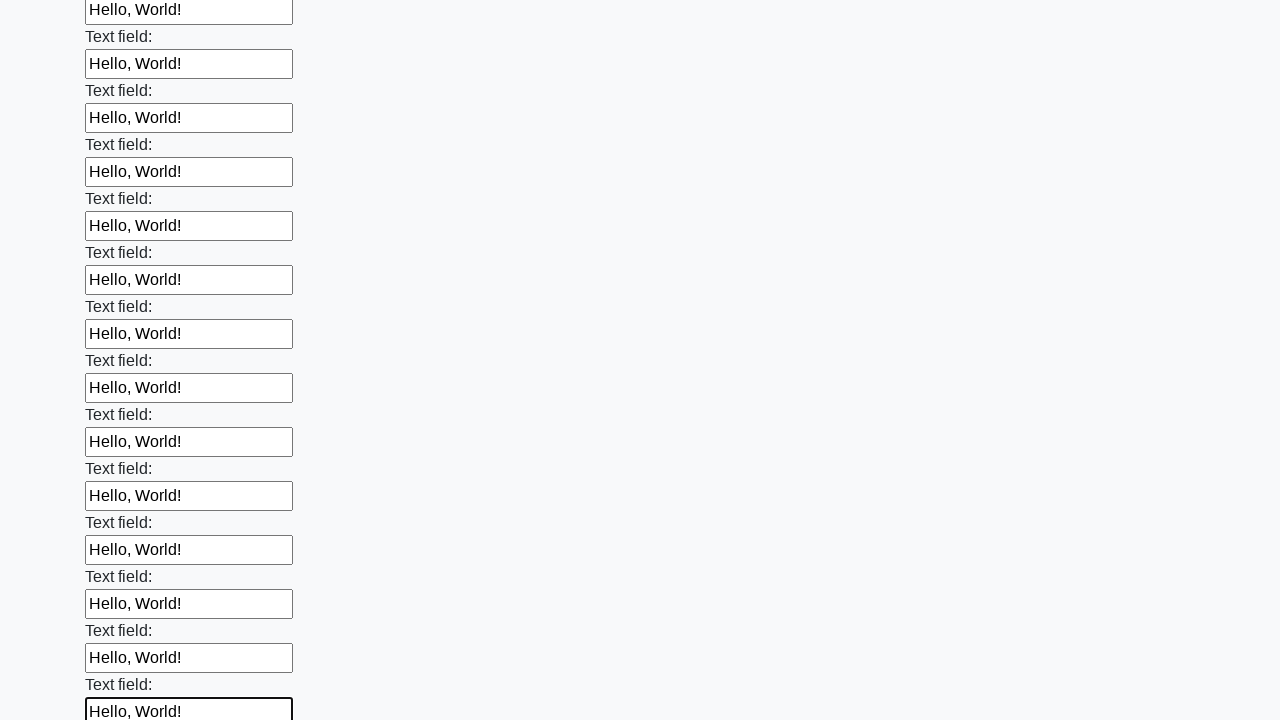

Filled input field with 'Hello, World!' on input >> nth=80
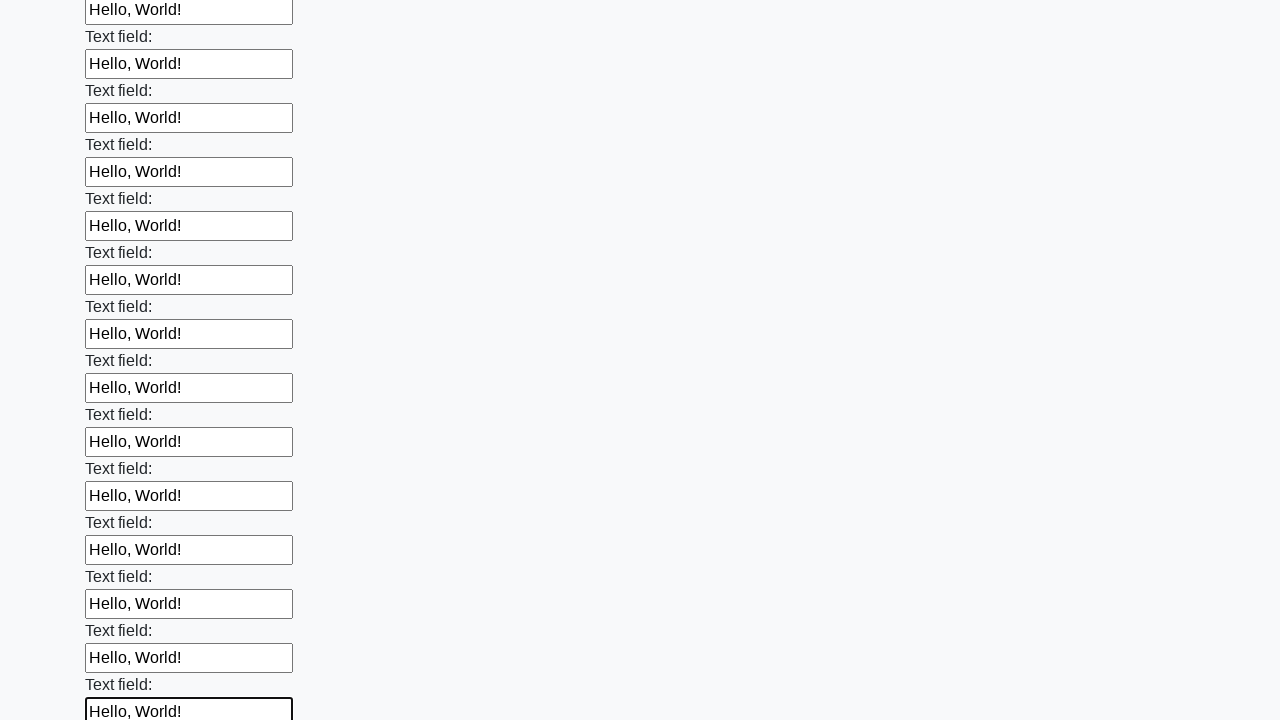

Filled input field with 'Hello, World!' on input >> nth=81
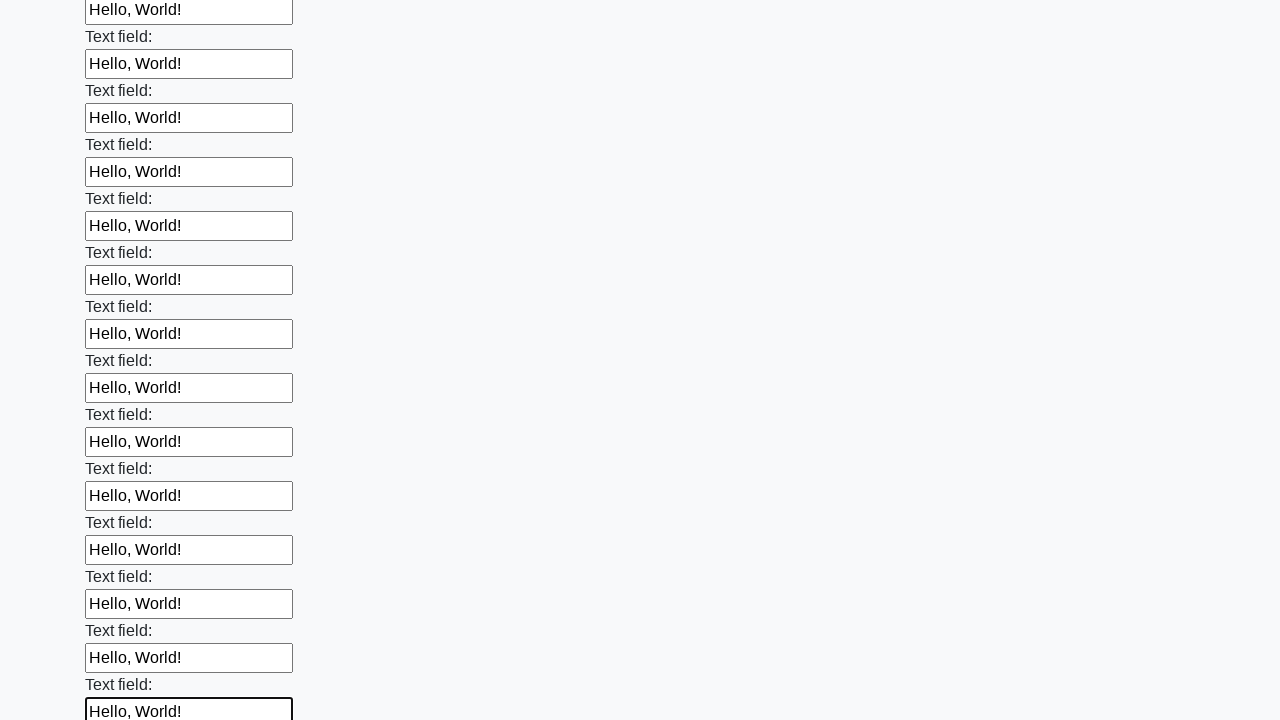

Filled input field with 'Hello, World!' on input >> nth=82
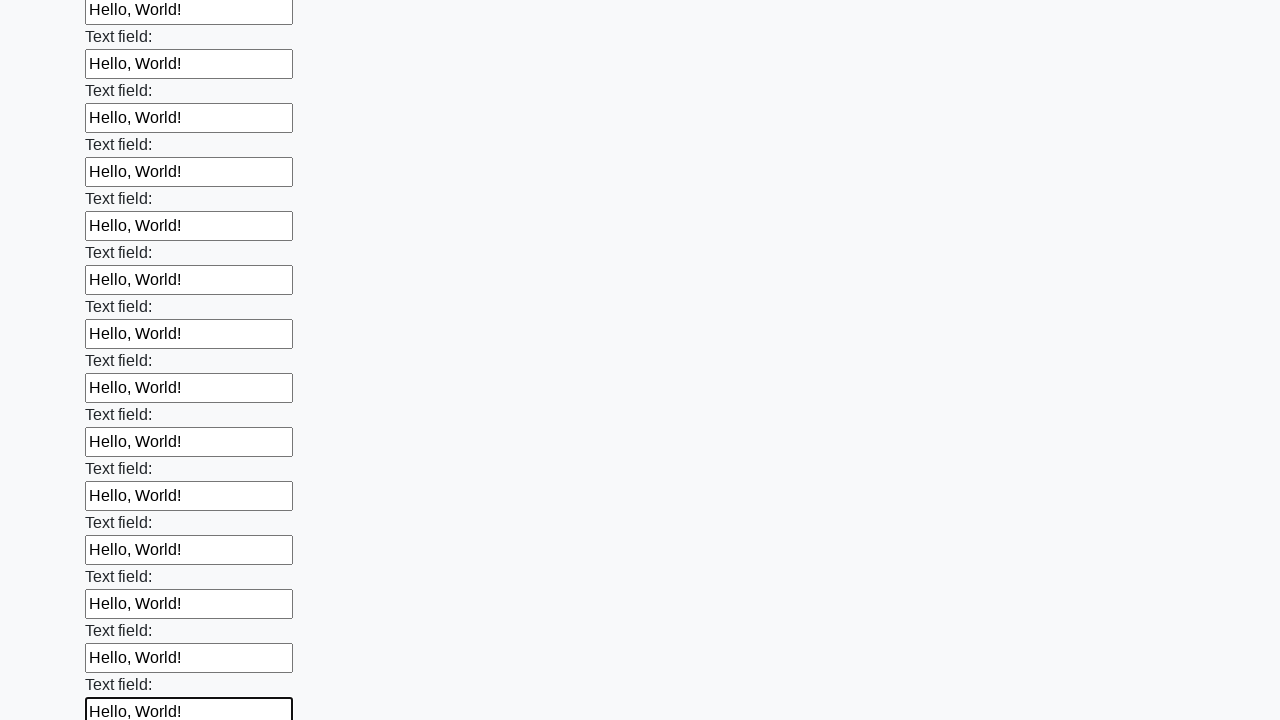

Filled input field with 'Hello, World!' on input >> nth=83
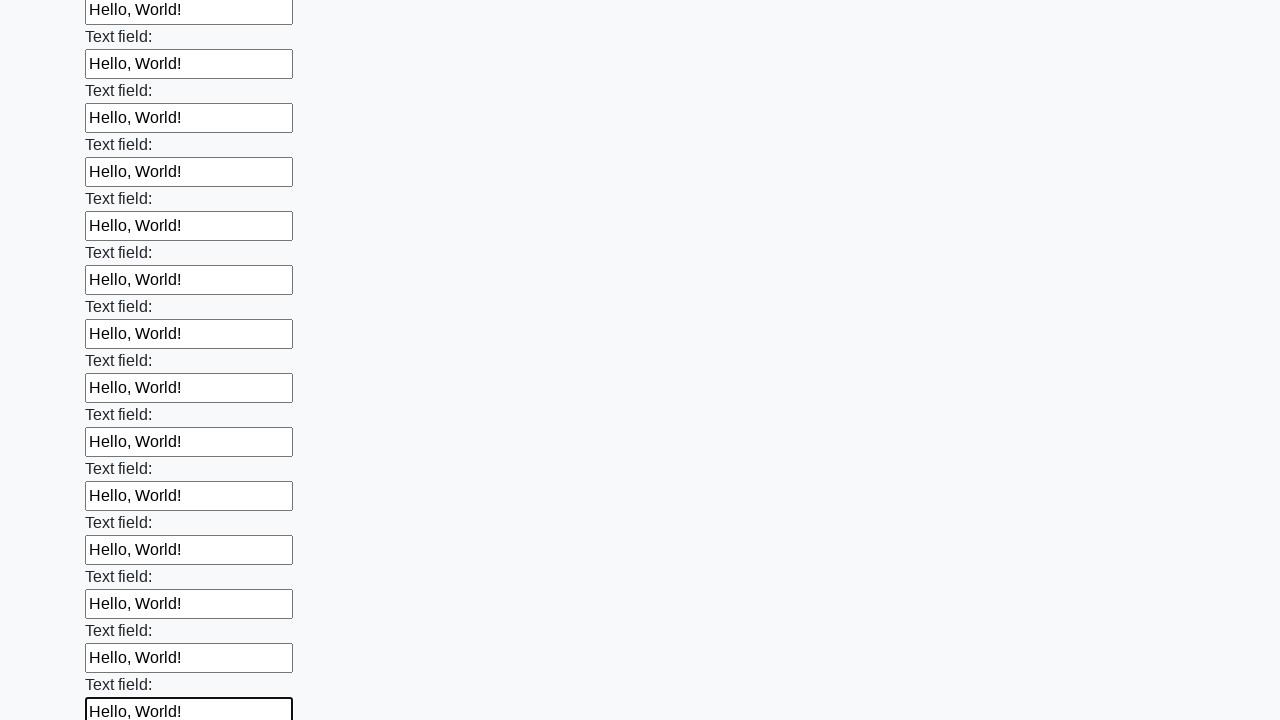

Filled input field with 'Hello, World!' on input >> nth=84
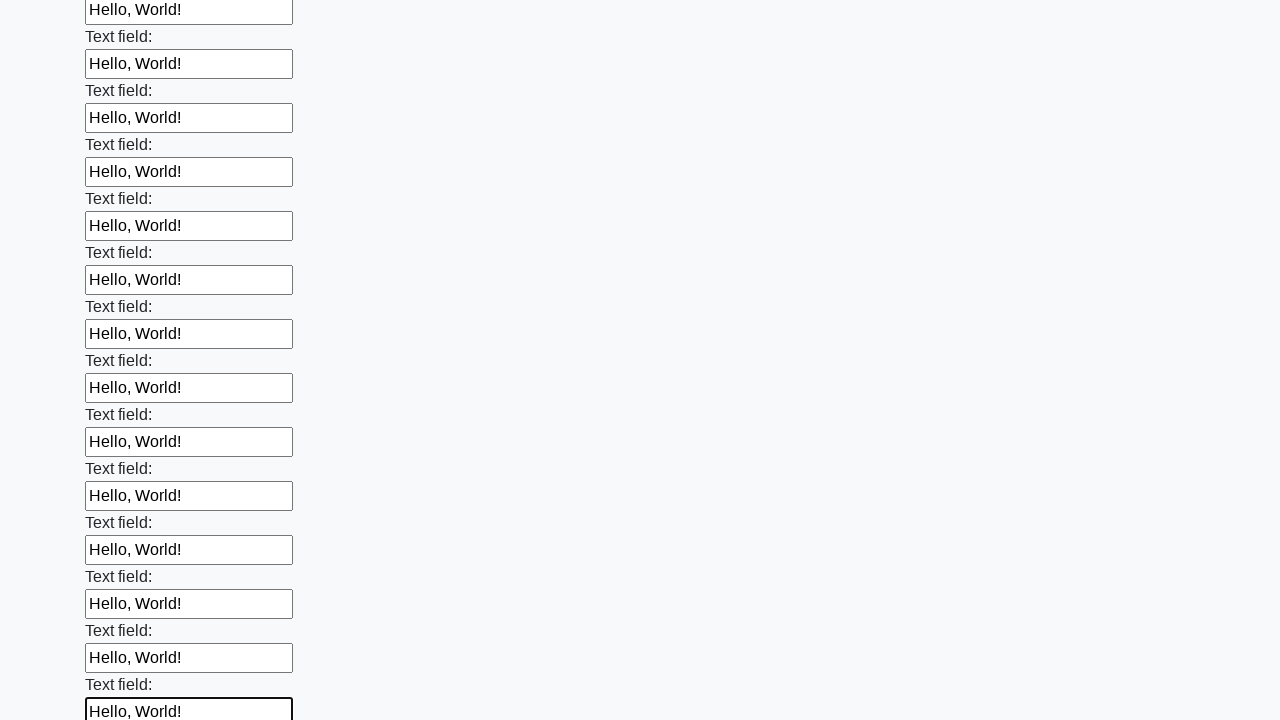

Filled input field with 'Hello, World!' on input >> nth=85
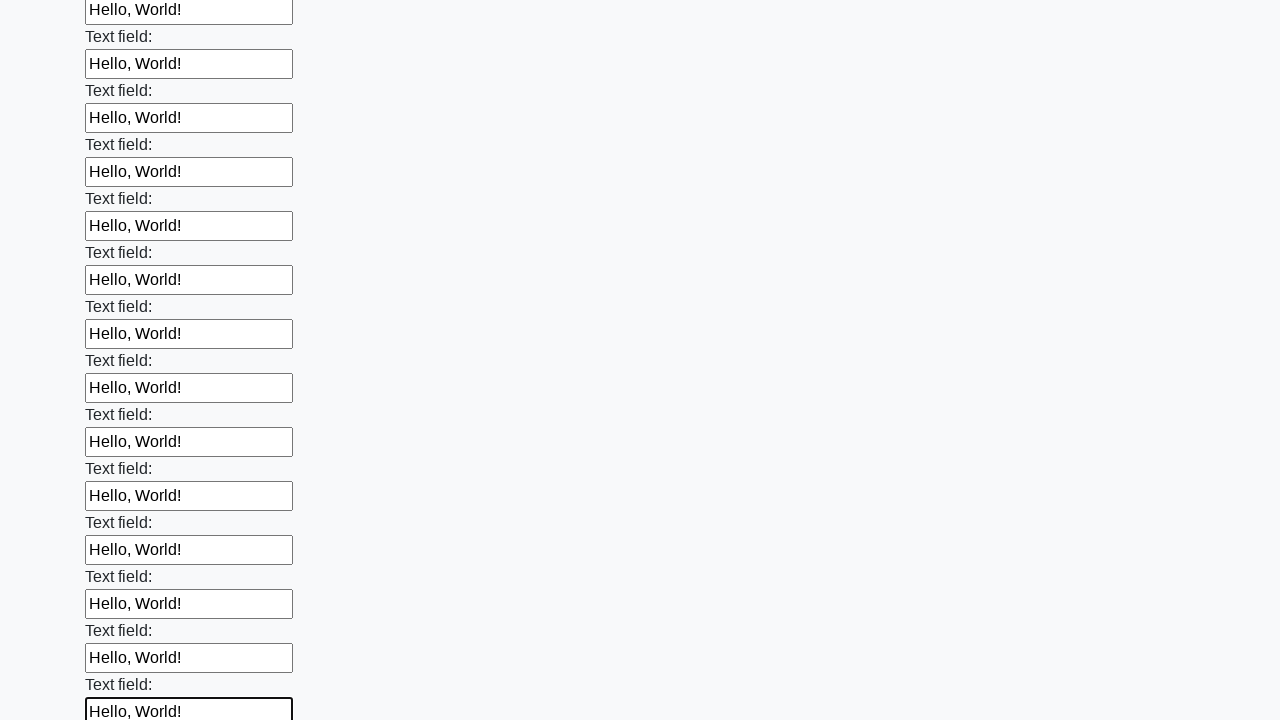

Filled input field with 'Hello, World!' on input >> nth=86
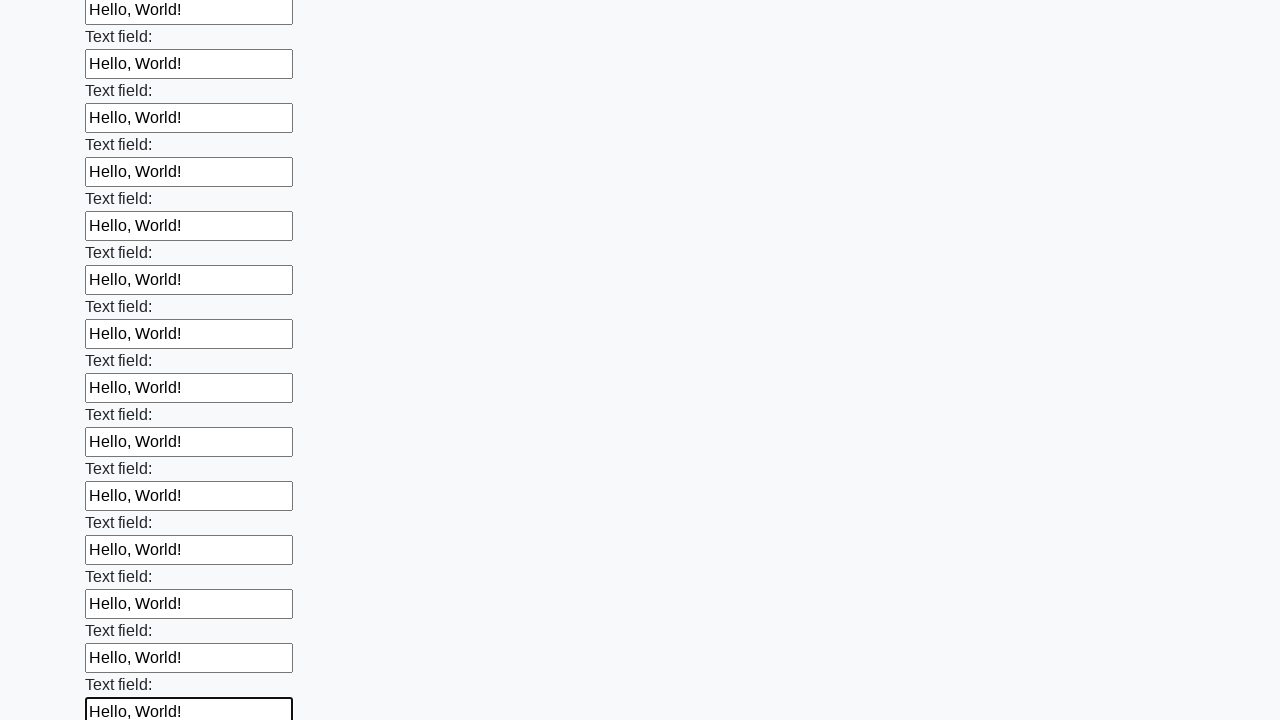

Filled input field with 'Hello, World!' on input >> nth=87
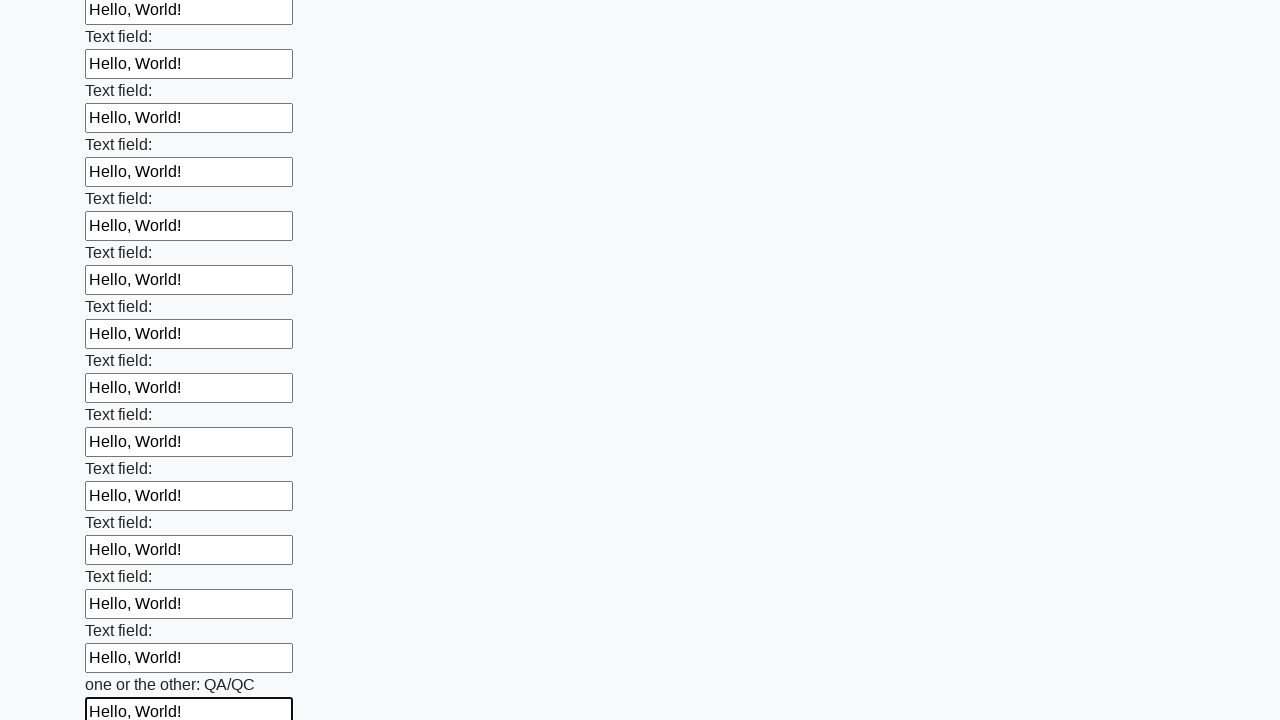

Filled input field with 'Hello, World!' on input >> nth=88
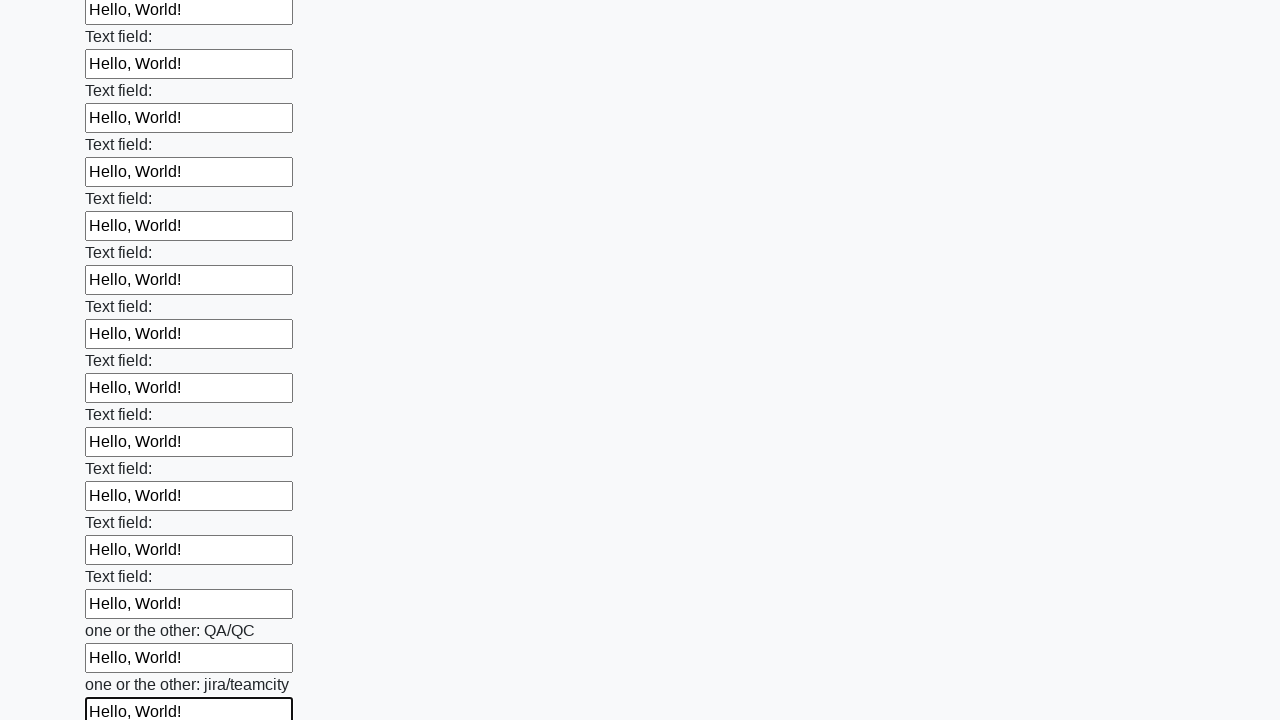

Filled input field with 'Hello, World!' on input >> nth=89
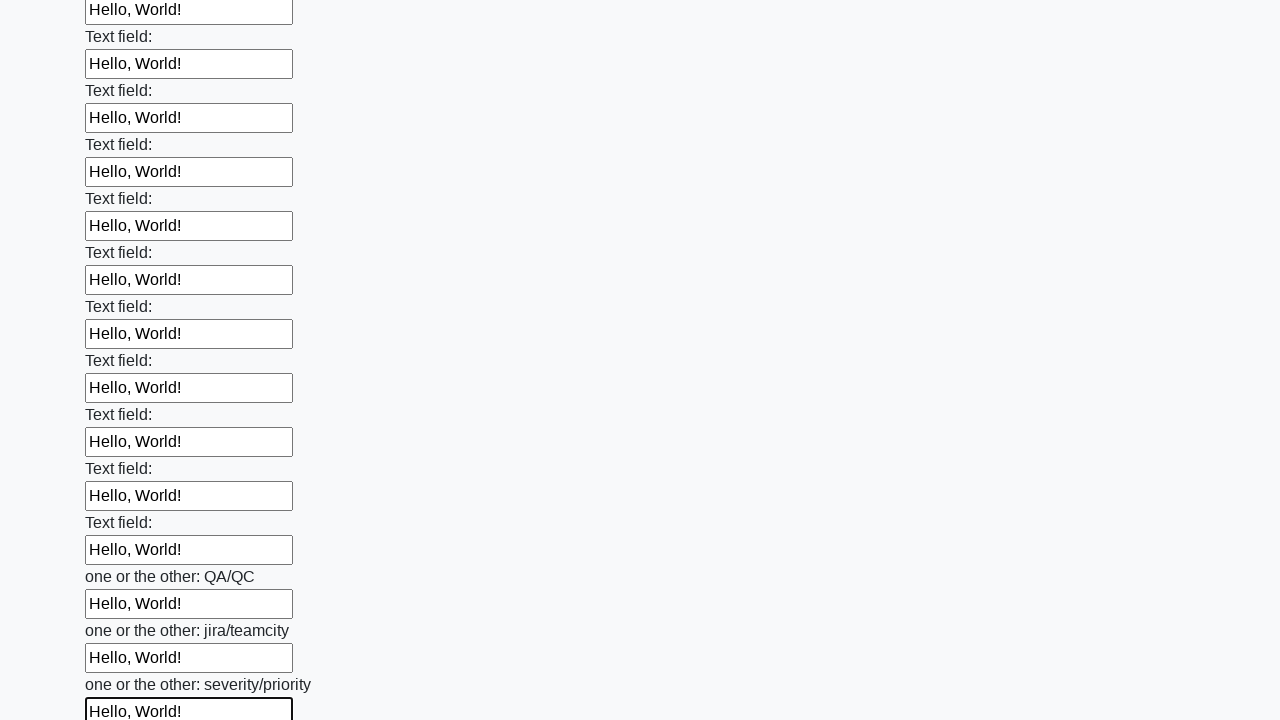

Filled input field with 'Hello, World!' on input >> nth=90
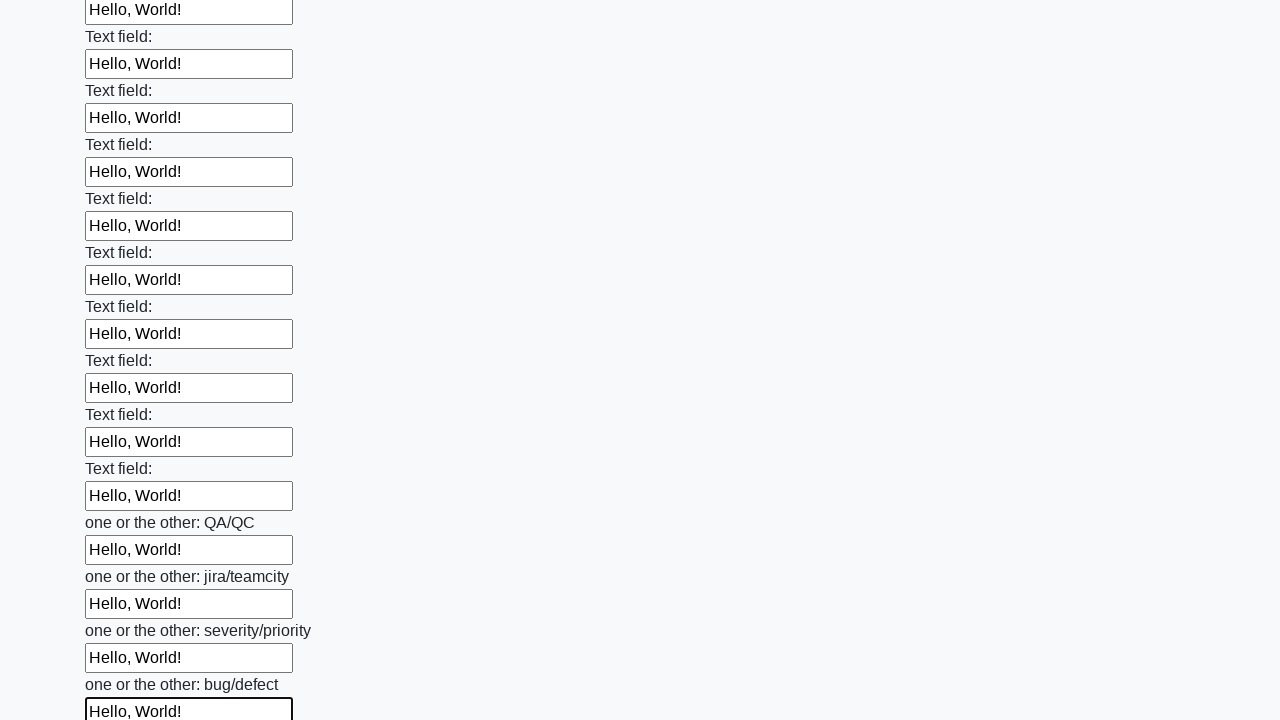

Filled input field with 'Hello, World!' on input >> nth=91
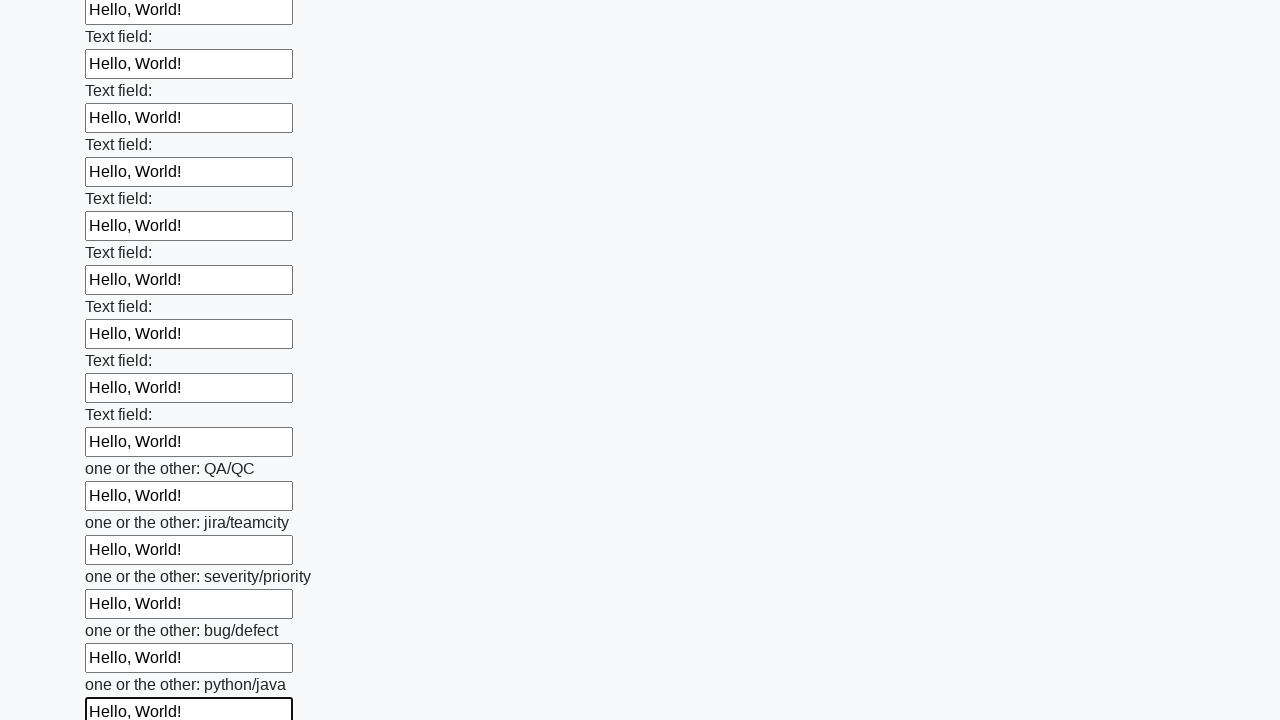

Filled input field with 'Hello, World!' on input >> nth=92
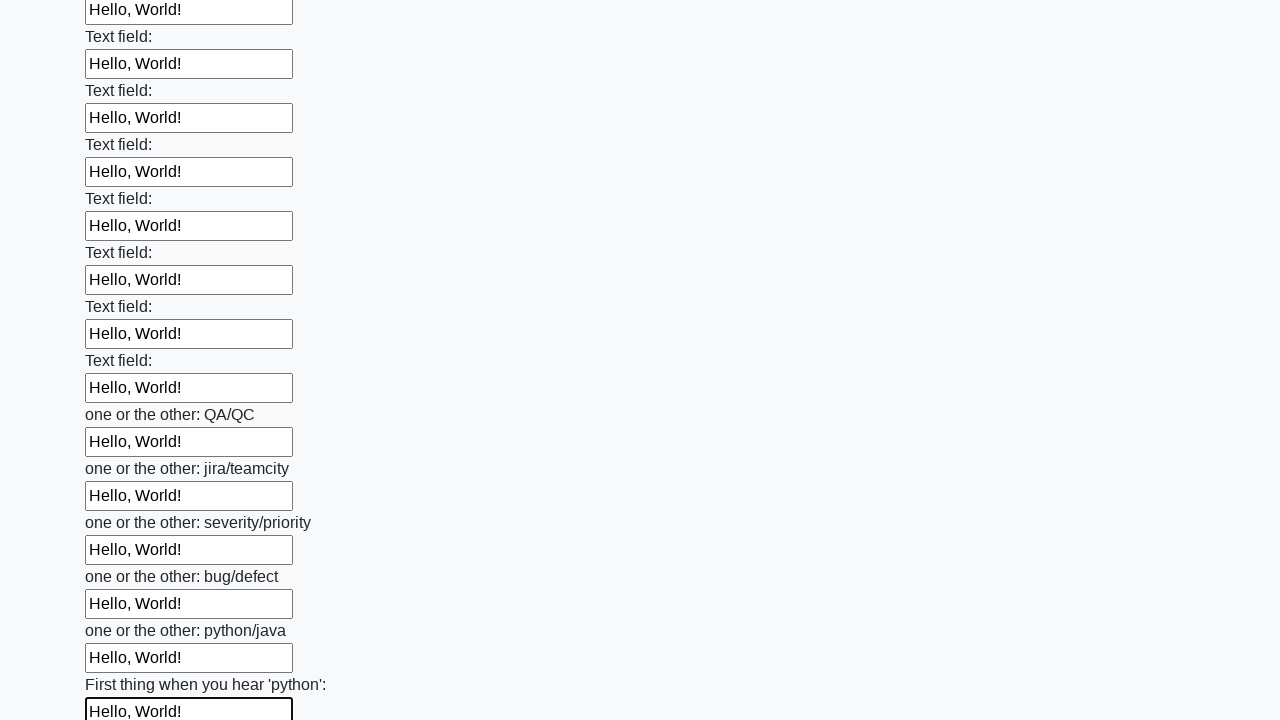

Filled input field with 'Hello, World!' on input >> nth=93
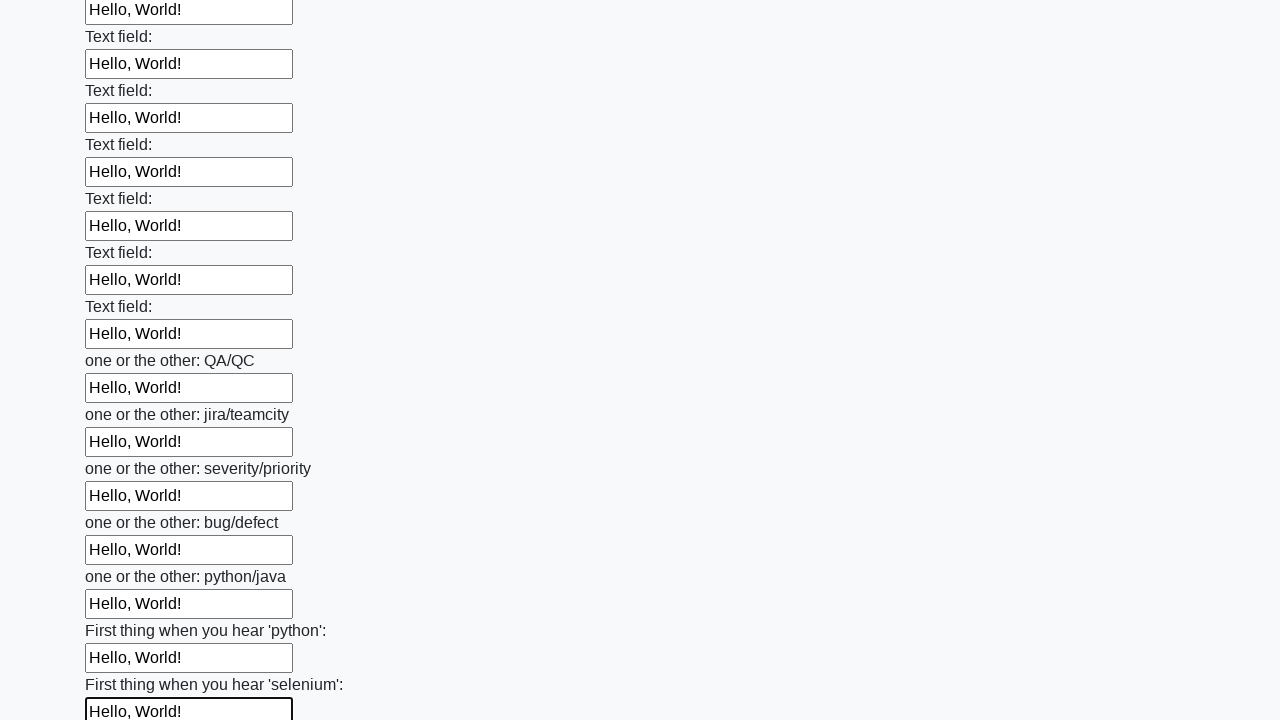

Filled input field with 'Hello, World!' on input >> nth=94
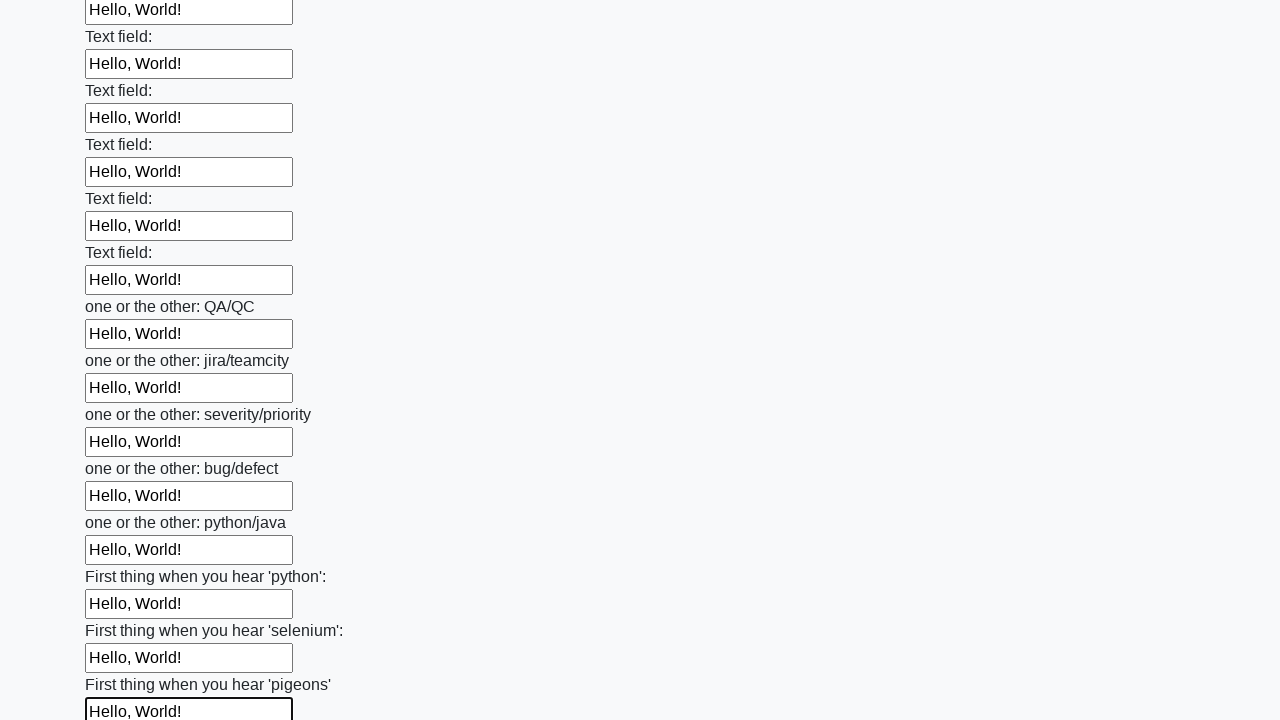

Filled input field with 'Hello, World!' on input >> nth=95
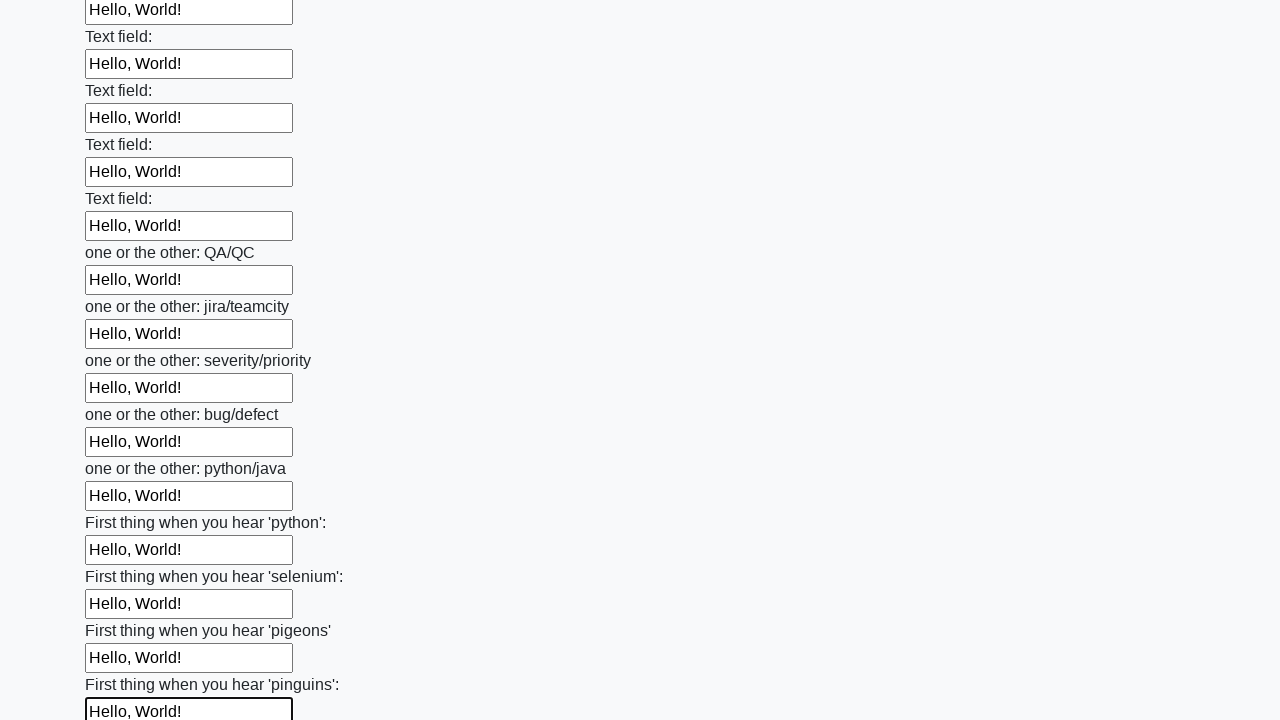

Filled input field with 'Hello, World!' on input >> nth=96
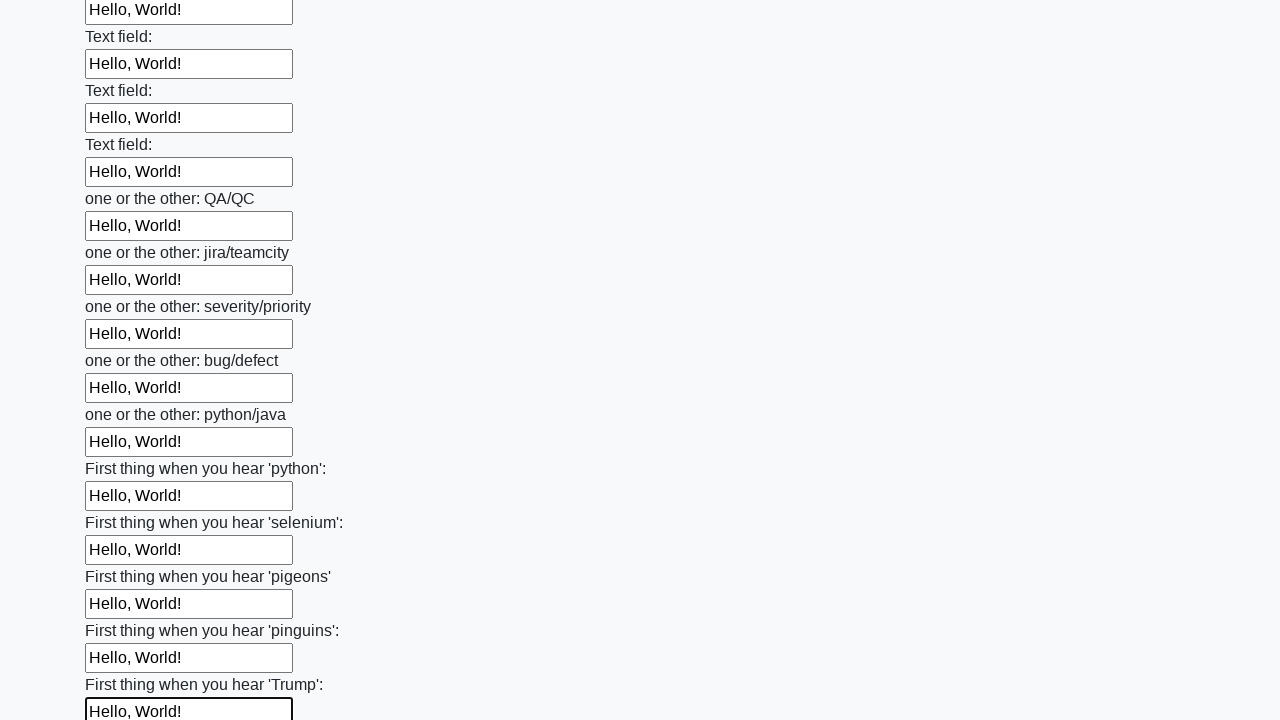

Filled input field with 'Hello, World!' on input >> nth=97
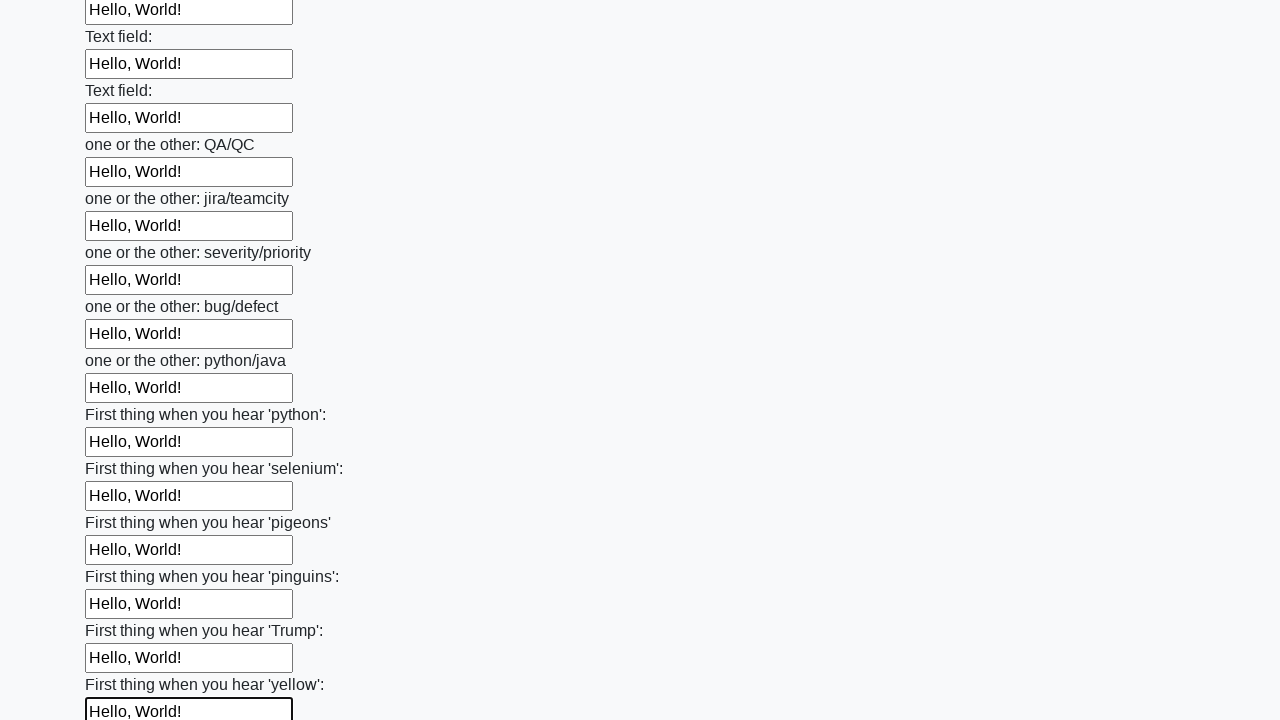

Filled input field with 'Hello, World!' on input >> nth=98
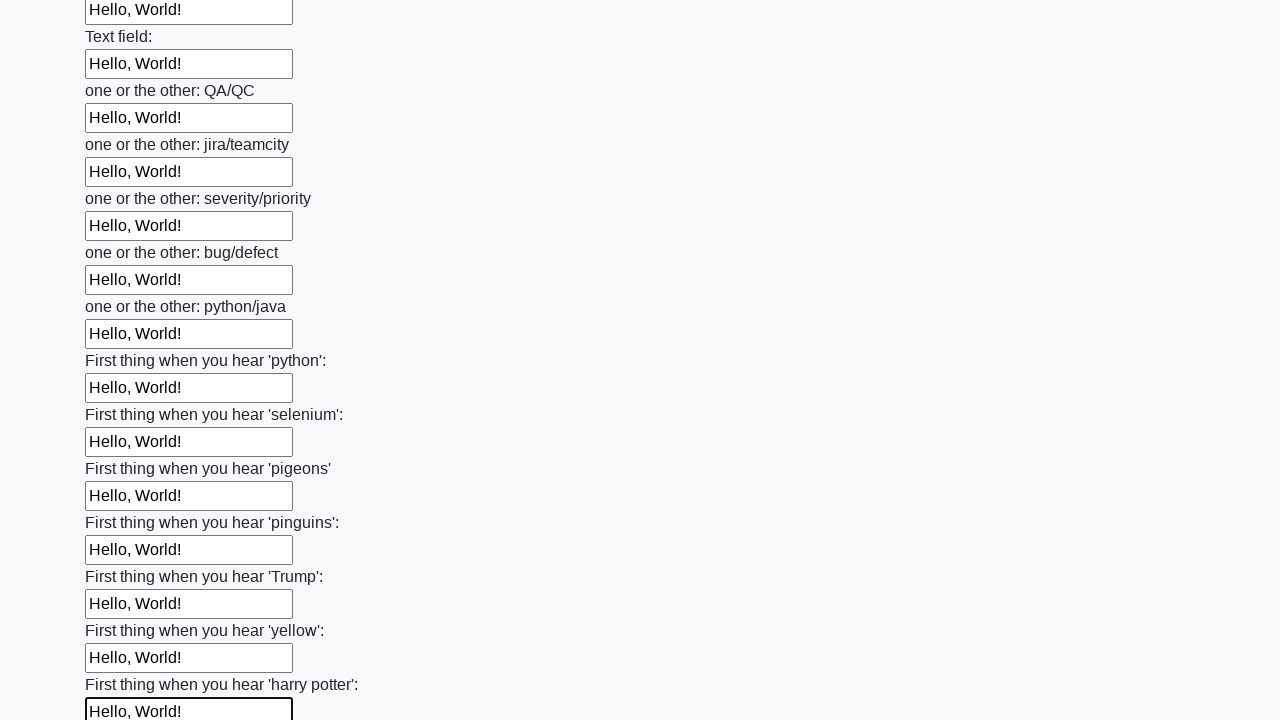

Filled input field with 'Hello, World!' on input >> nth=99
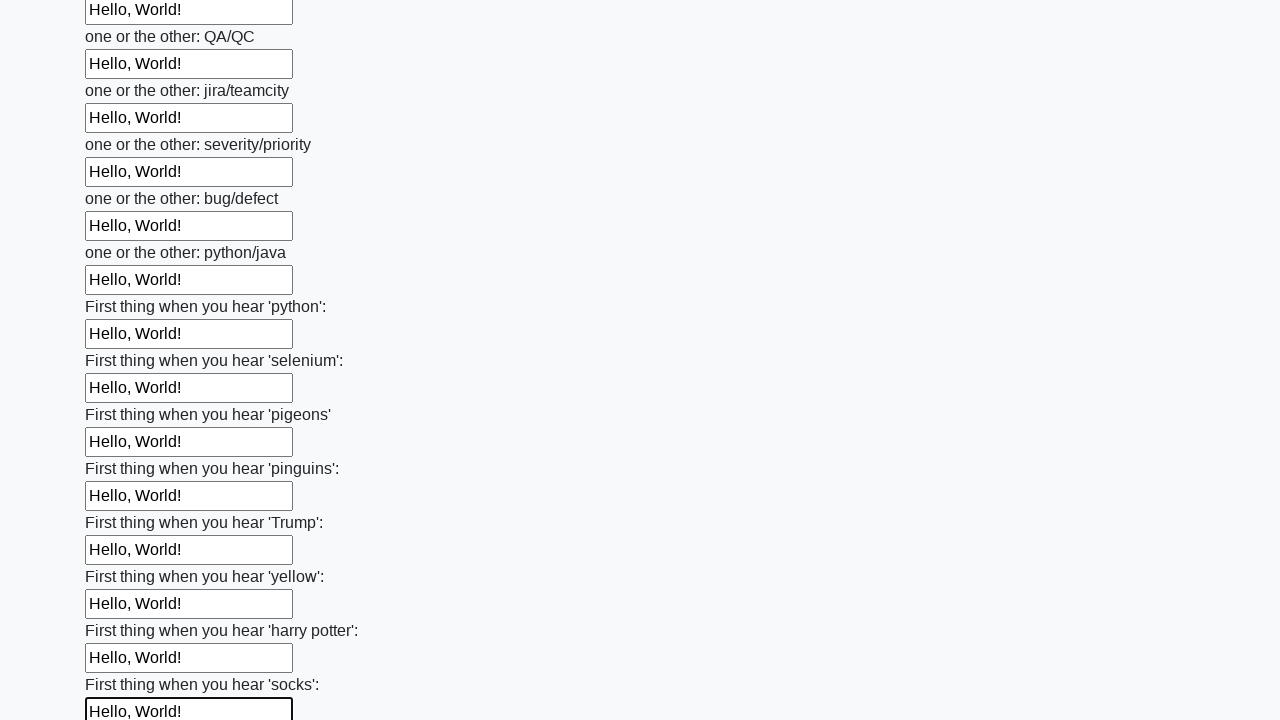

Clicked submit button to submit the form at (123, 611) on button.btn
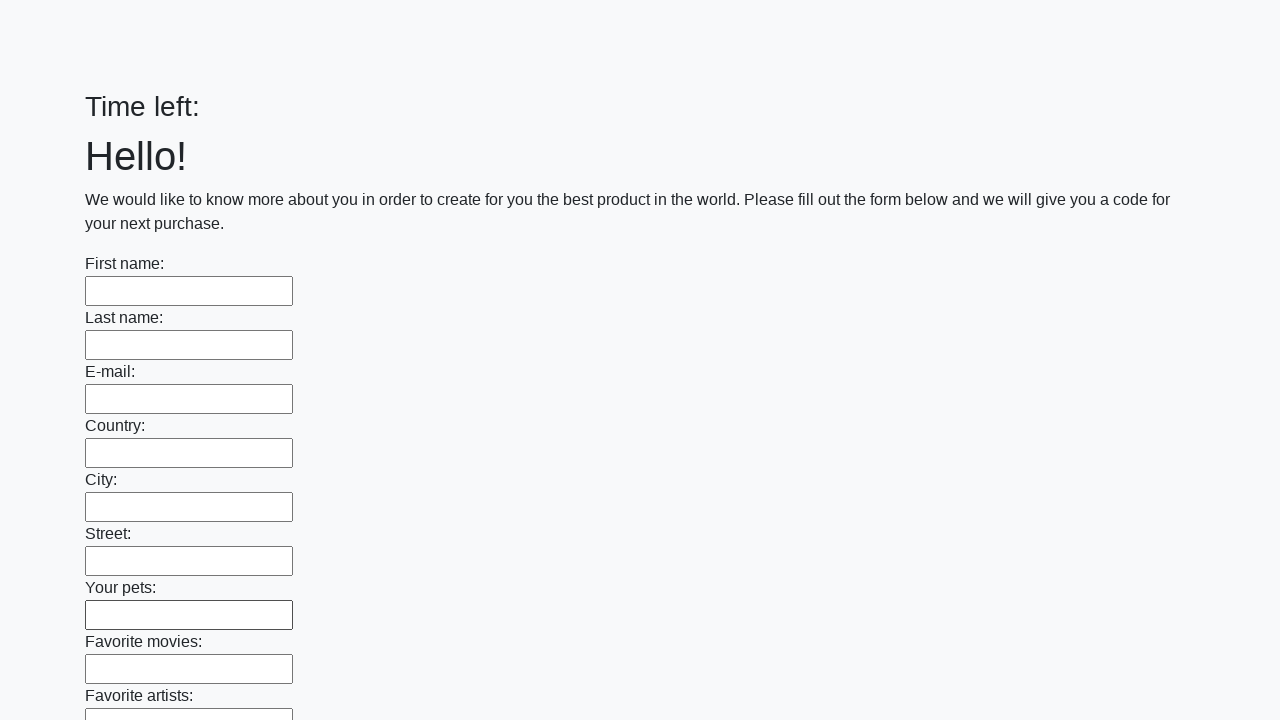

Set up alert dialog handler to accept any dialogs
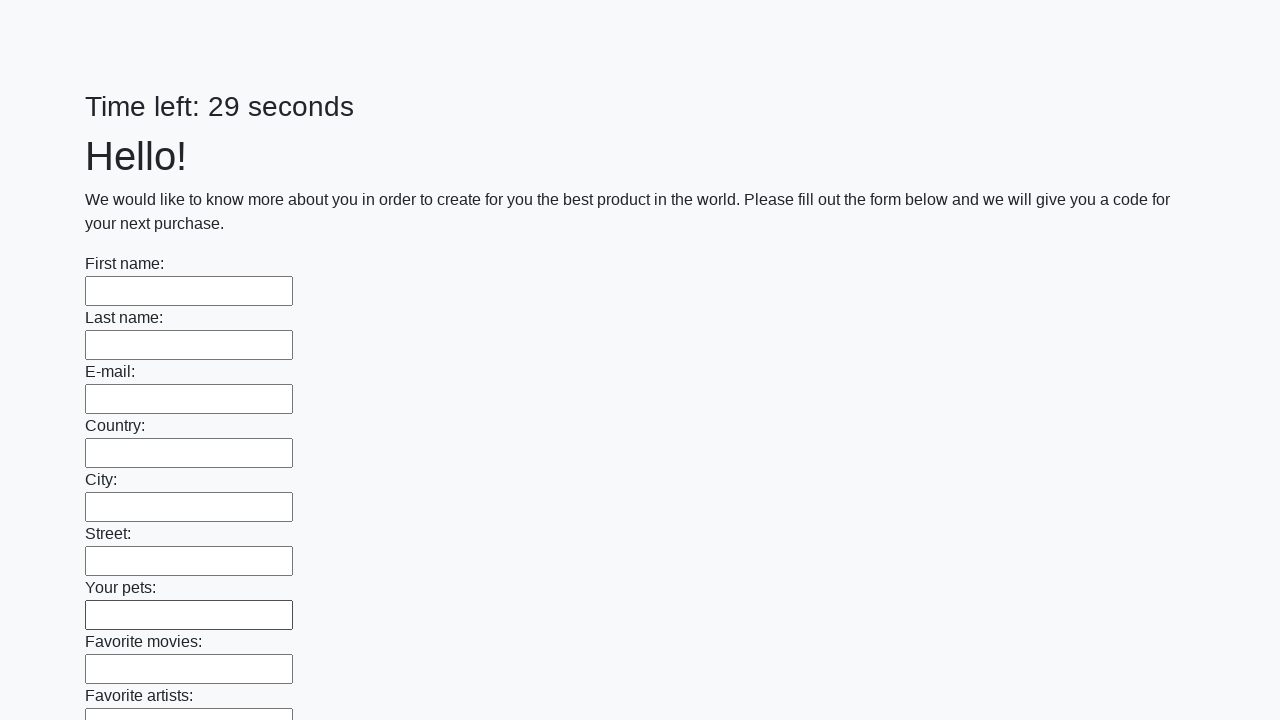

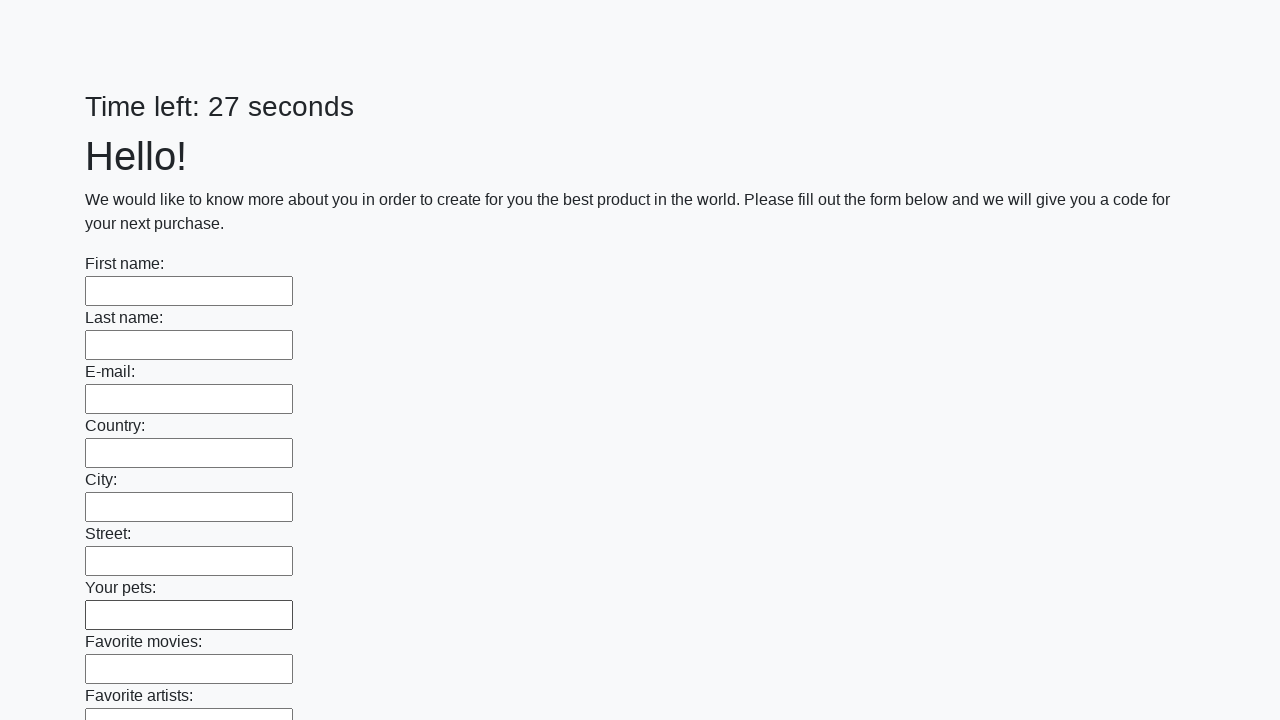